Tests filling a large form by entering text into all input fields and clicking the submit button

Starting URL: http://suninjuly.github.io/huge_form.html

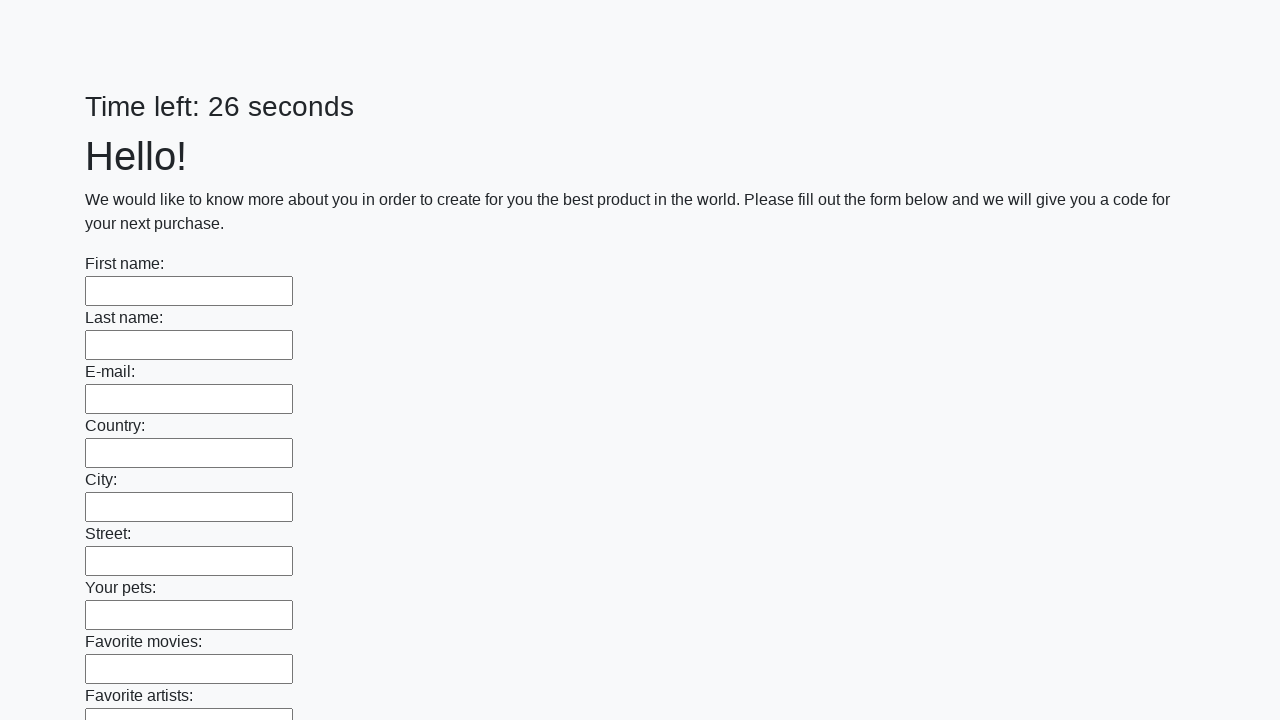

Filled an input field with 'Test Answer 123' on input >> nth=0
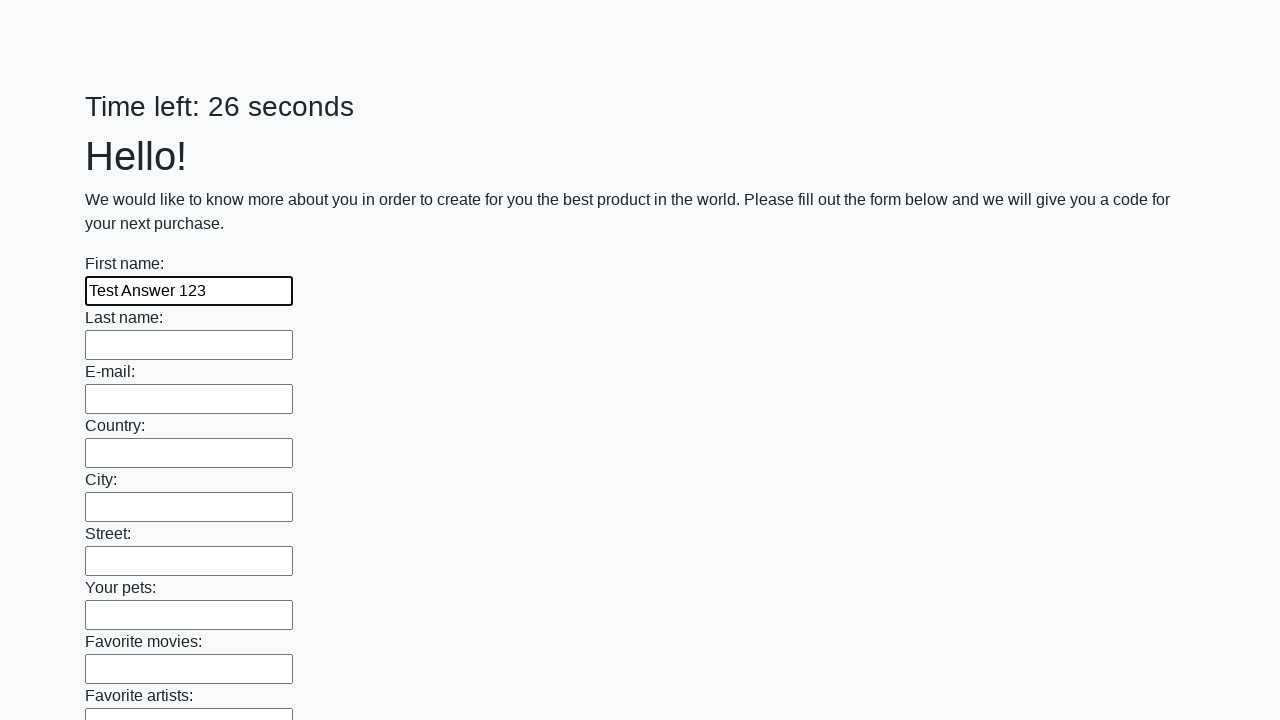

Filled an input field with 'Test Answer 123' on input >> nth=1
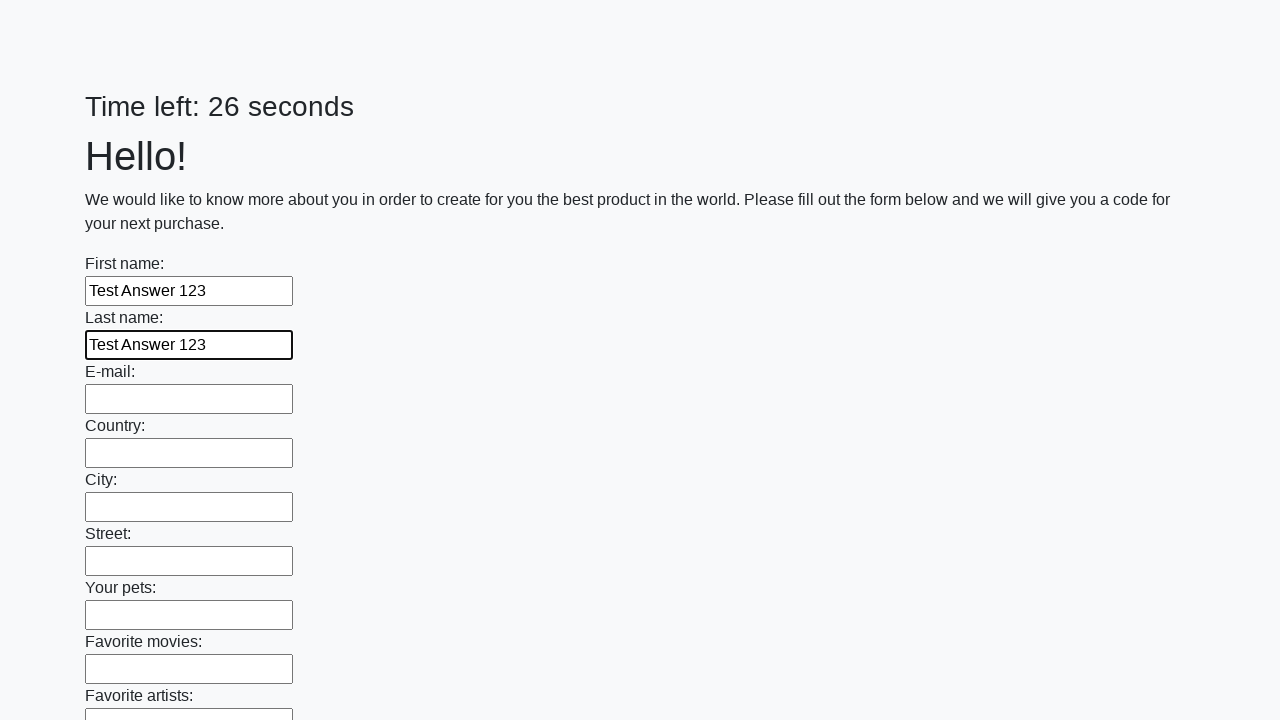

Filled an input field with 'Test Answer 123' on input >> nth=2
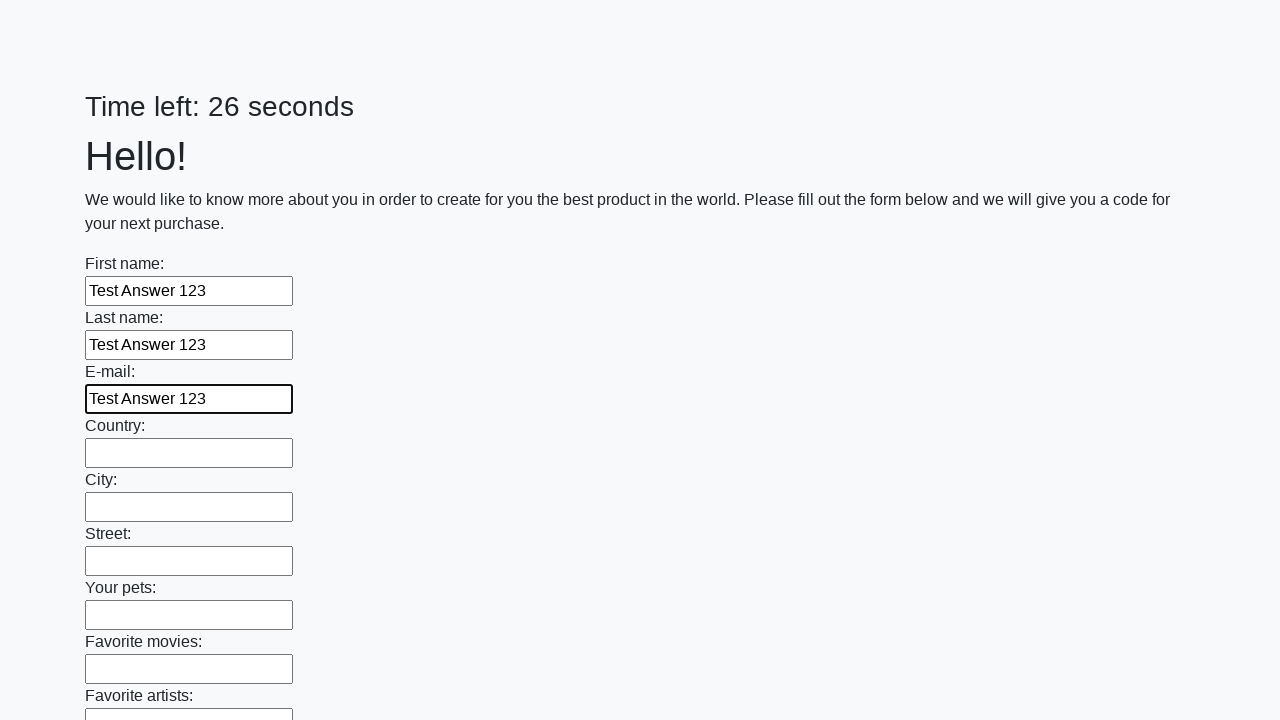

Filled an input field with 'Test Answer 123' on input >> nth=3
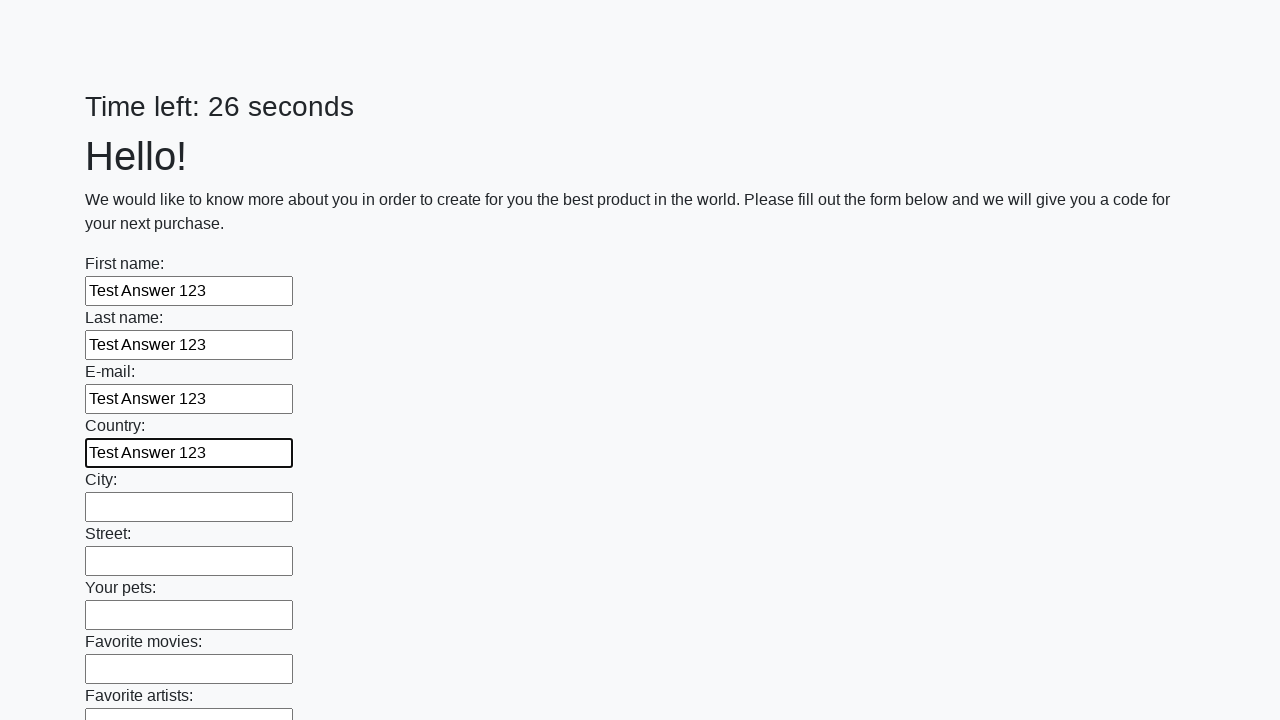

Filled an input field with 'Test Answer 123' on input >> nth=4
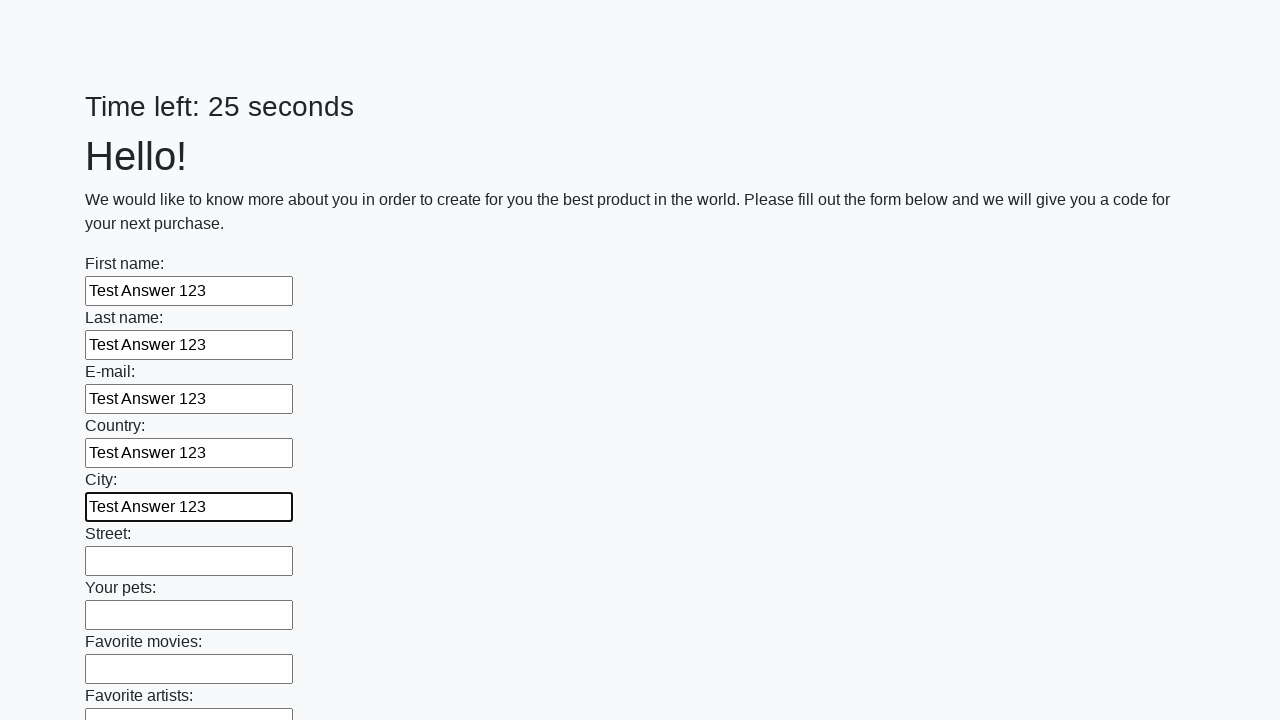

Filled an input field with 'Test Answer 123' on input >> nth=5
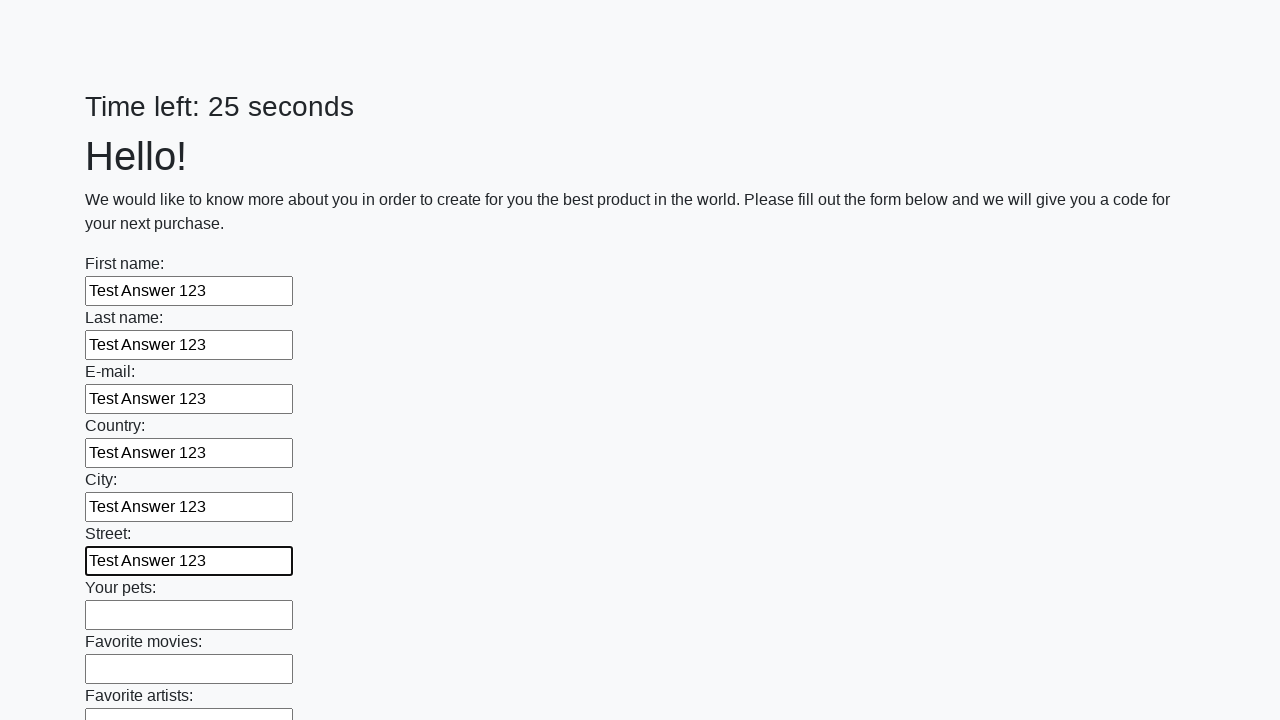

Filled an input field with 'Test Answer 123' on input >> nth=6
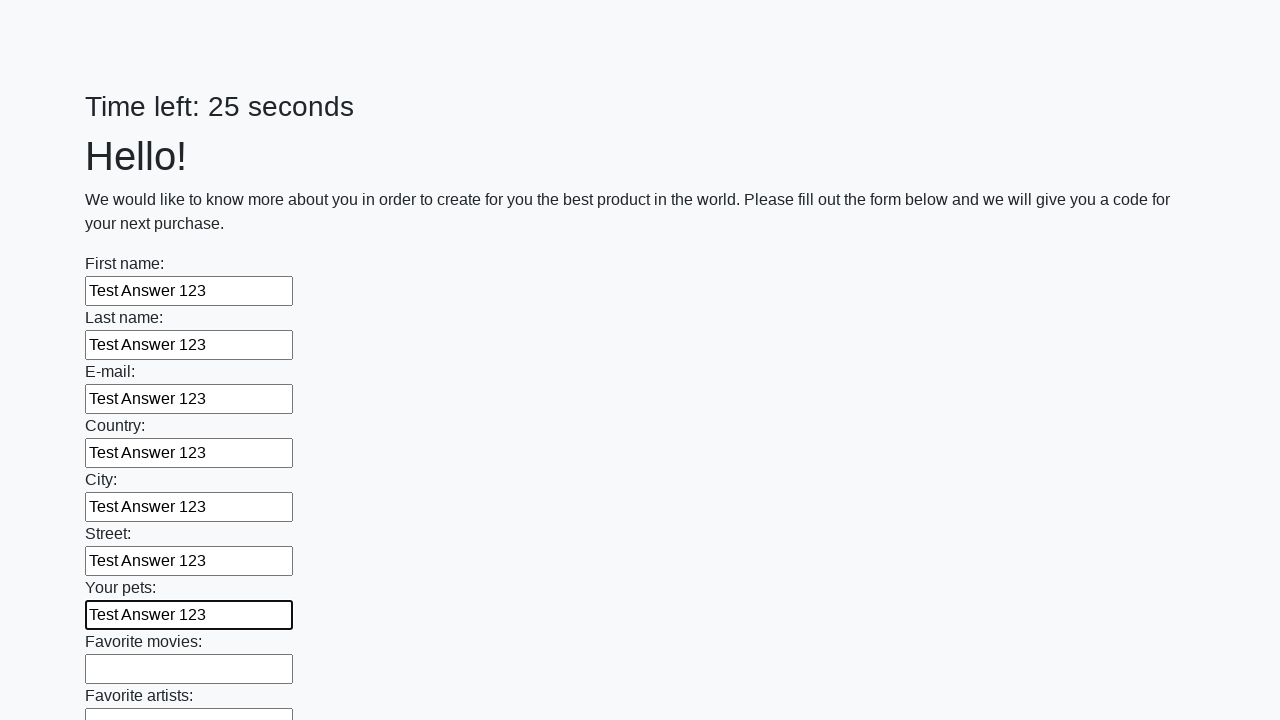

Filled an input field with 'Test Answer 123' on input >> nth=7
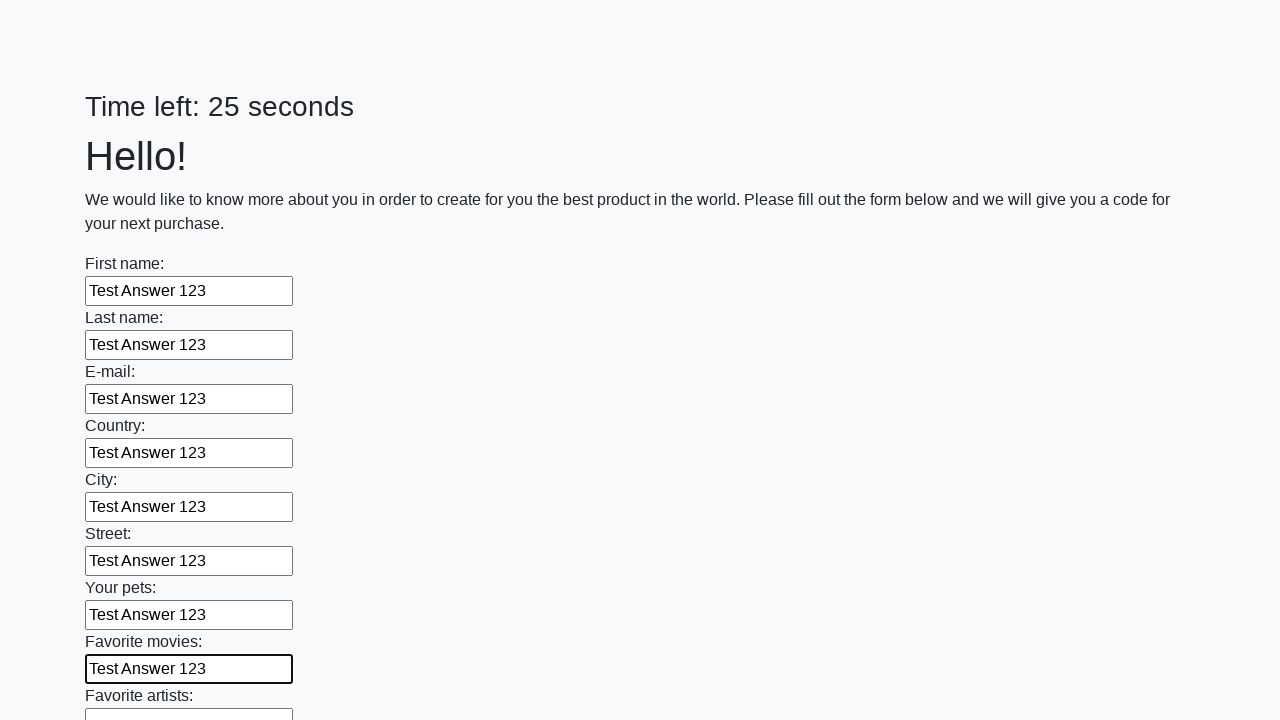

Filled an input field with 'Test Answer 123' on input >> nth=8
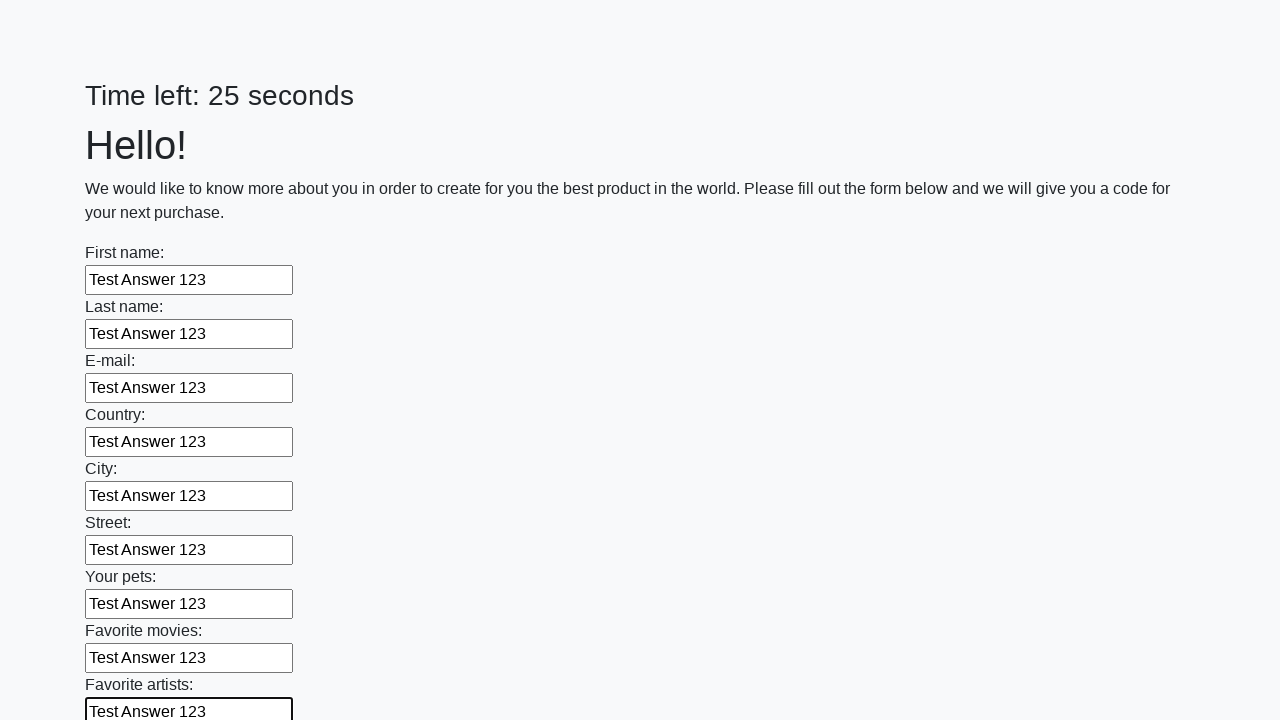

Filled an input field with 'Test Answer 123' on input >> nth=9
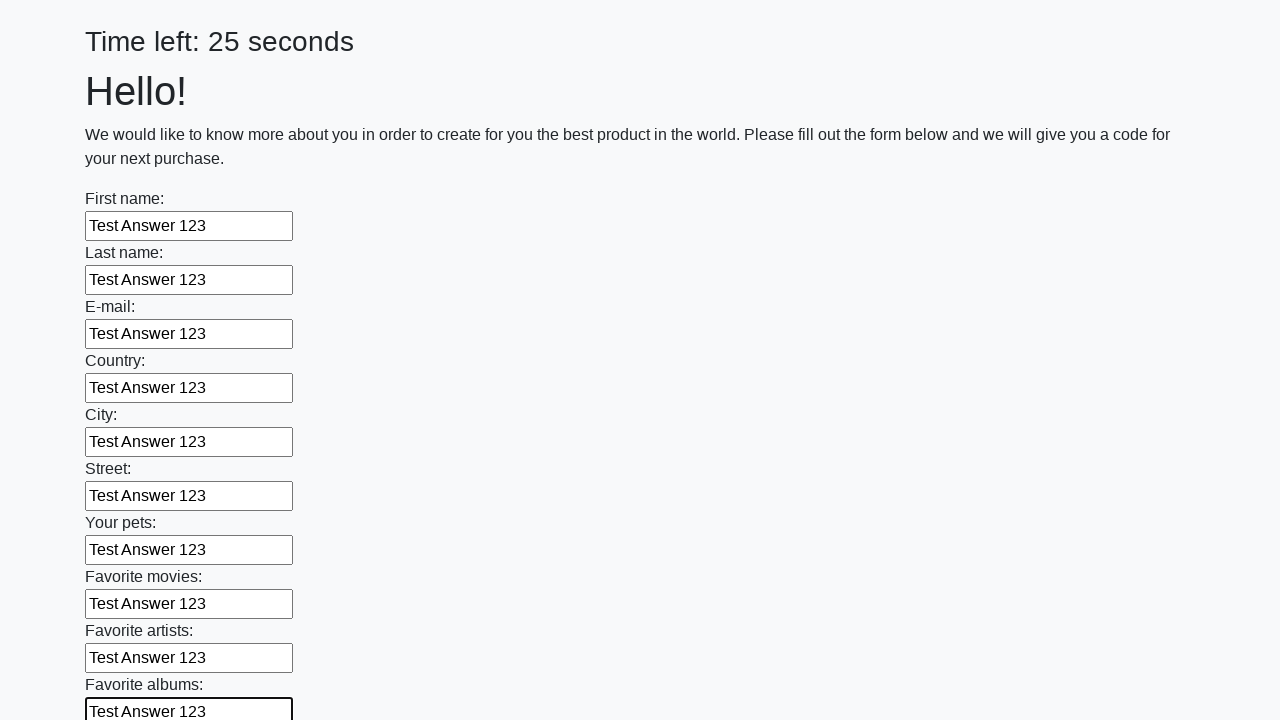

Filled an input field with 'Test Answer 123' on input >> nth=10
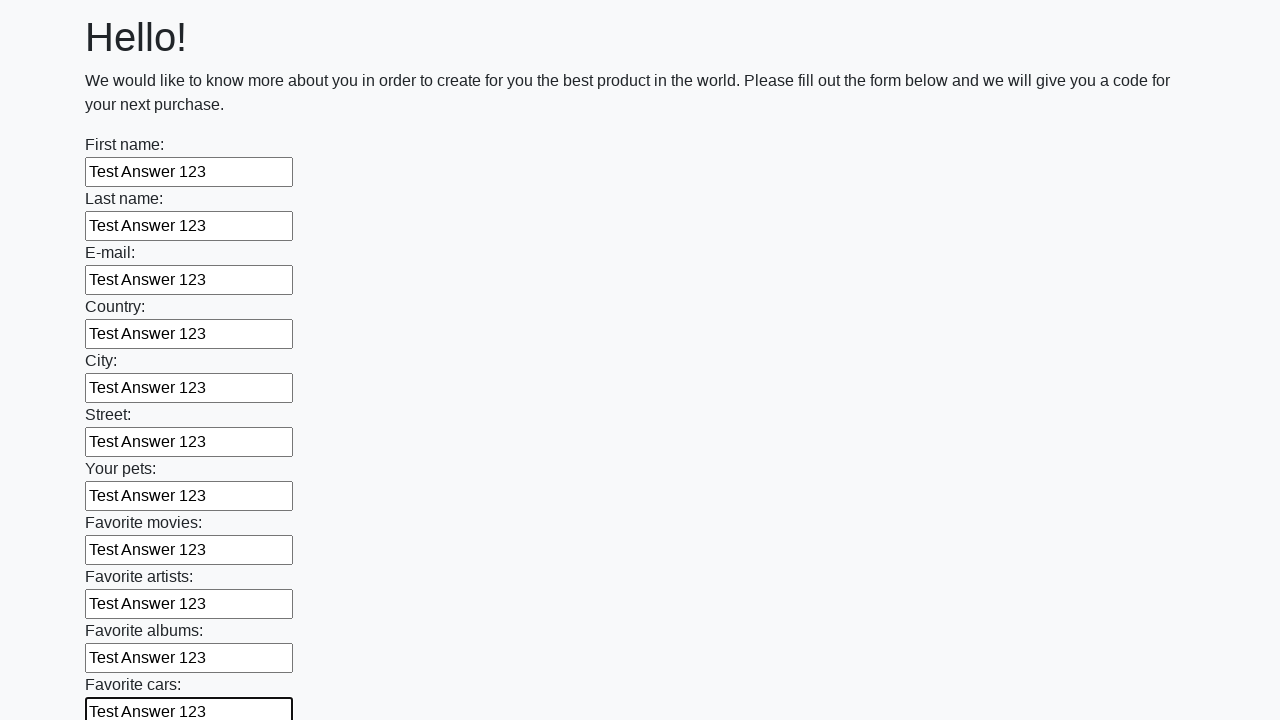

Filled an input field with 'Test Answer 123' on input >> nth=11
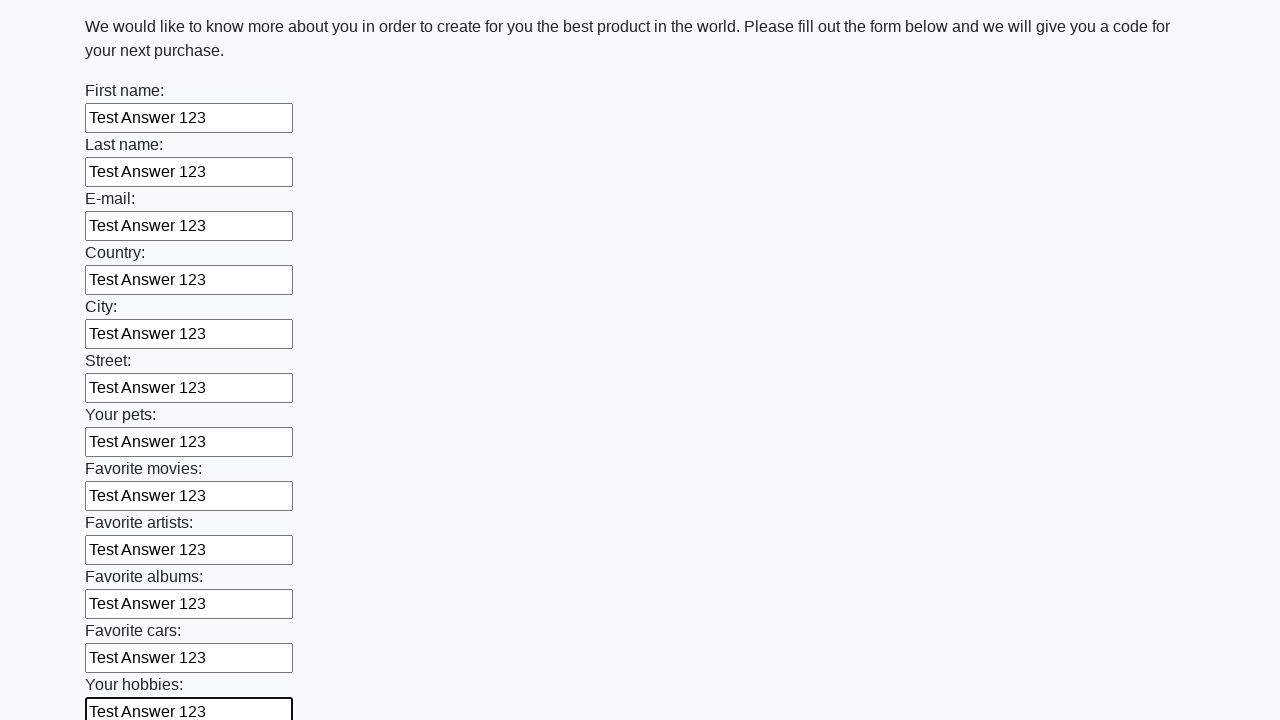

Filled an input field with 'Test Answer 123' on input >> nth=12
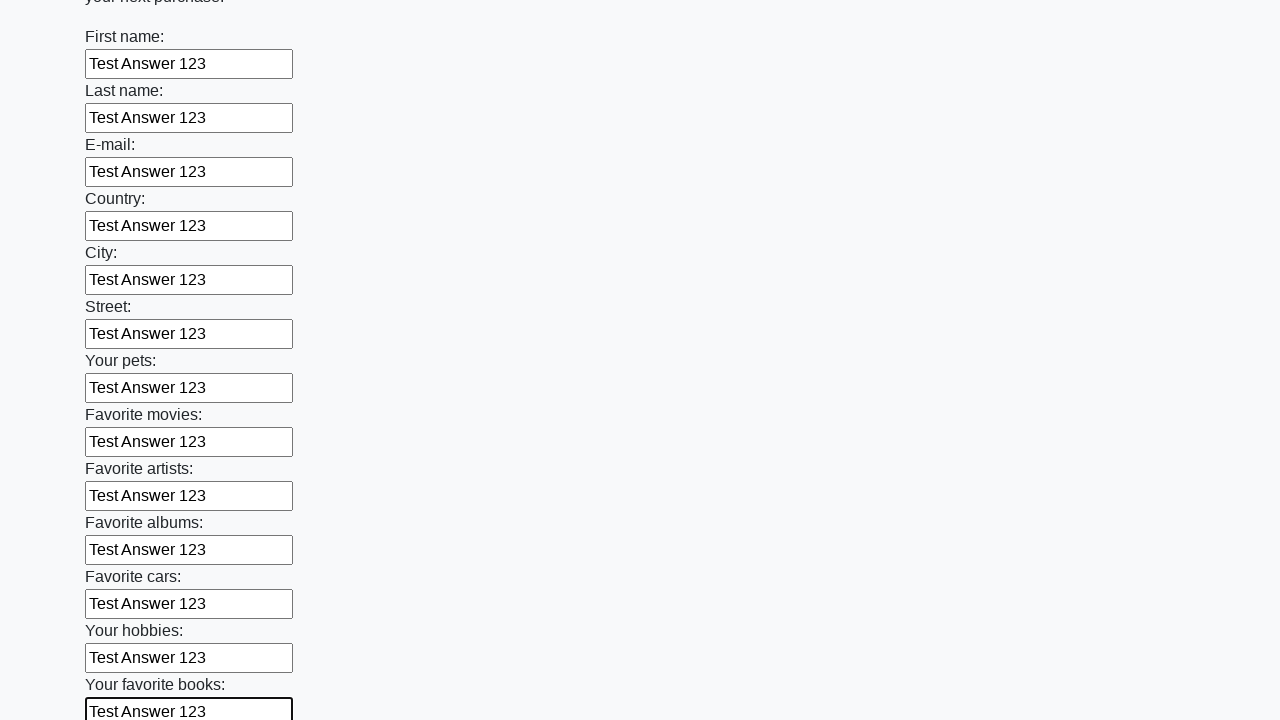

Filled an input field with 'Test Answer 123' on input >> nth=13
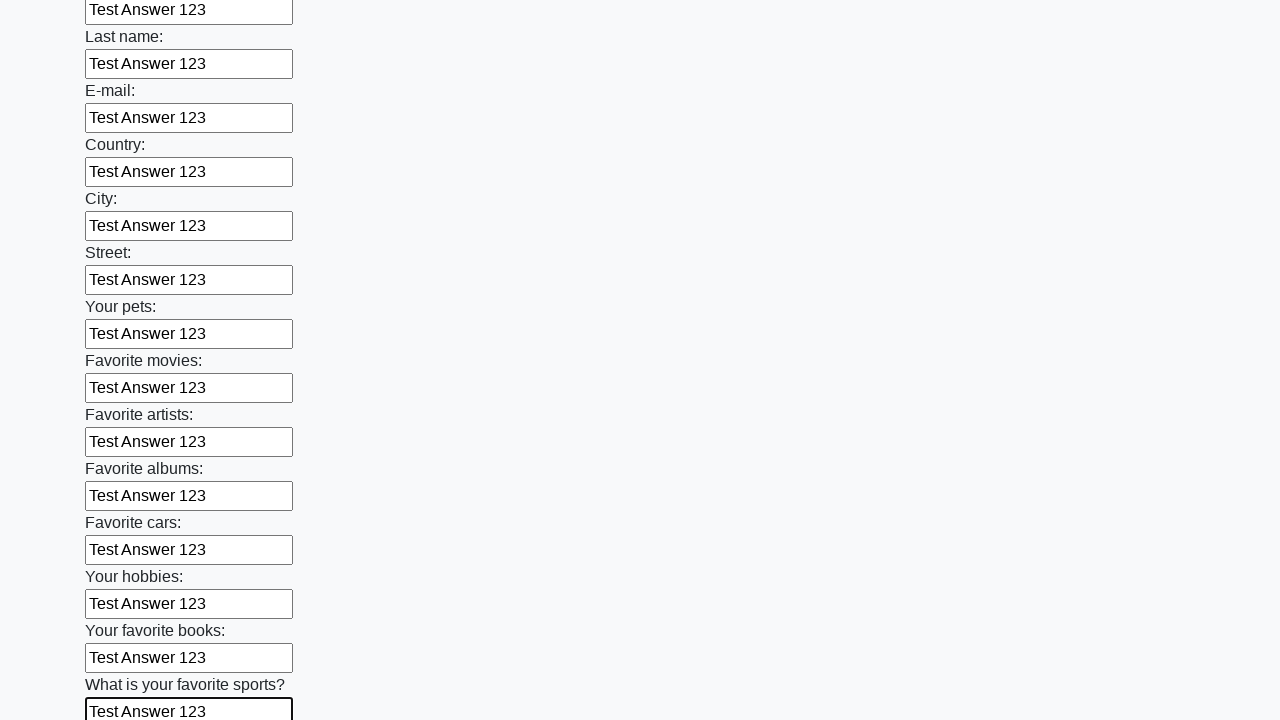

Filled an input field with 'Test Answer 123' on input >> nth=14
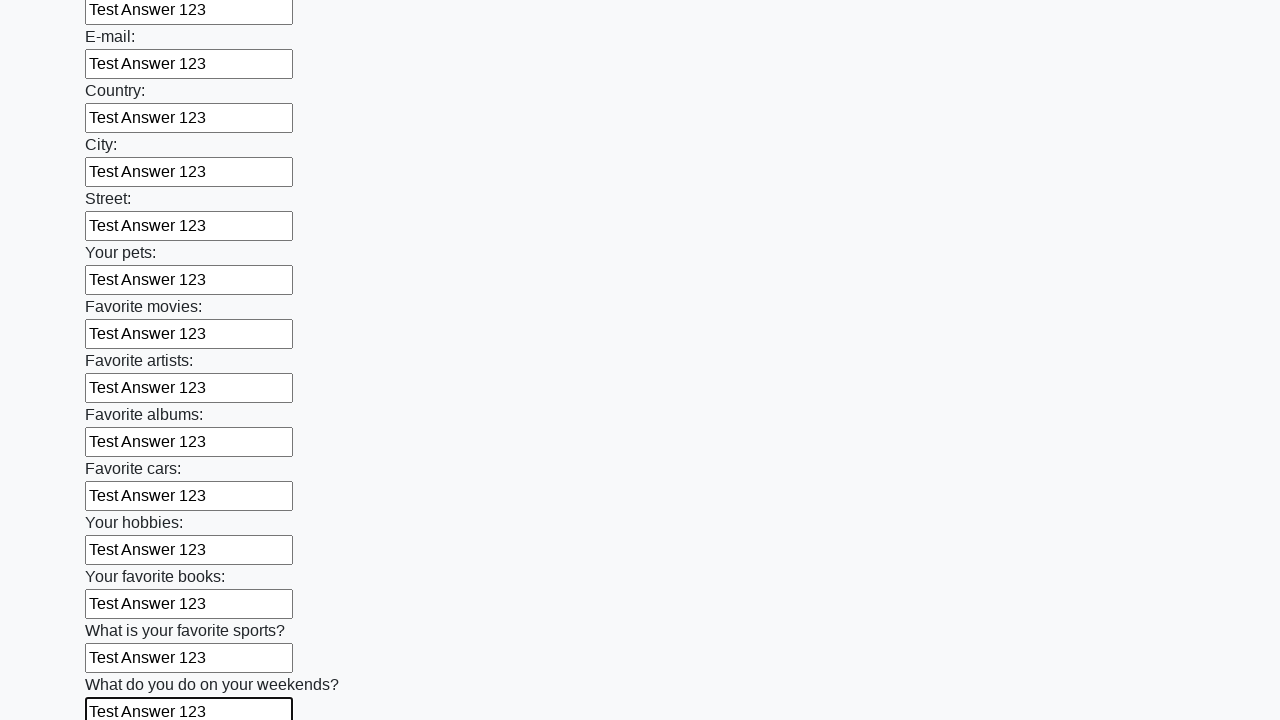

Filled an input field with 'Test Answer 123' on input >> nth=15
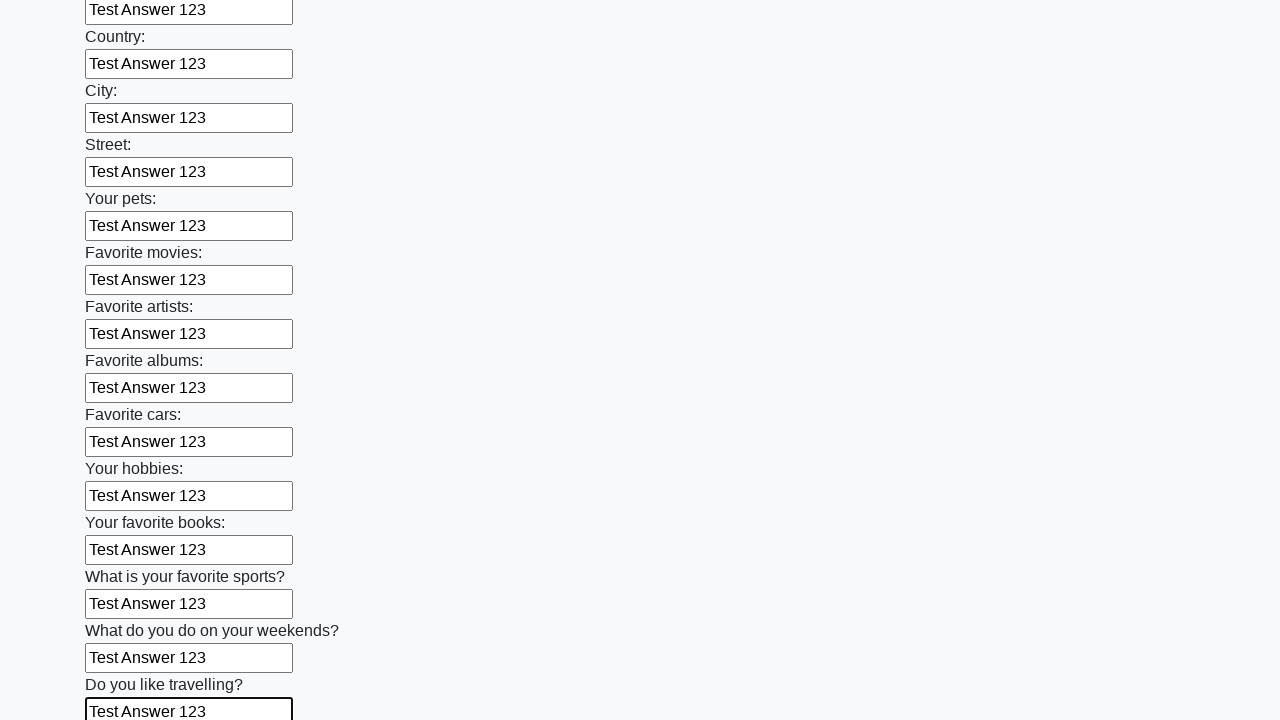

Filled an input field with 'Test Answer 123' on input >> nth=16
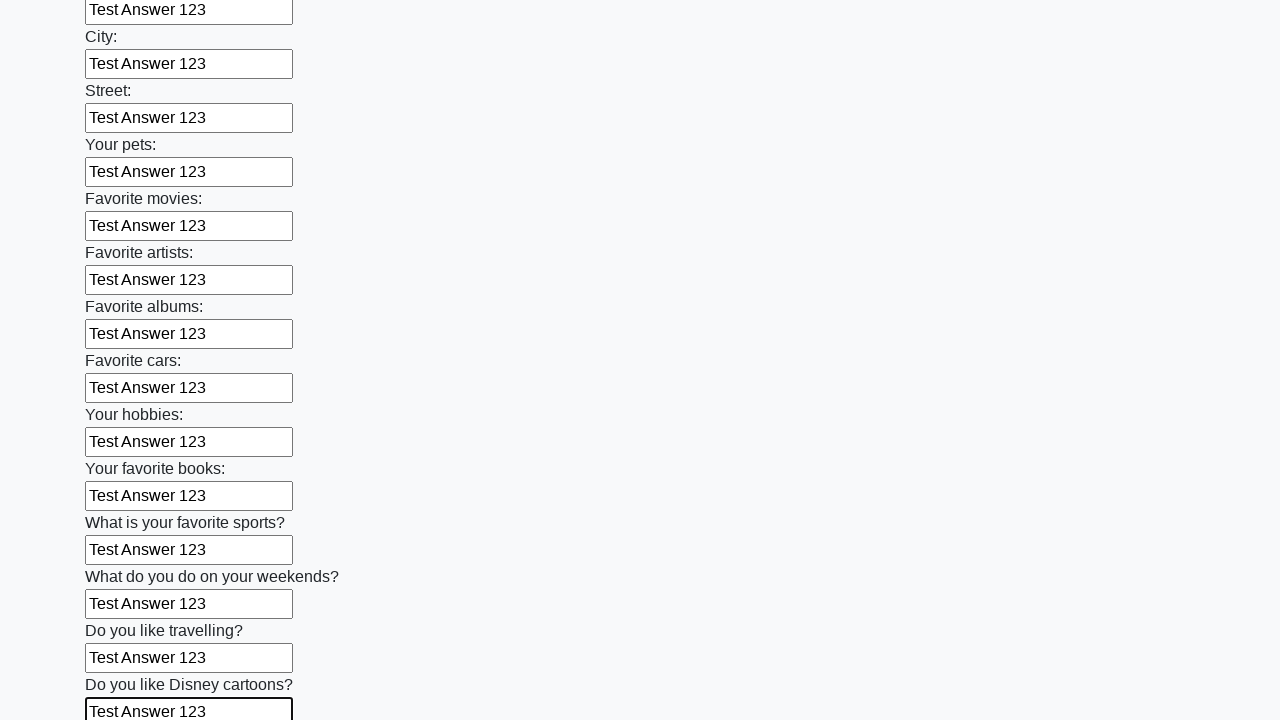

Filled an input field with 'Test Answer 123' on input >> nth=17
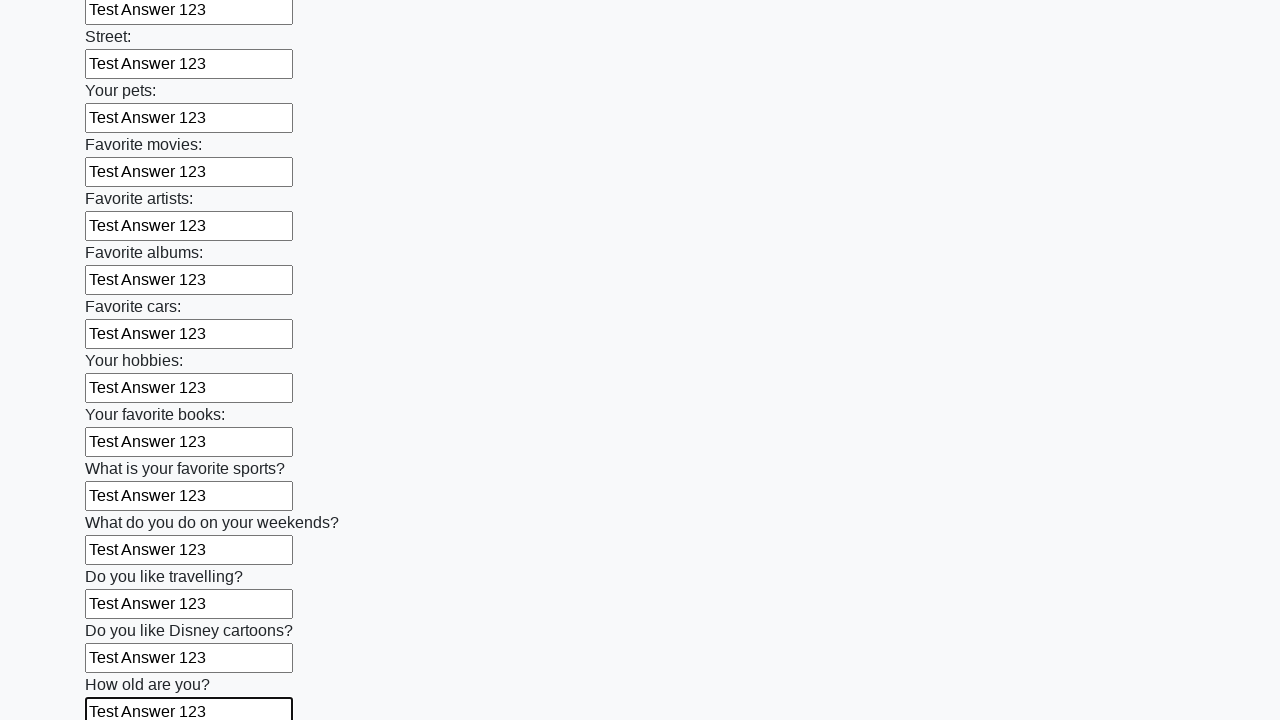

Filled an input field with 'Test Answer 123' on input >> nth=18
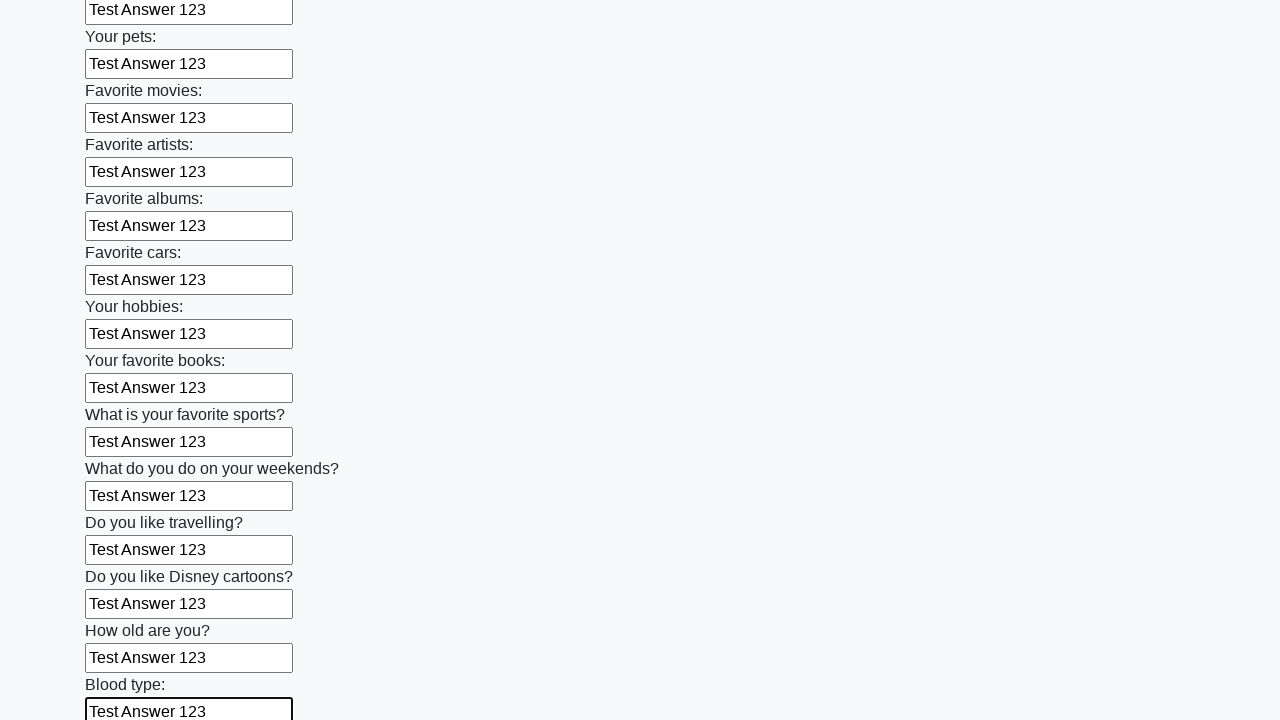

Filled an input field with 'Test Answer 123' on input >> nth=19
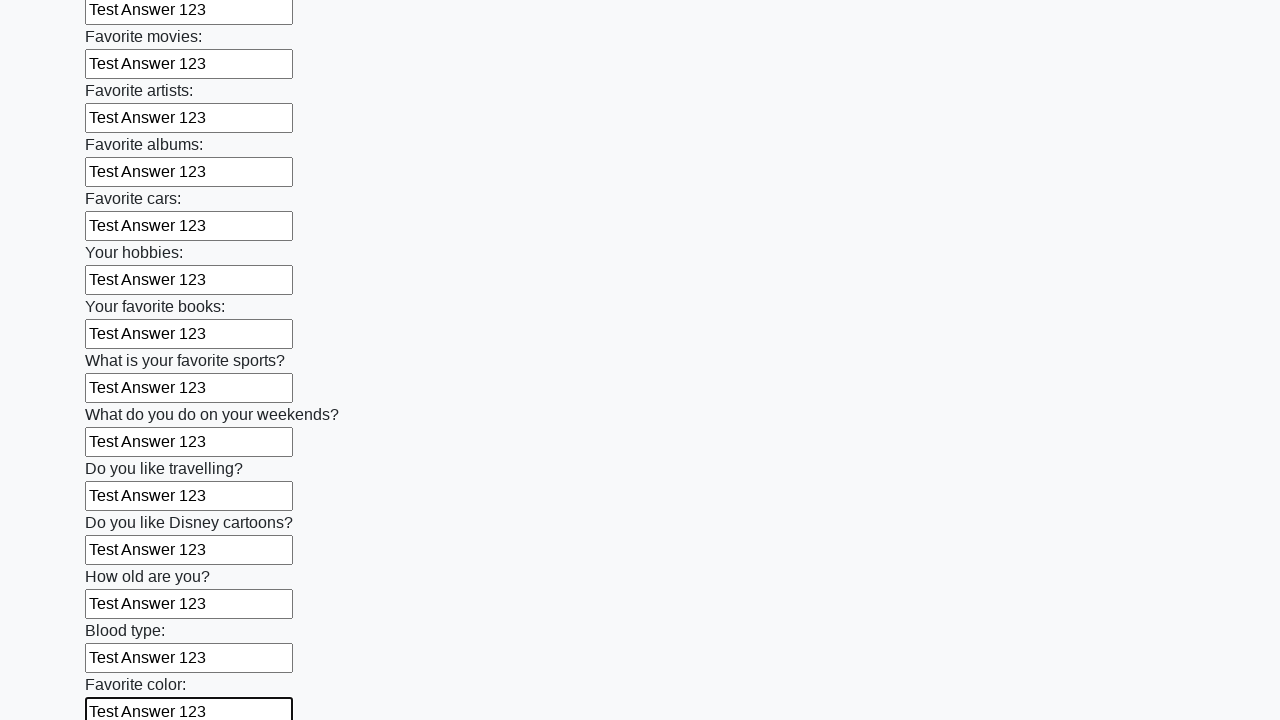

Filled an input field with 'Test Answer 123' on input >> nth=20
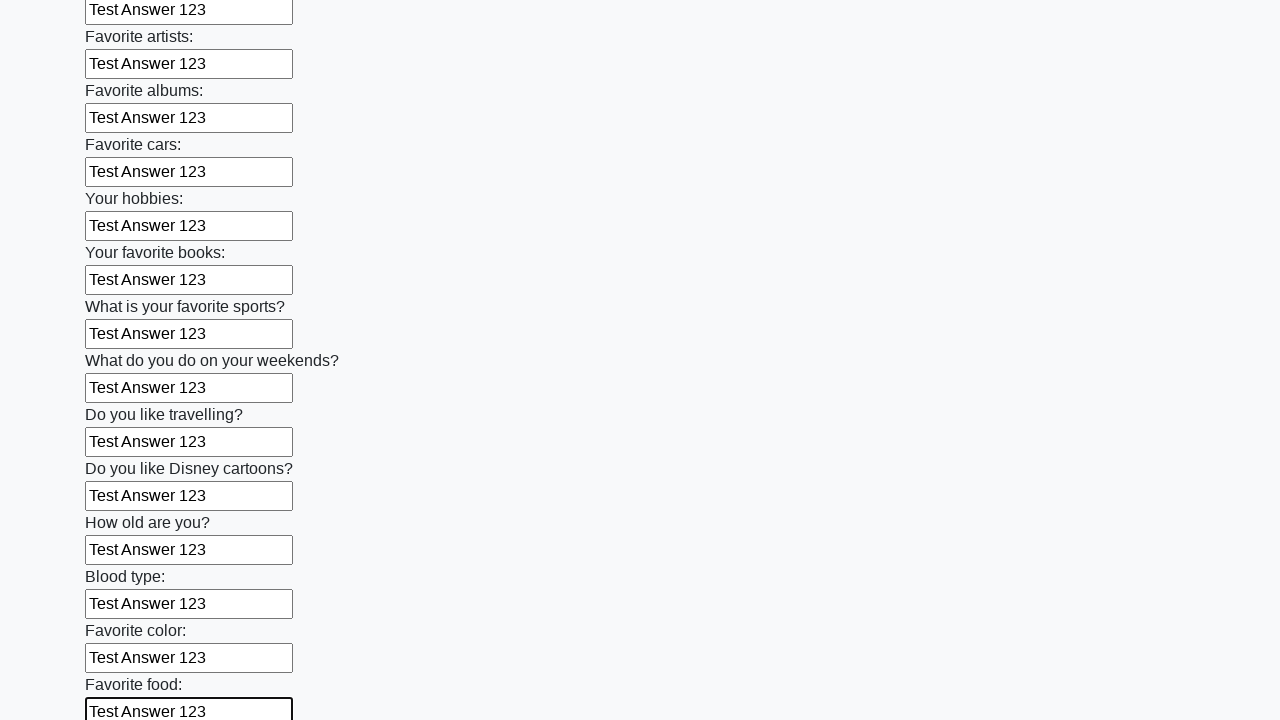

Filled an input field with 'Test Answer 123' on input >> nth=21
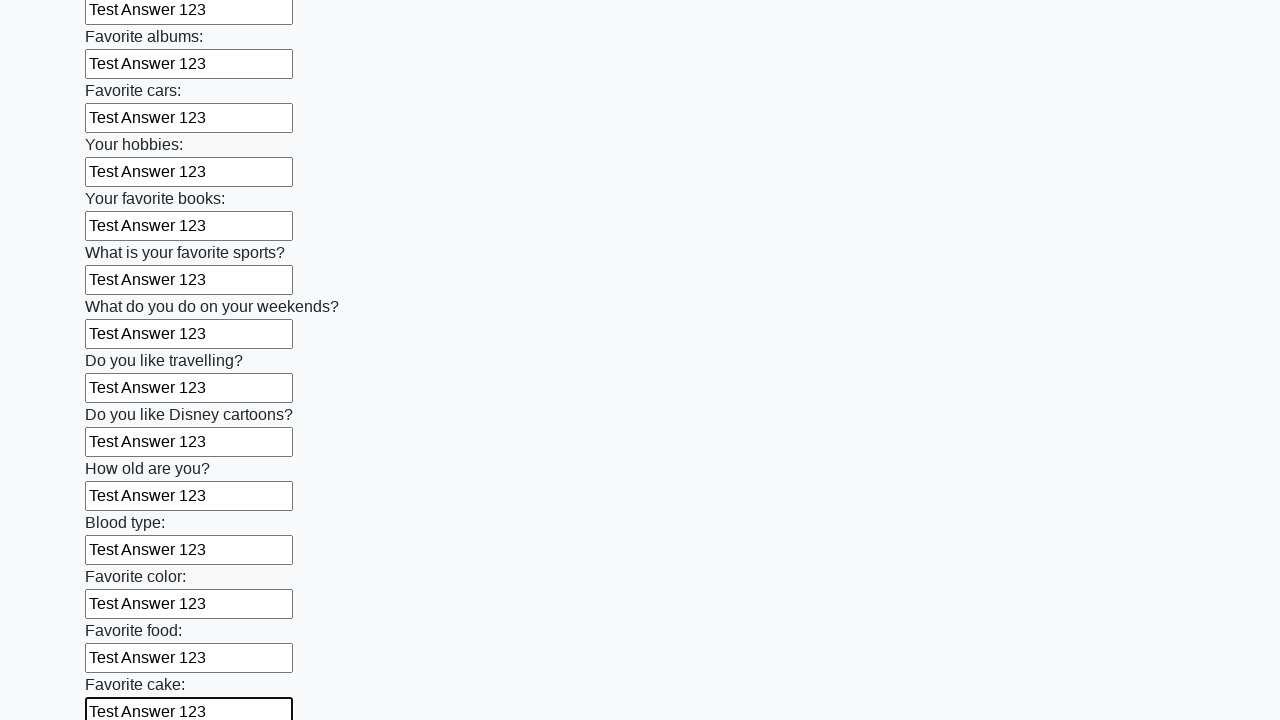

Filled an input field with 'Test Answer 123' on input >> nth=22
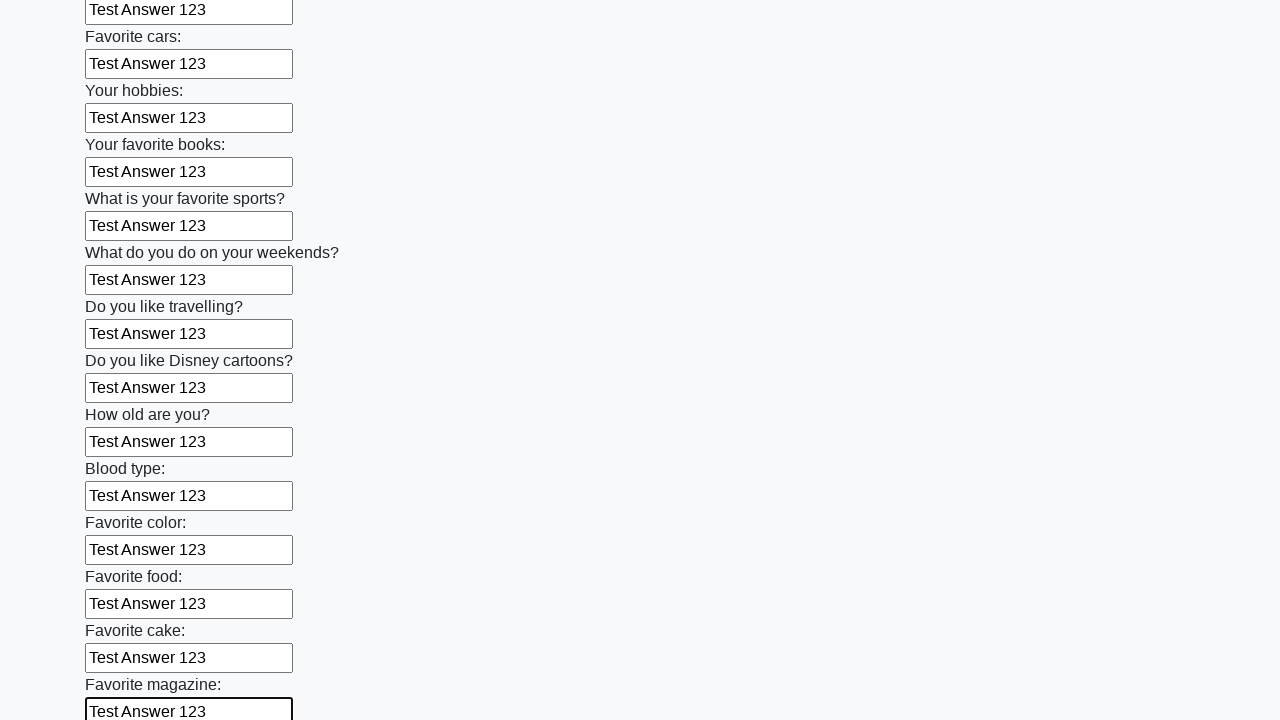

Filled an input field with 'Test Answer 123' on input >> nth=23
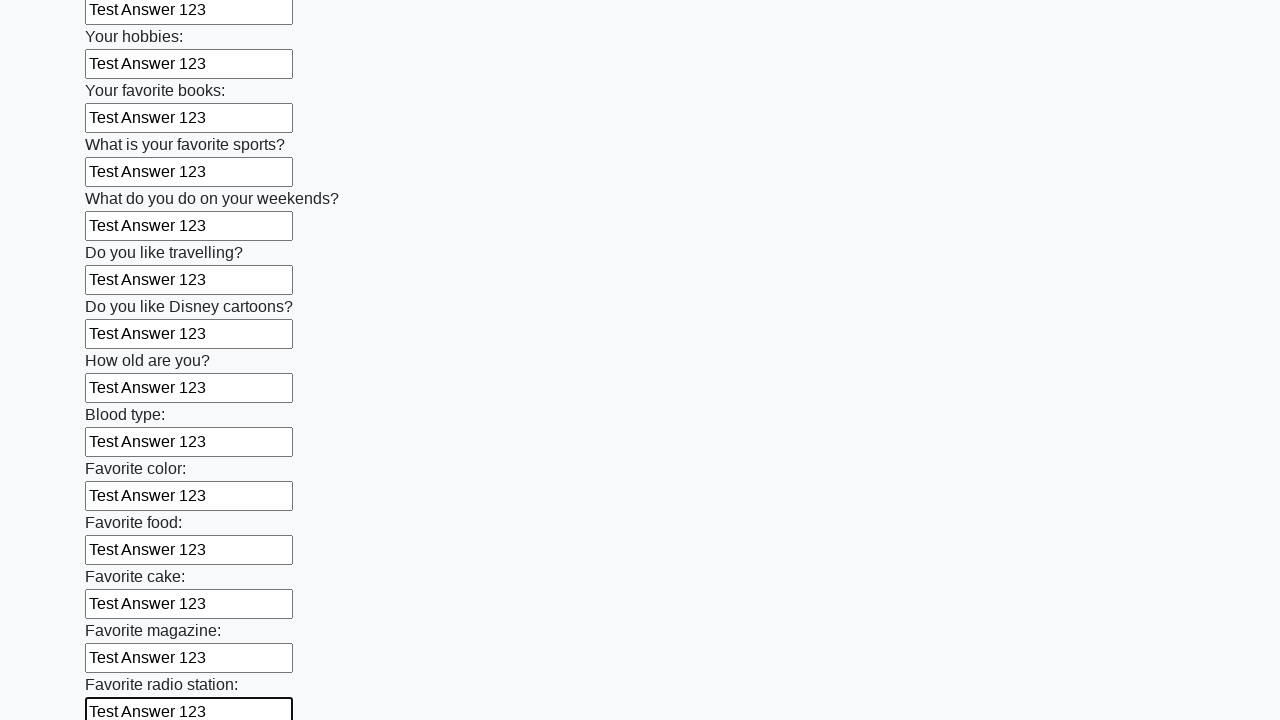

Filled an input field with 'Test Answer 123' on input >> nth=24
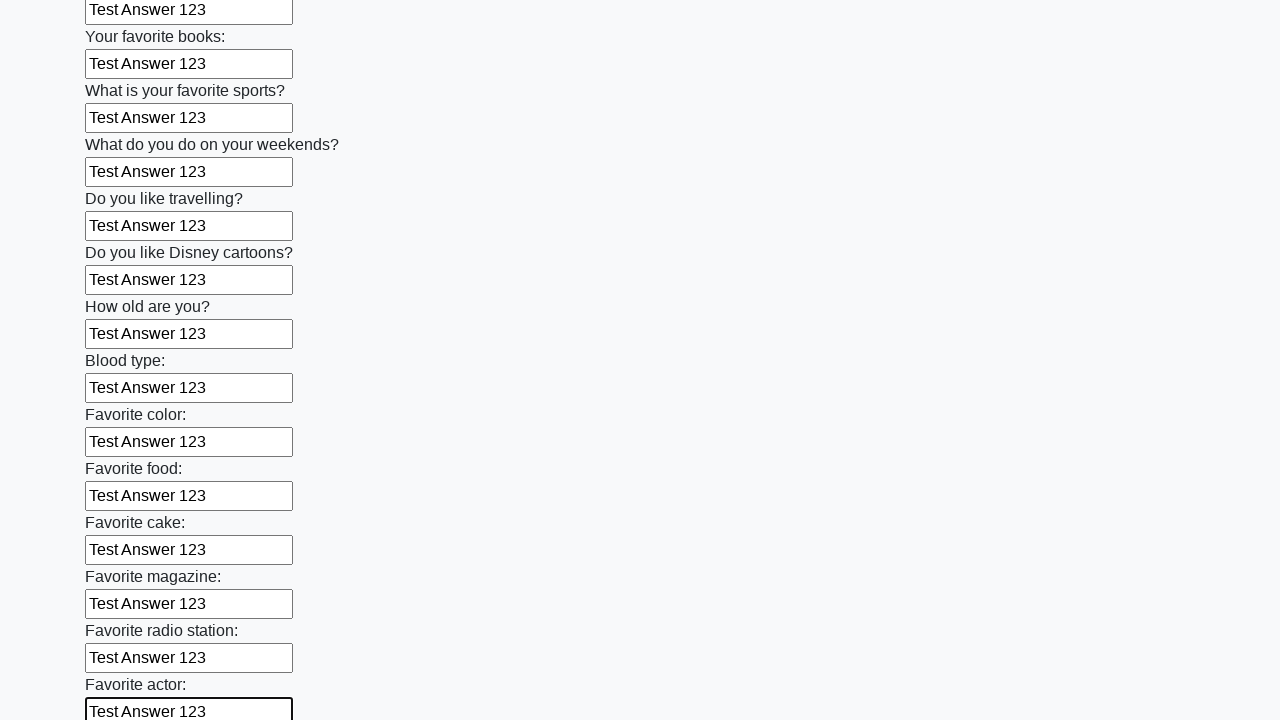

Filled an input field with 'Test Answer 123' on input >> nth=25
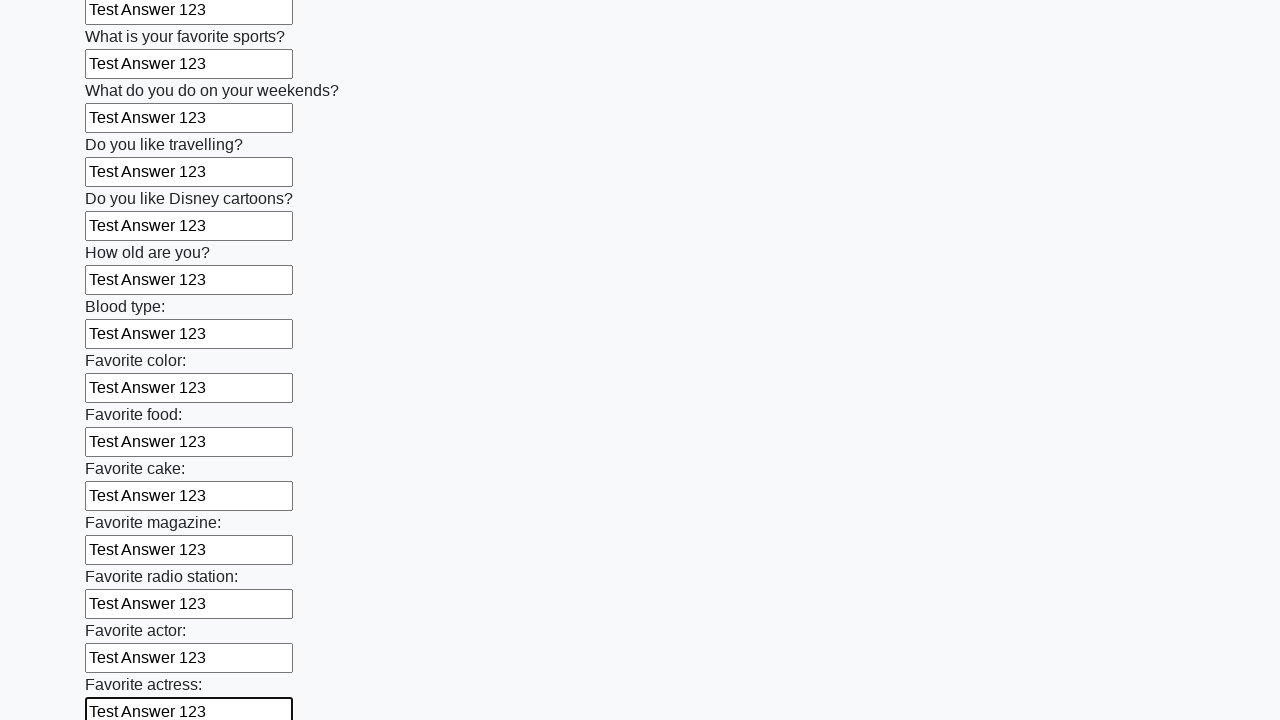

Filled an input field with 'Test Answer 123' on input >> nth=26
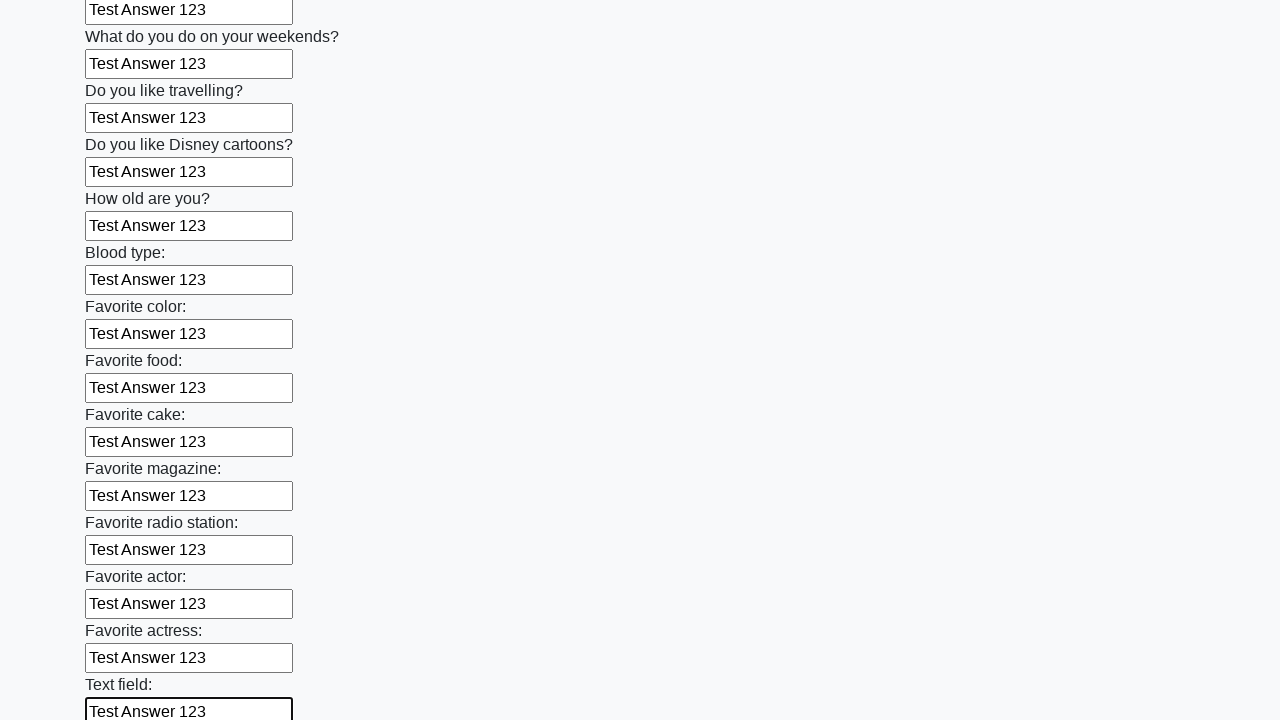

Filled an input field with 'Test Answer 123' on input >> nth=27
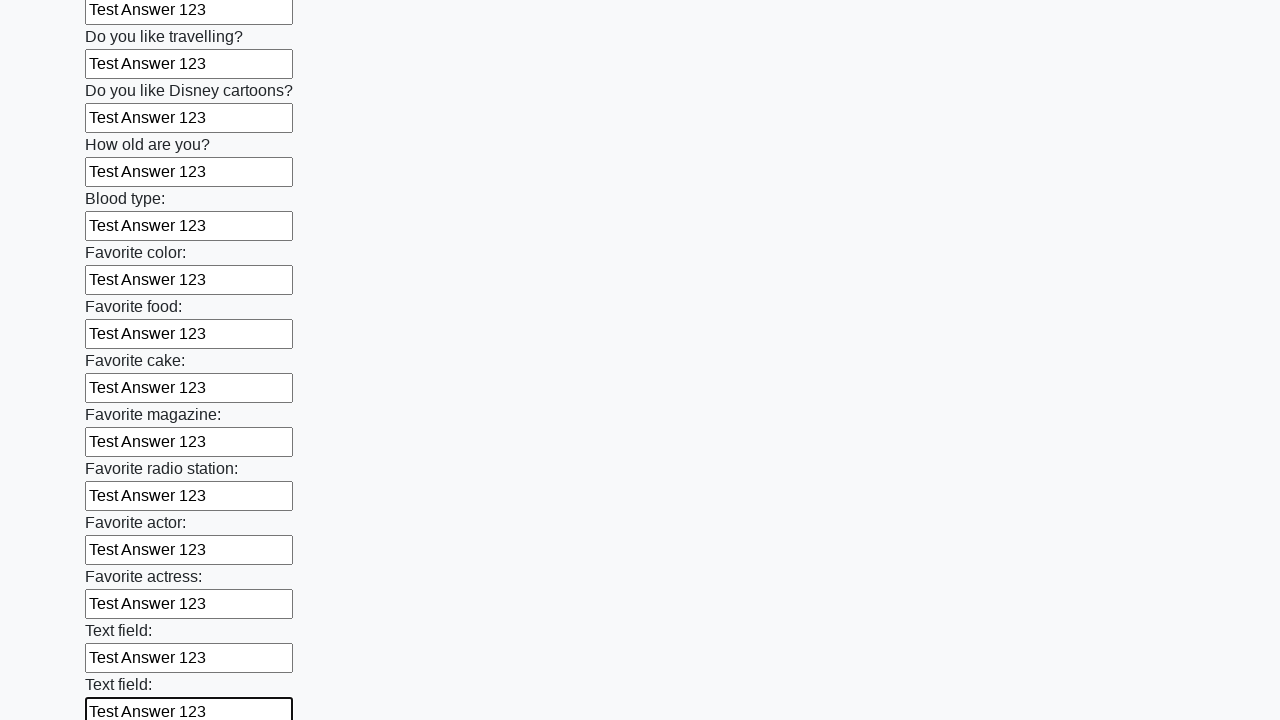

Filled an input field with 'Test Answer 123' on input >> nth=28
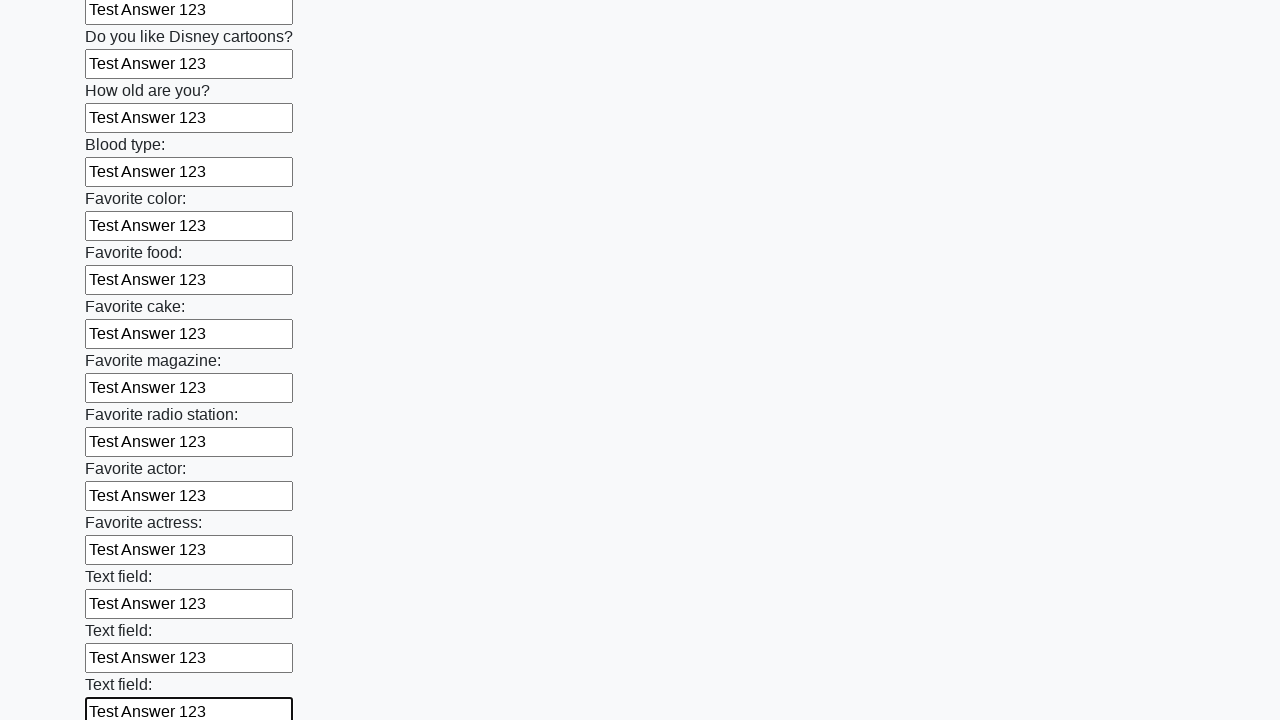

Filled an input field with 'Test Answer 123' on input >> nth=29
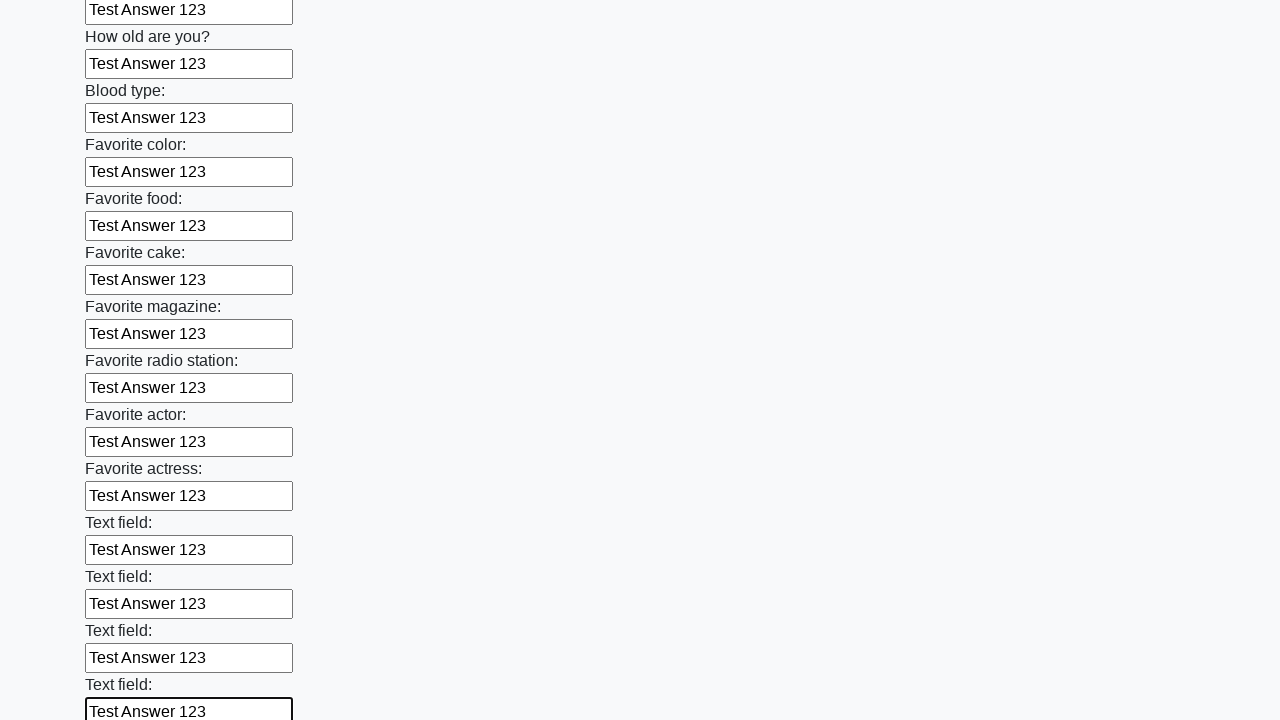

Filled an input field with 'Test Answer 123' on input >> nth=30
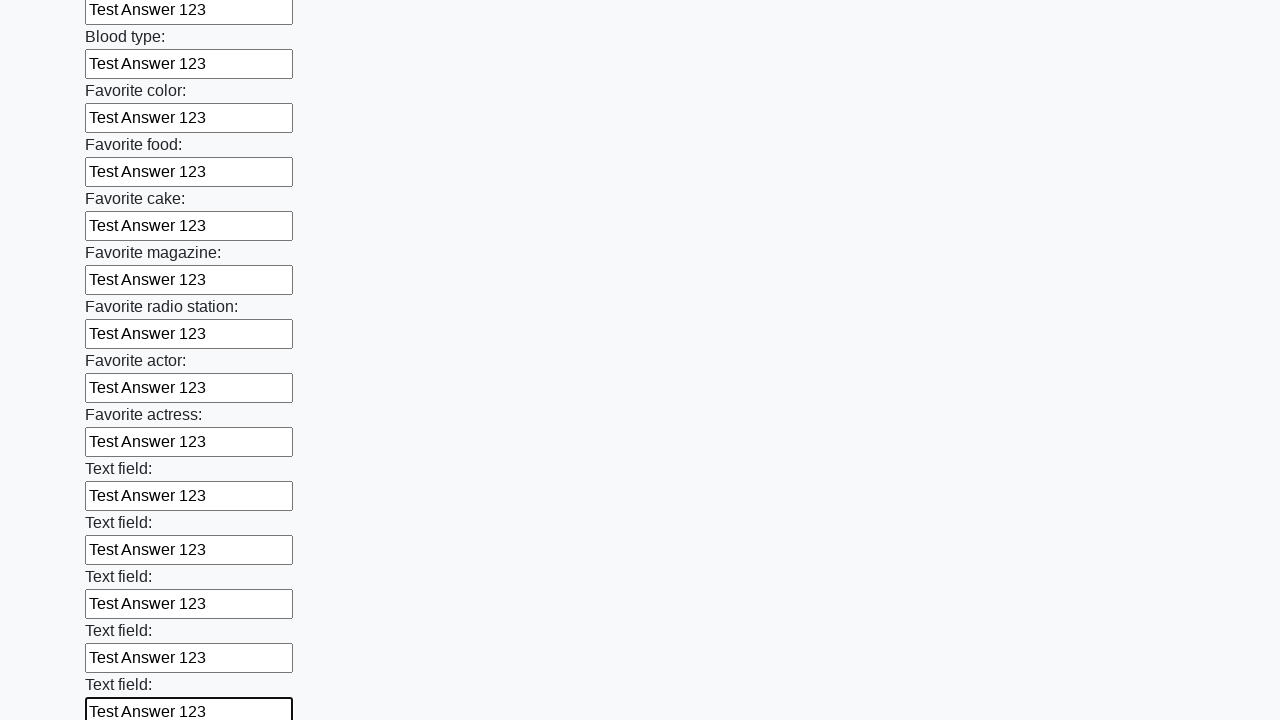

Filled an input field with 'Test Answer 123' on input >> nth=31
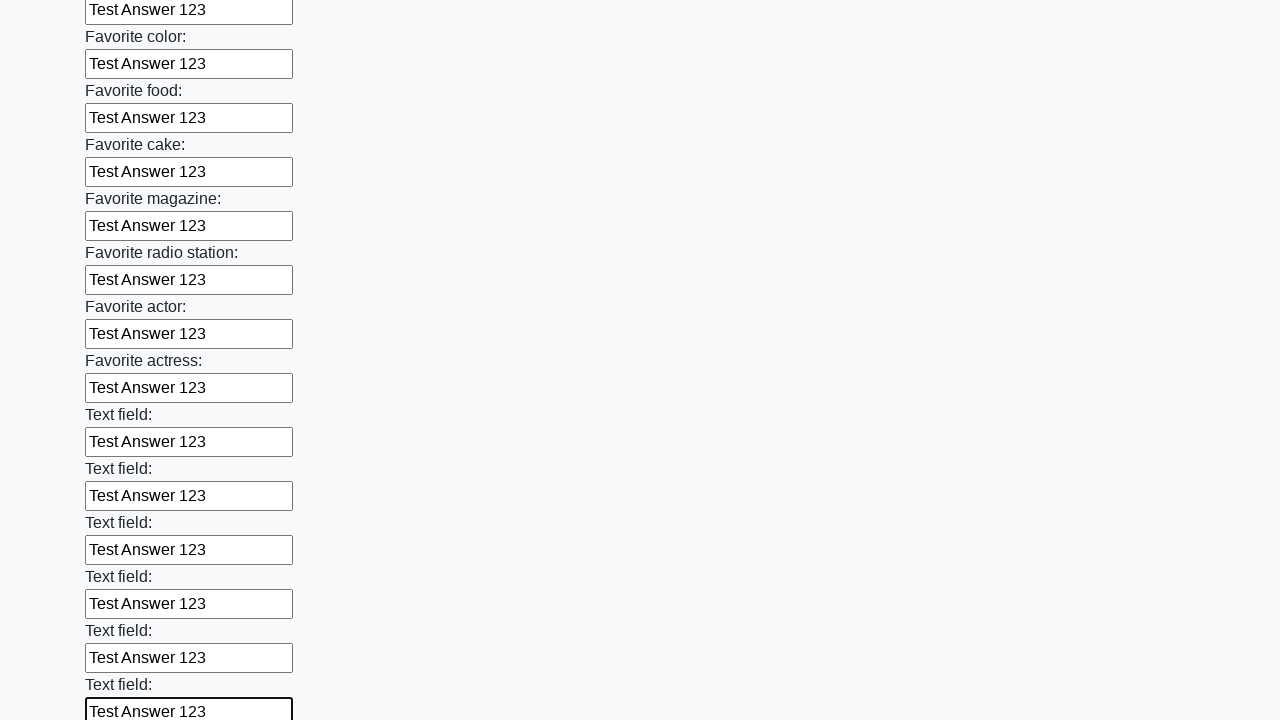

Filled an input field with 'Test Answer 123' on input >> nth=32
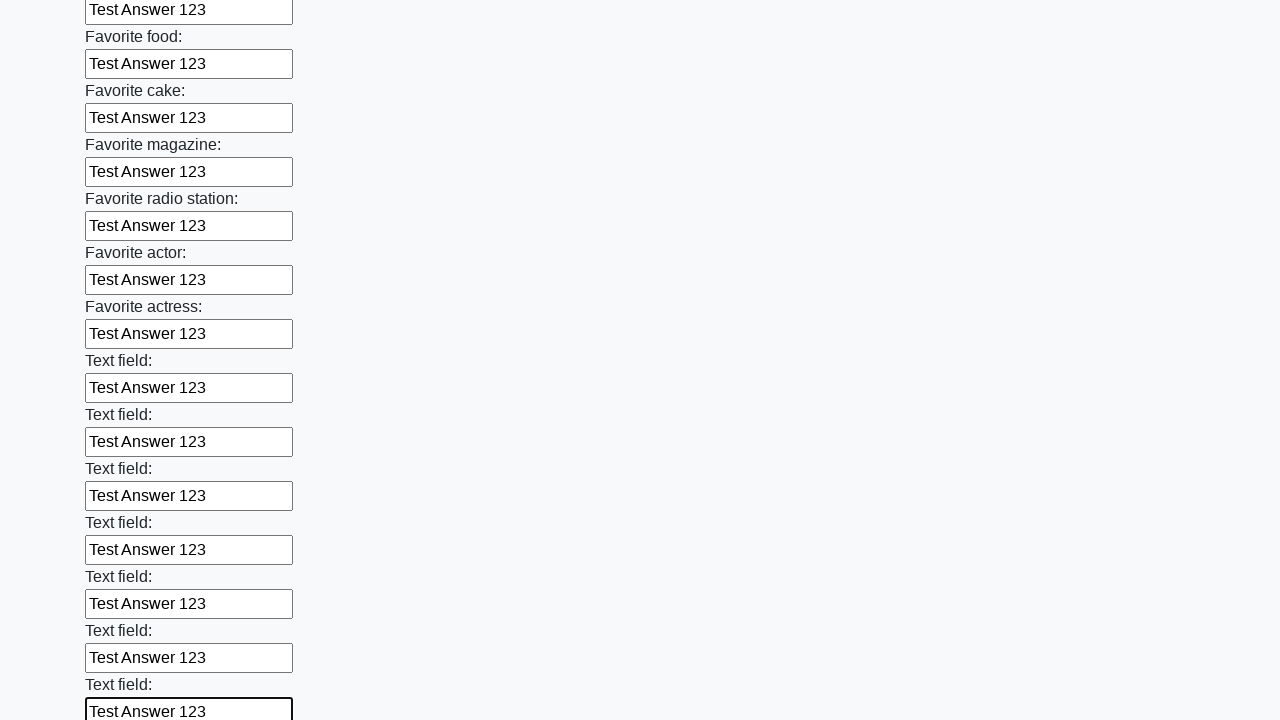

Filled an input field with 'Test Answer 123' on input >> nth=33
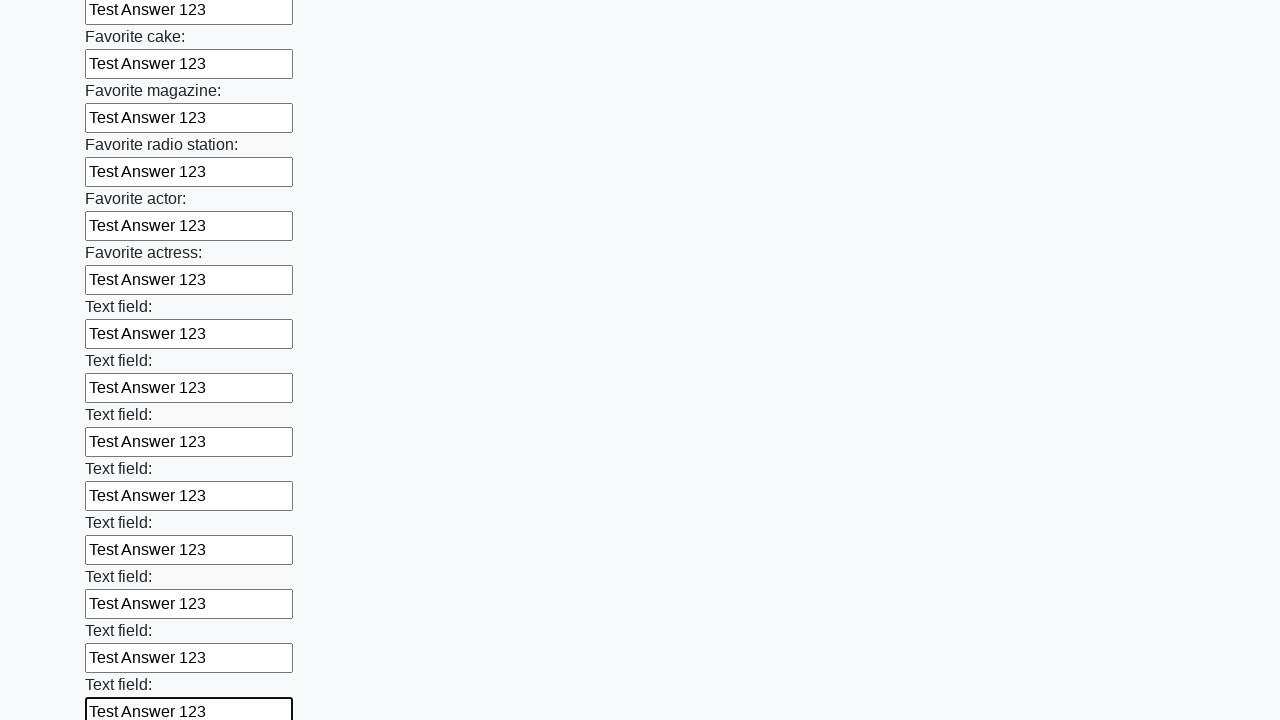

Filled an input field with 'Test Answer 123' on input >> nth=34
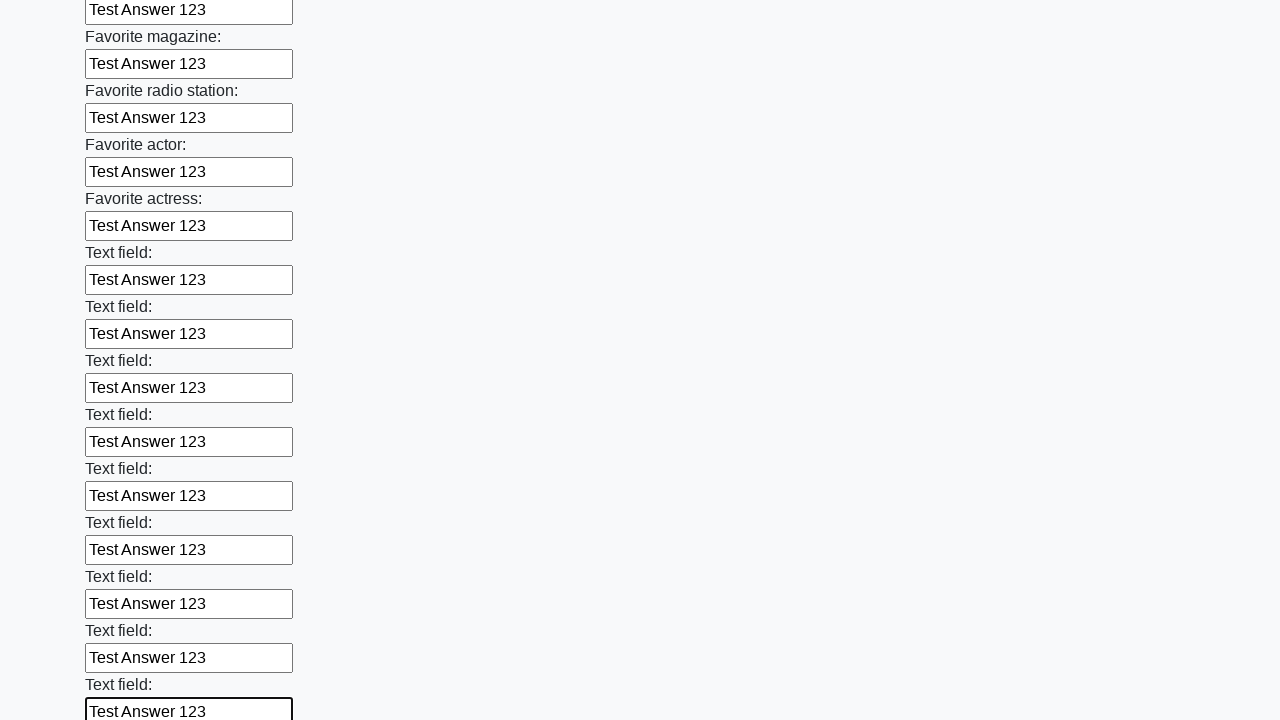

Filled an input field with 'Test Answer 123' on input >> nth=35
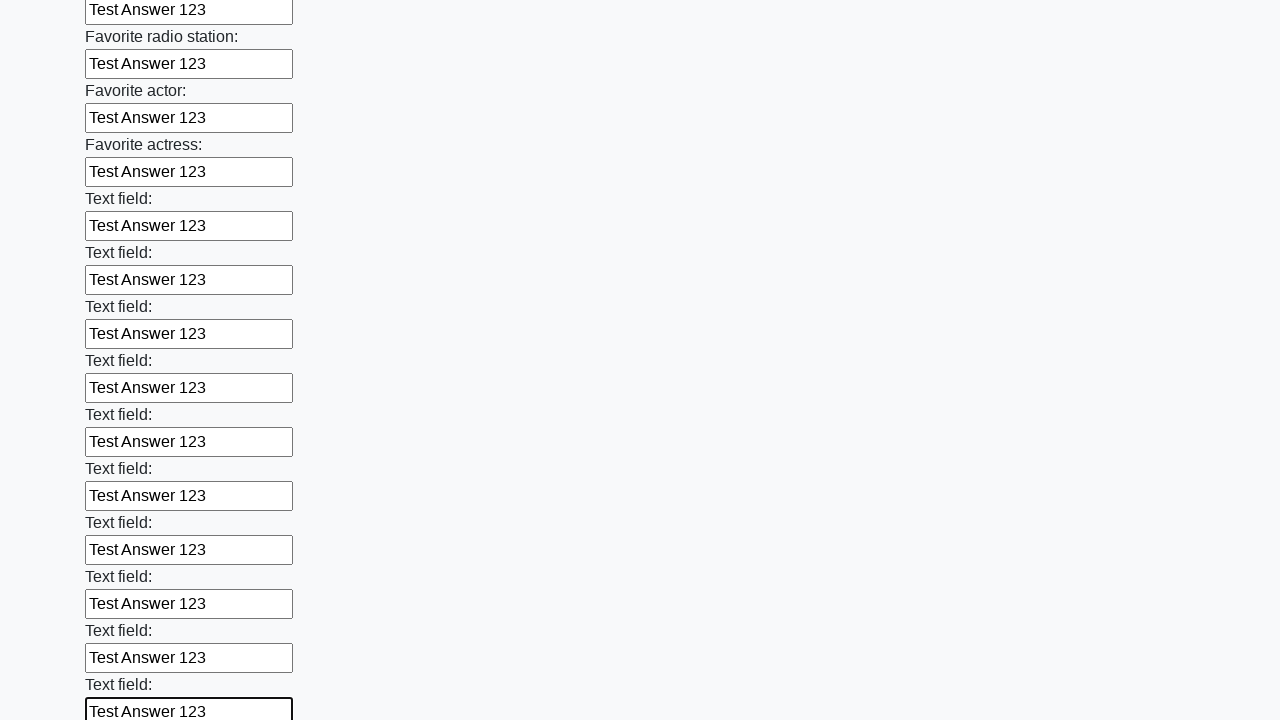

Filled an input field with 'Test Answer 123' on input >> nth=36
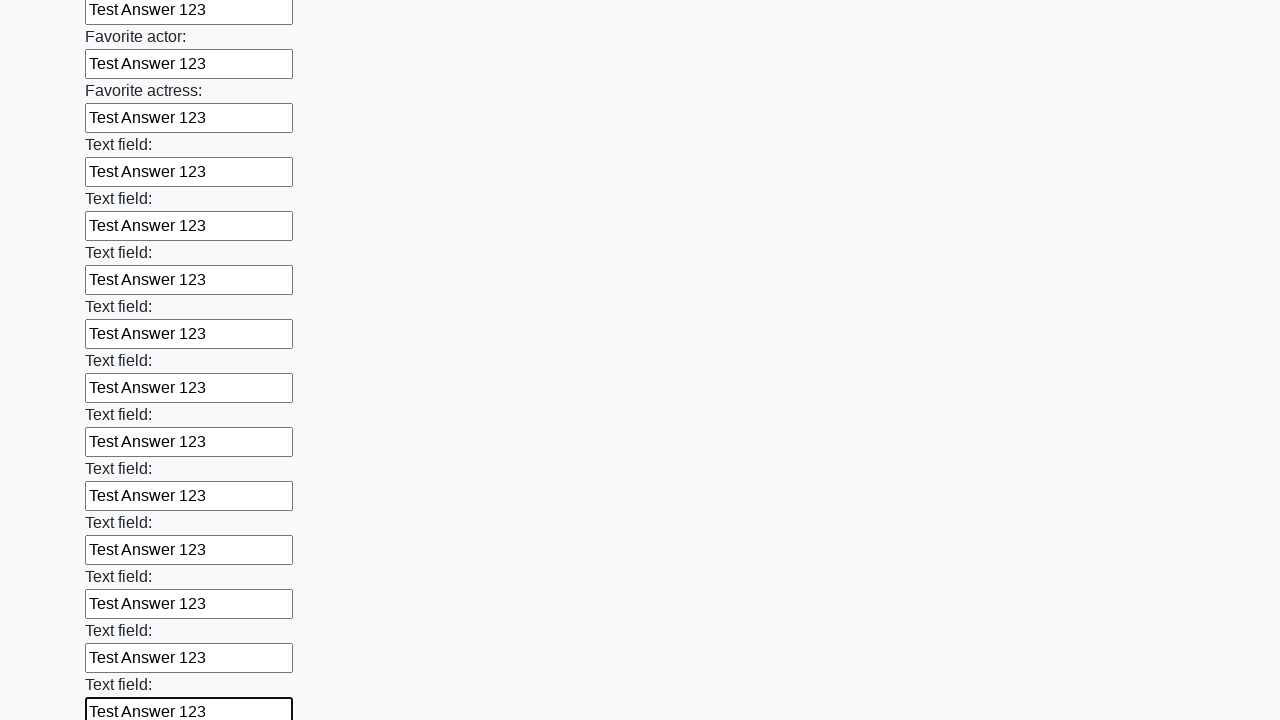

Filled an input field with 'Test Answer 123' on input >> nth=37
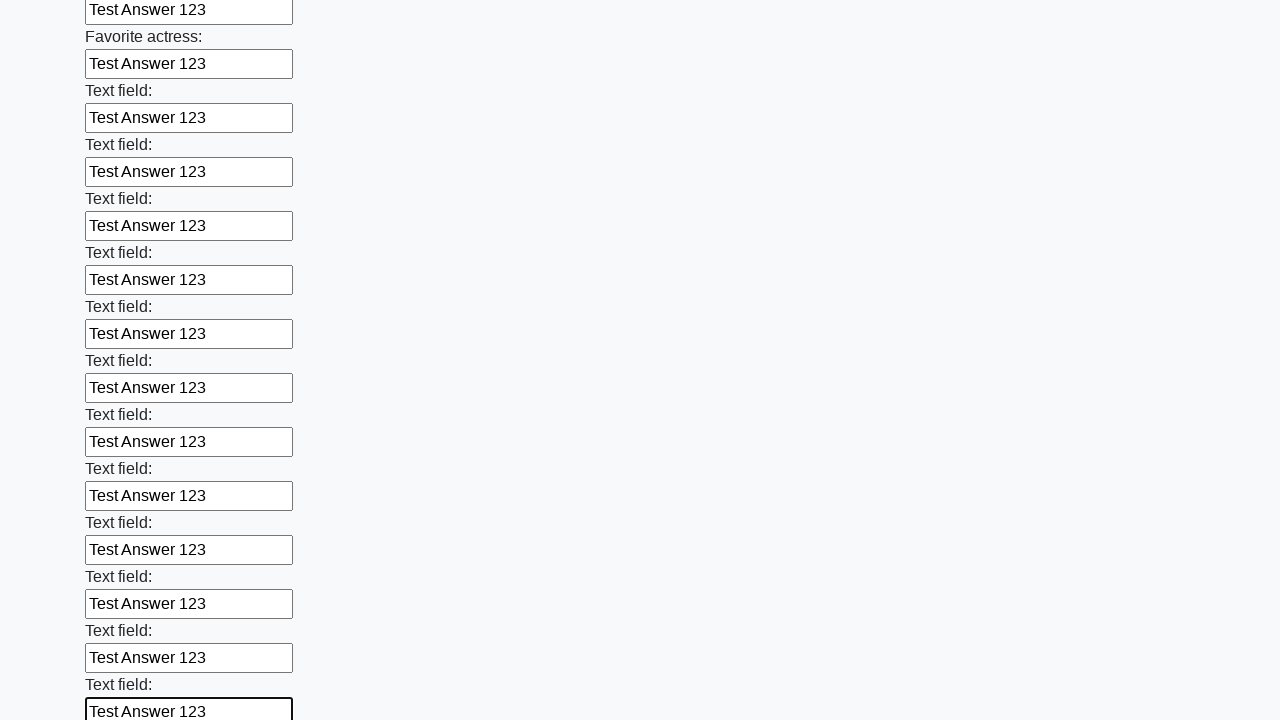

Filled an input field with 'Test Answer 123' on input >> nth=38
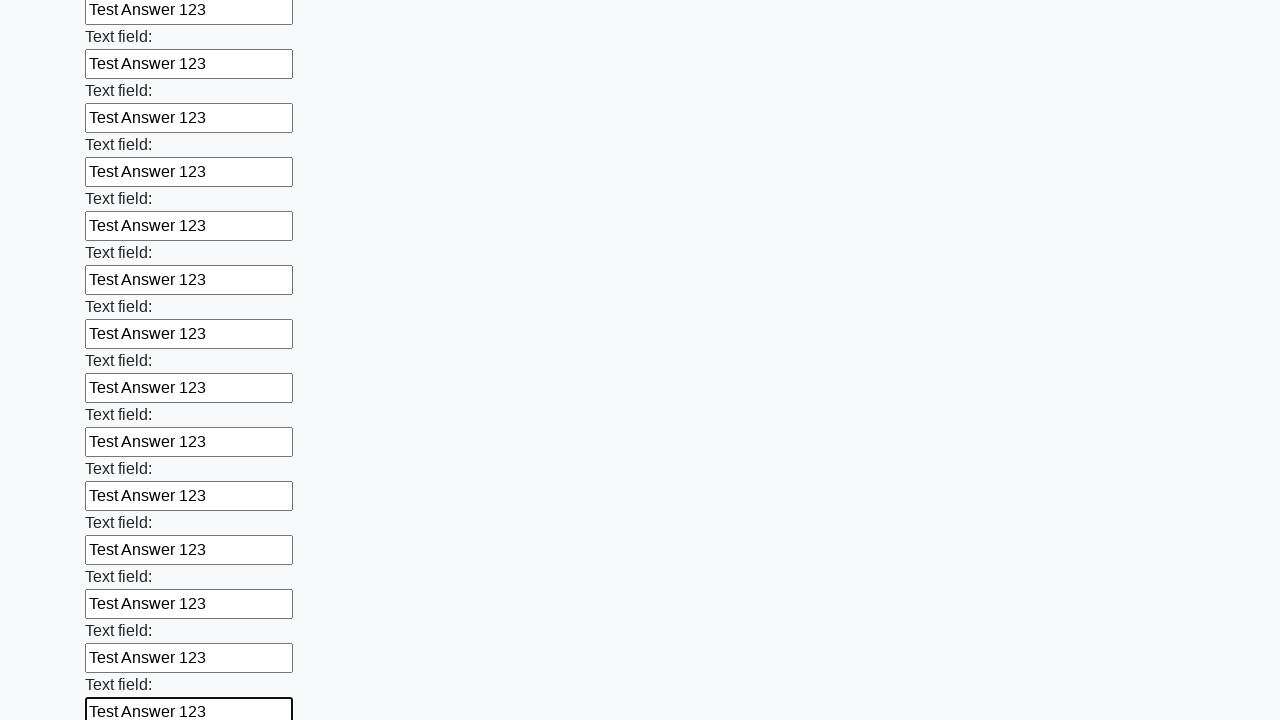

Filled an input field with 'Test Answer 123' on input >> nth=39
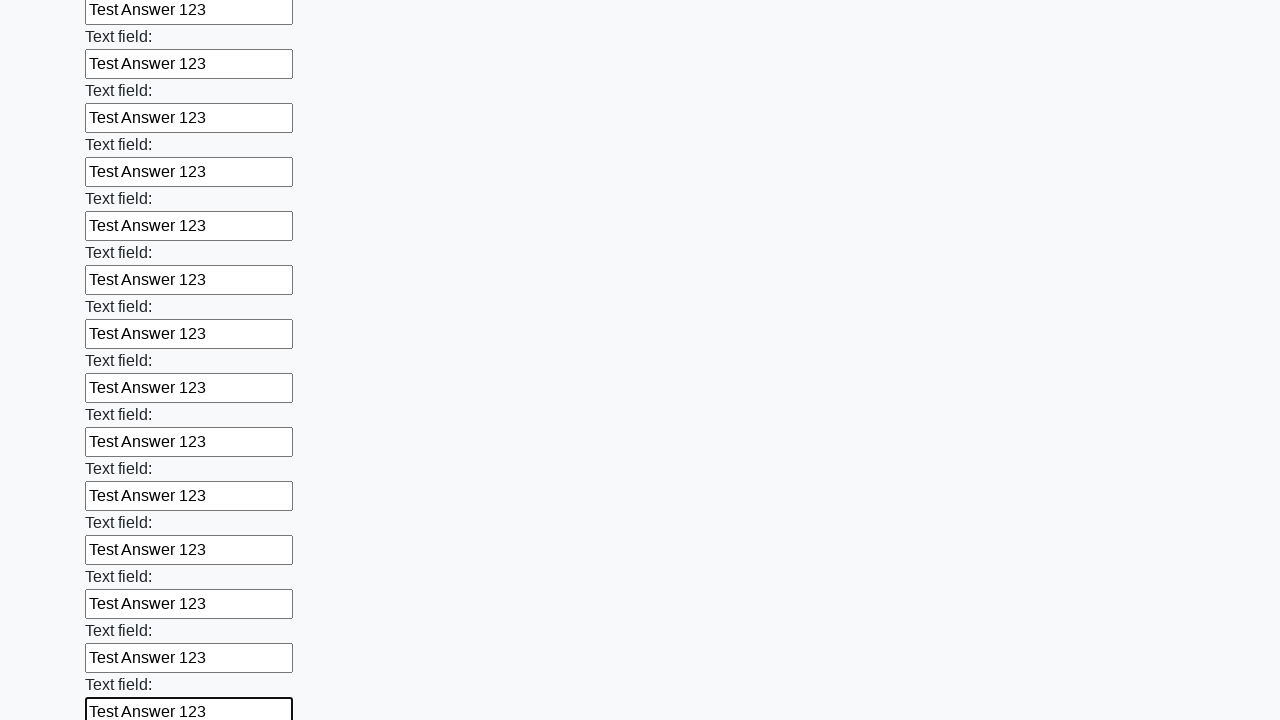

Filled an input field with 'Test Answer 123' on input >> nth=40
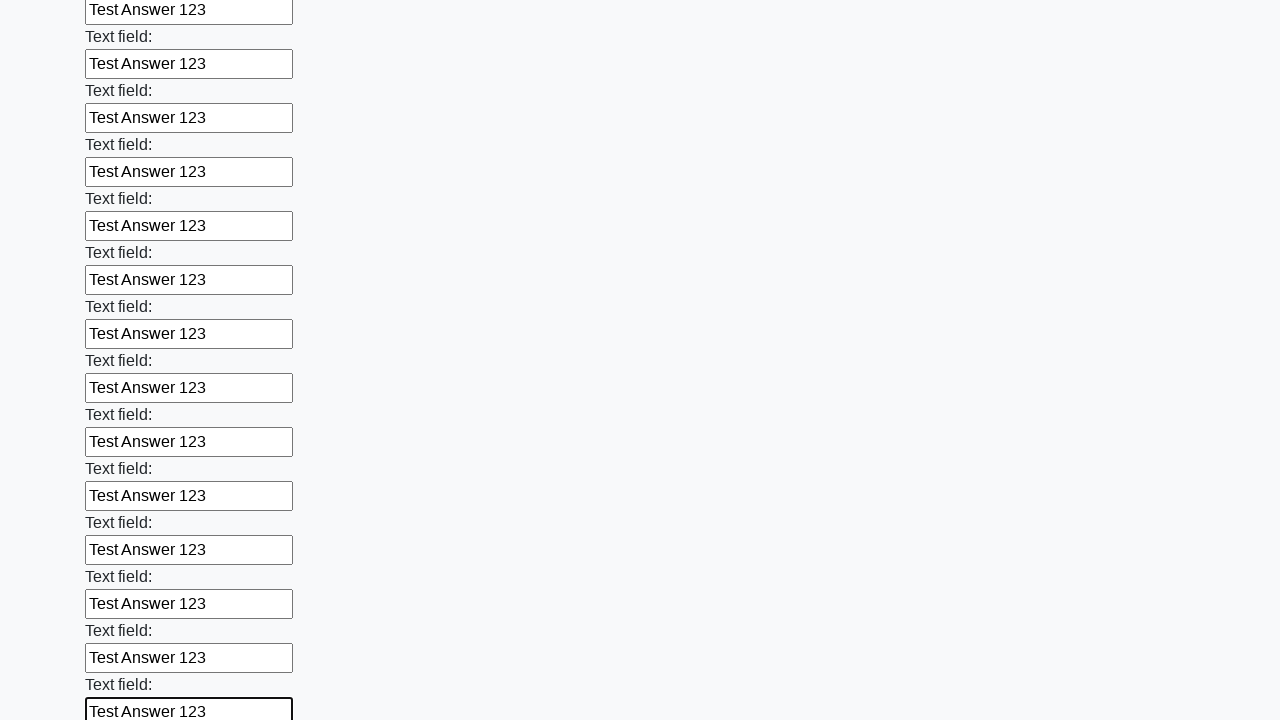

Filled an input field with 'Test Answer 123' on input >> nth=41
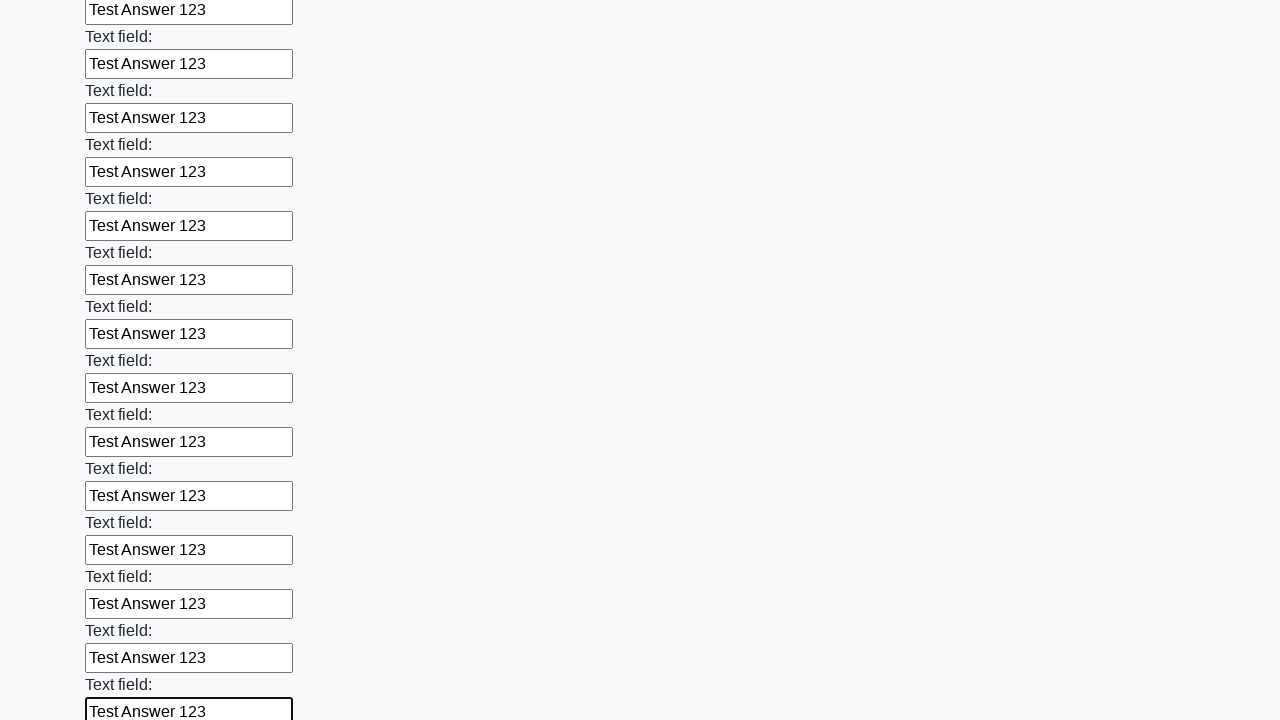

Filled an input field with 'Test Answer 123' on input >> nth=42
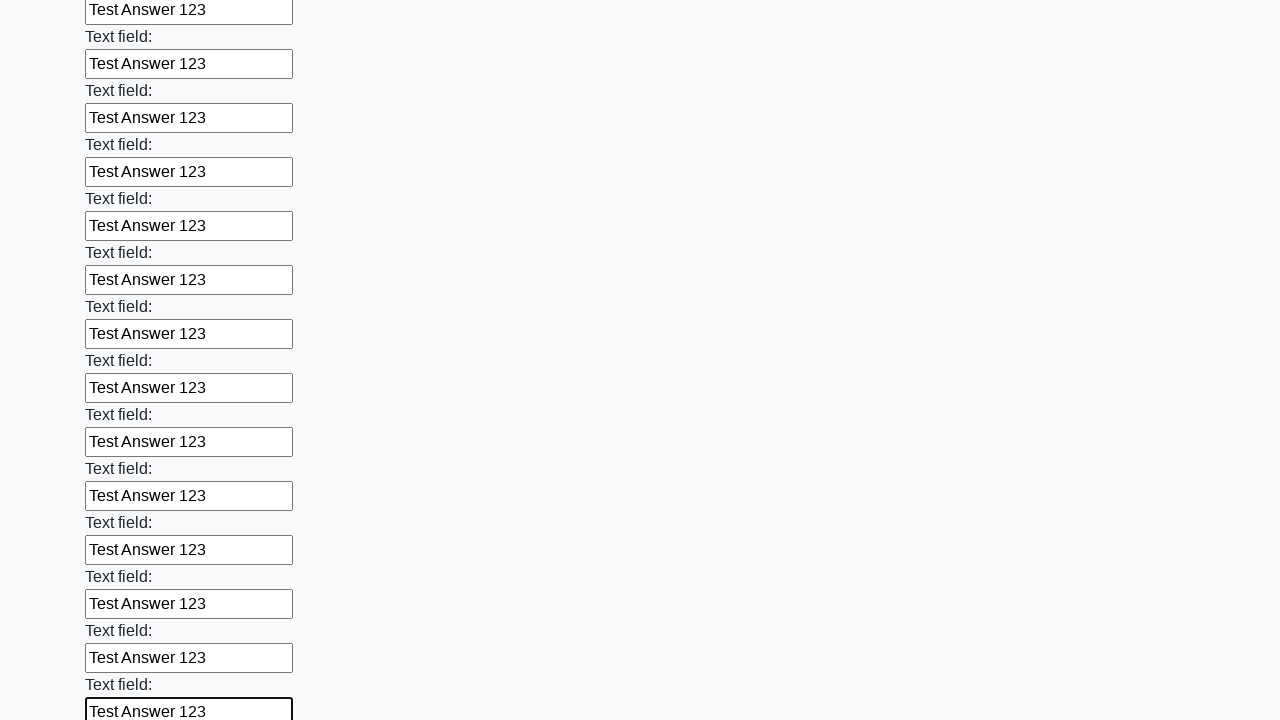

Filled an input field with 'Test Answer 123' on input >> nth=43
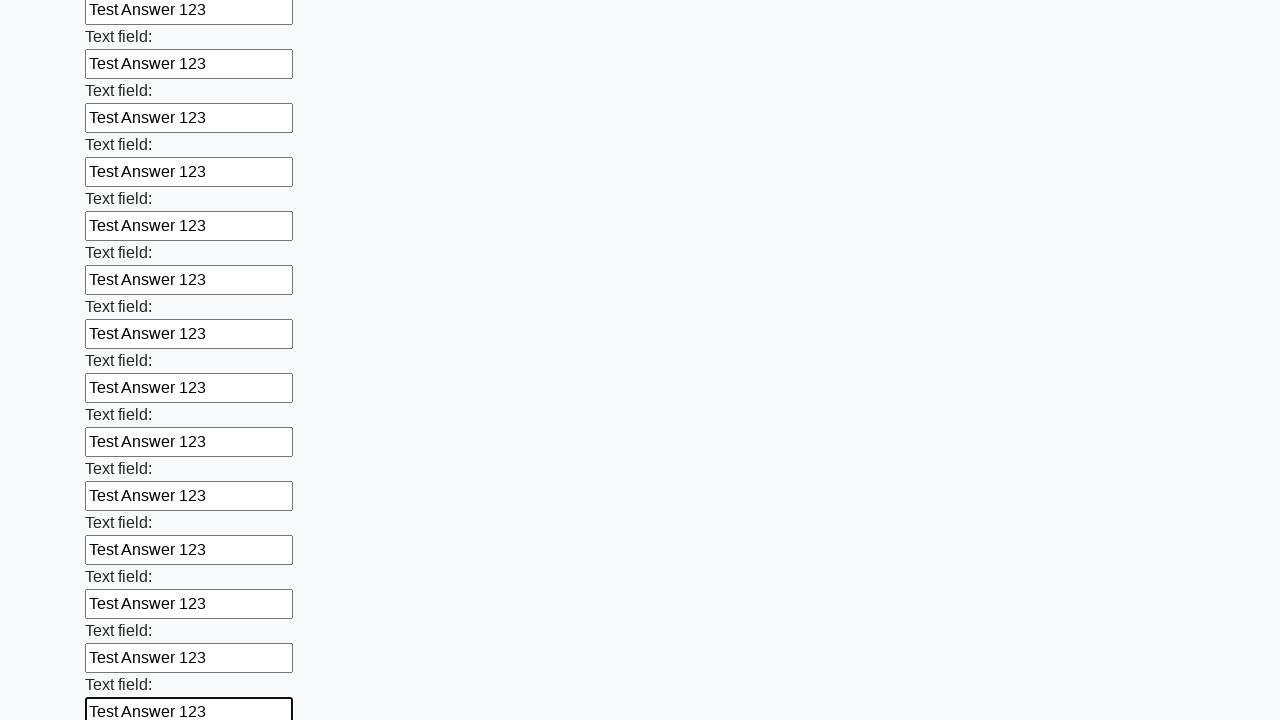

Filled an input field with 'Test Answer 123' on input >> nth=44
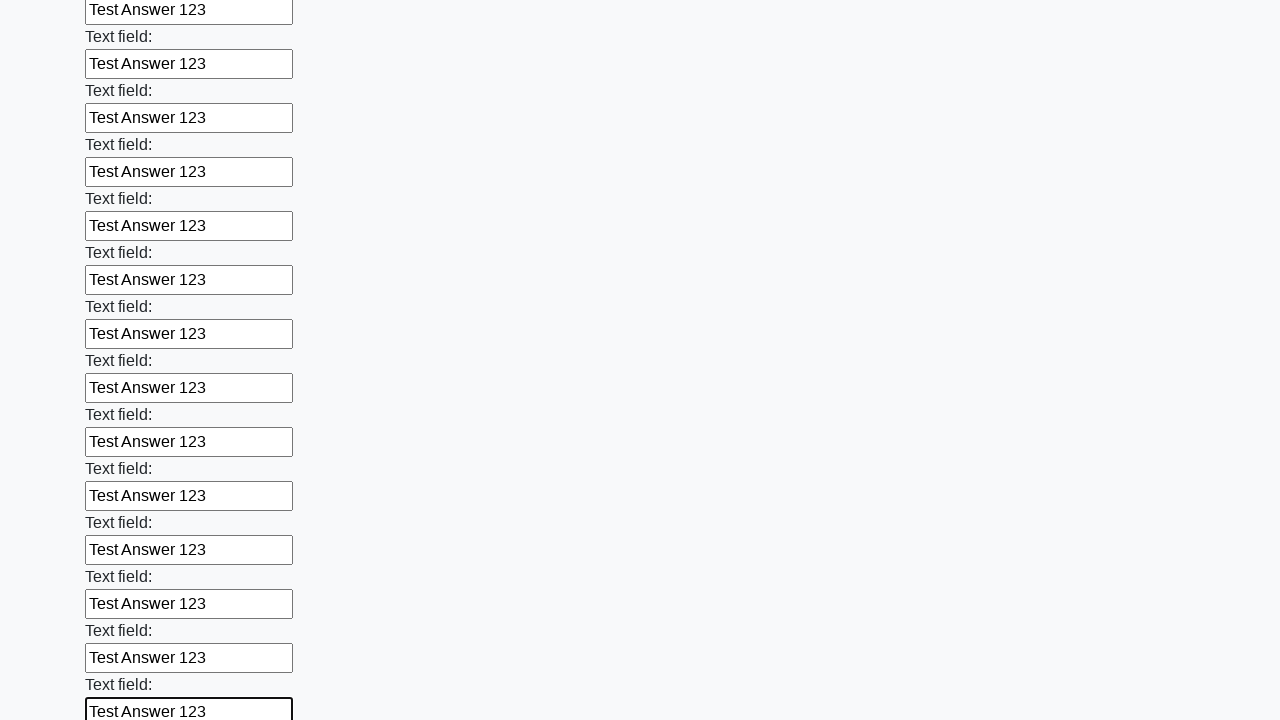

Filled an input field with 'Test Answer 123' on input >> nth=45
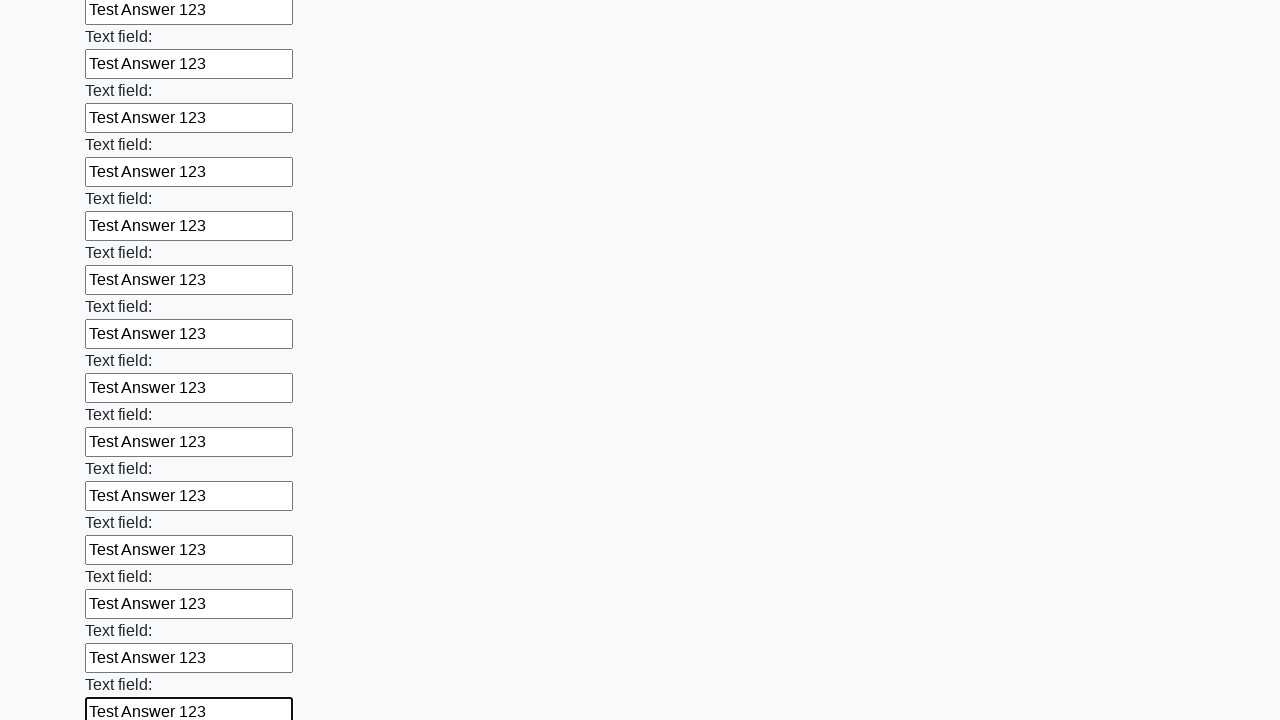

Filled an input field with 'Test Answer 123' on input >> nth=46
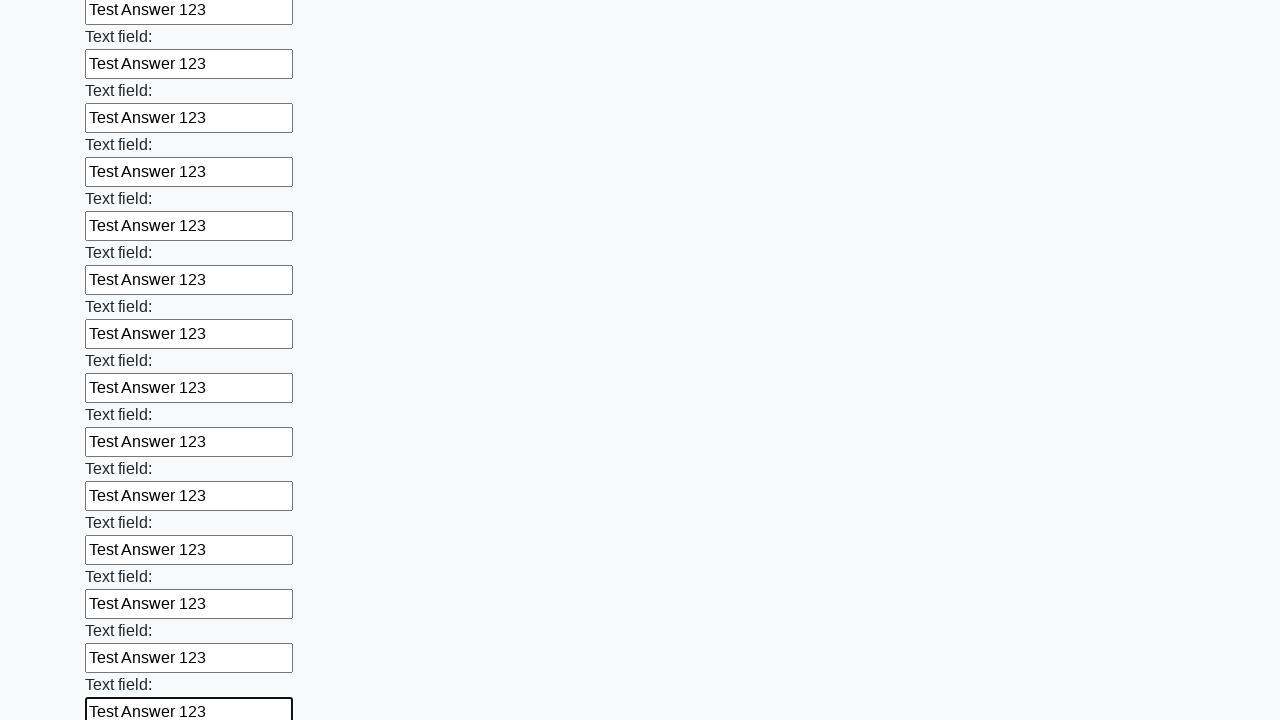

Filled an input field with 'Test Answer 123' on input >> nth=47
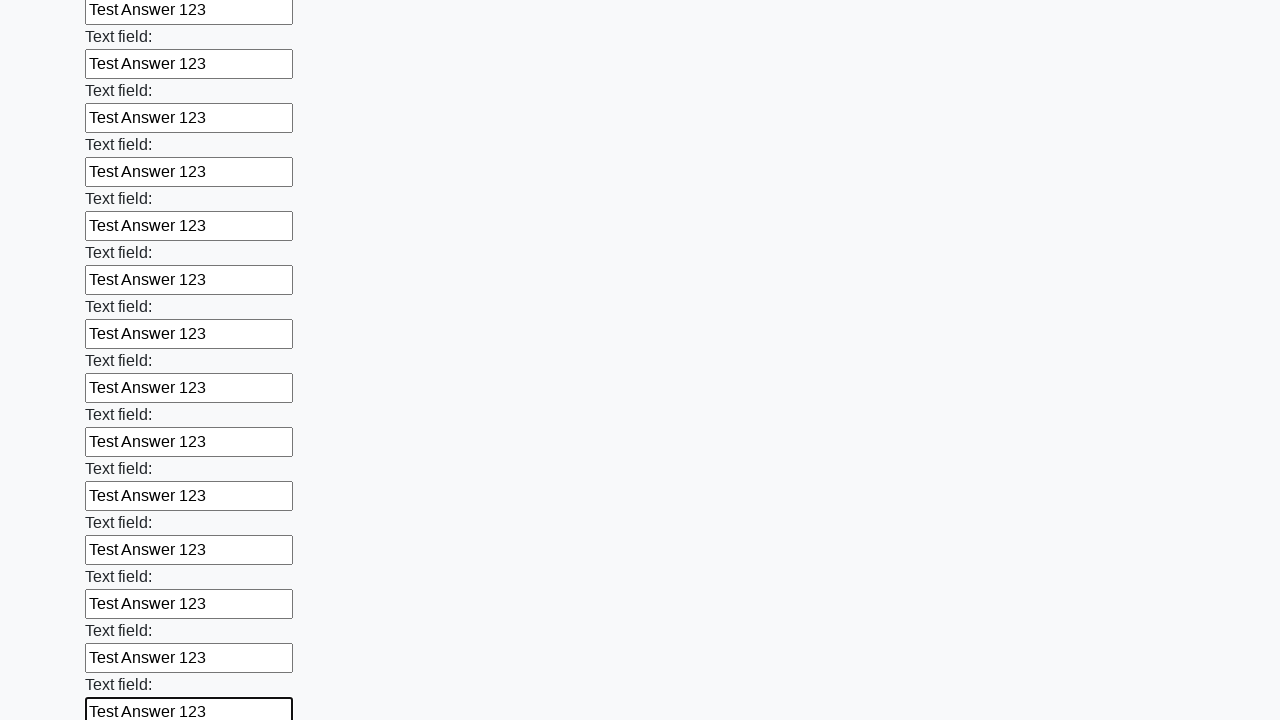

Filled an input field with 'Test Answer 123' on input >> nth=48
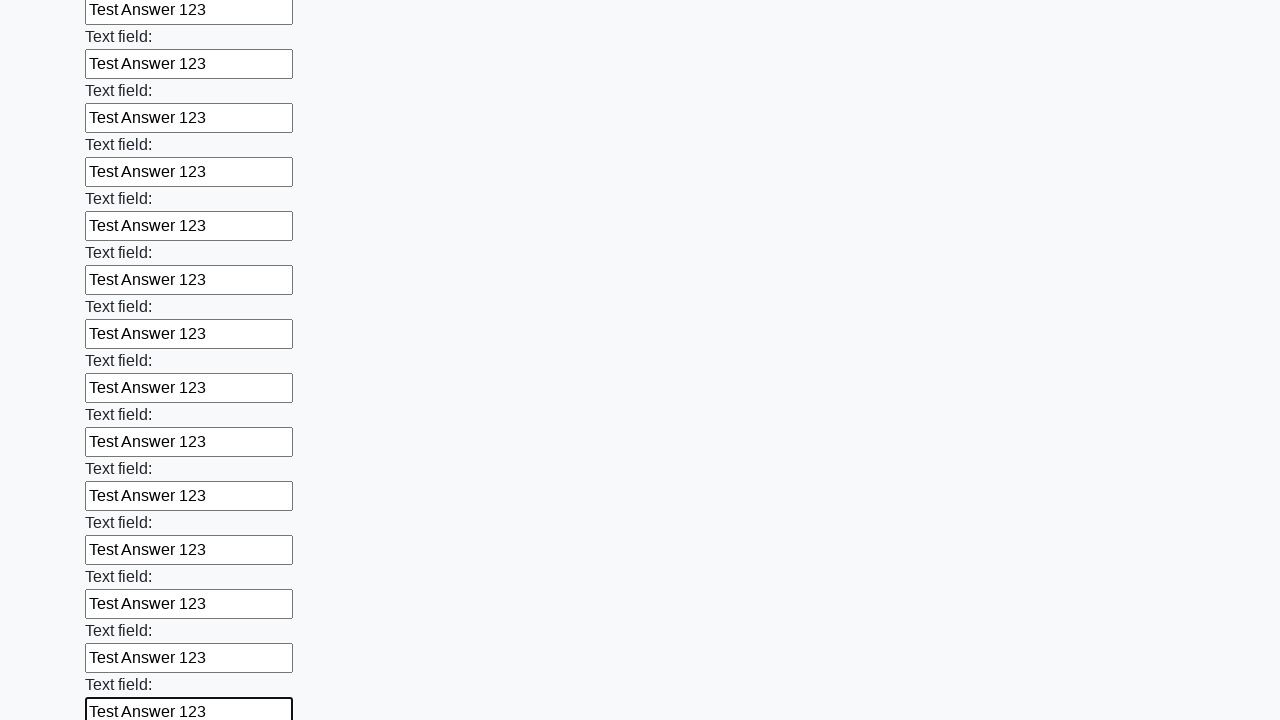

Filled an input field with 'Test Answer 123' on input >> nth=49
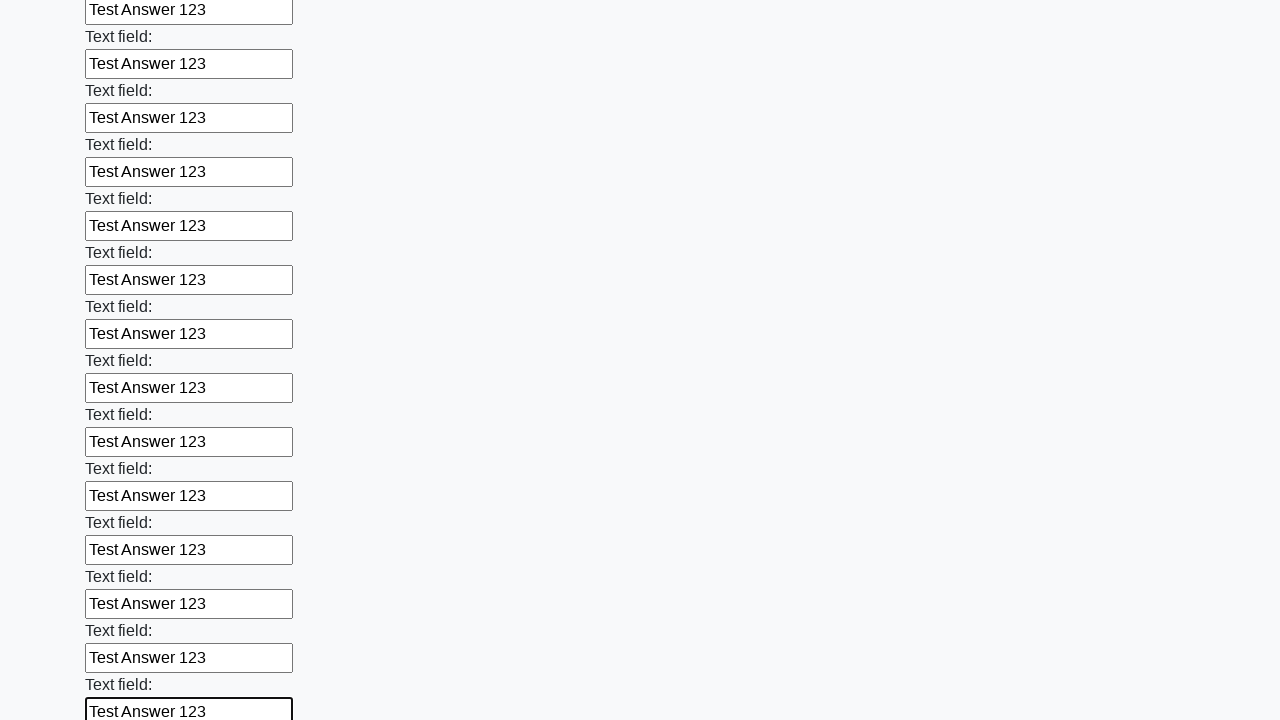

Filled an input field with 'Test Answer 123' on input >> nth=50
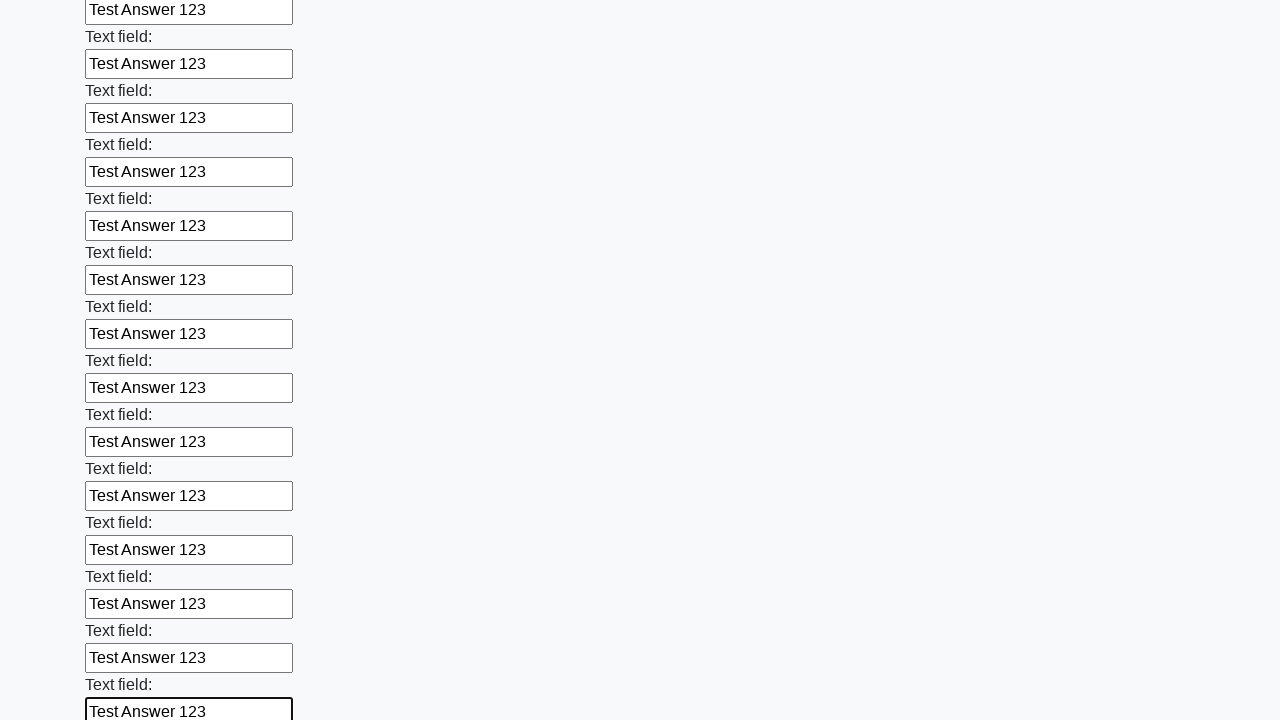

Filled an input field with 'Test Answer 123' on input >> nth=51
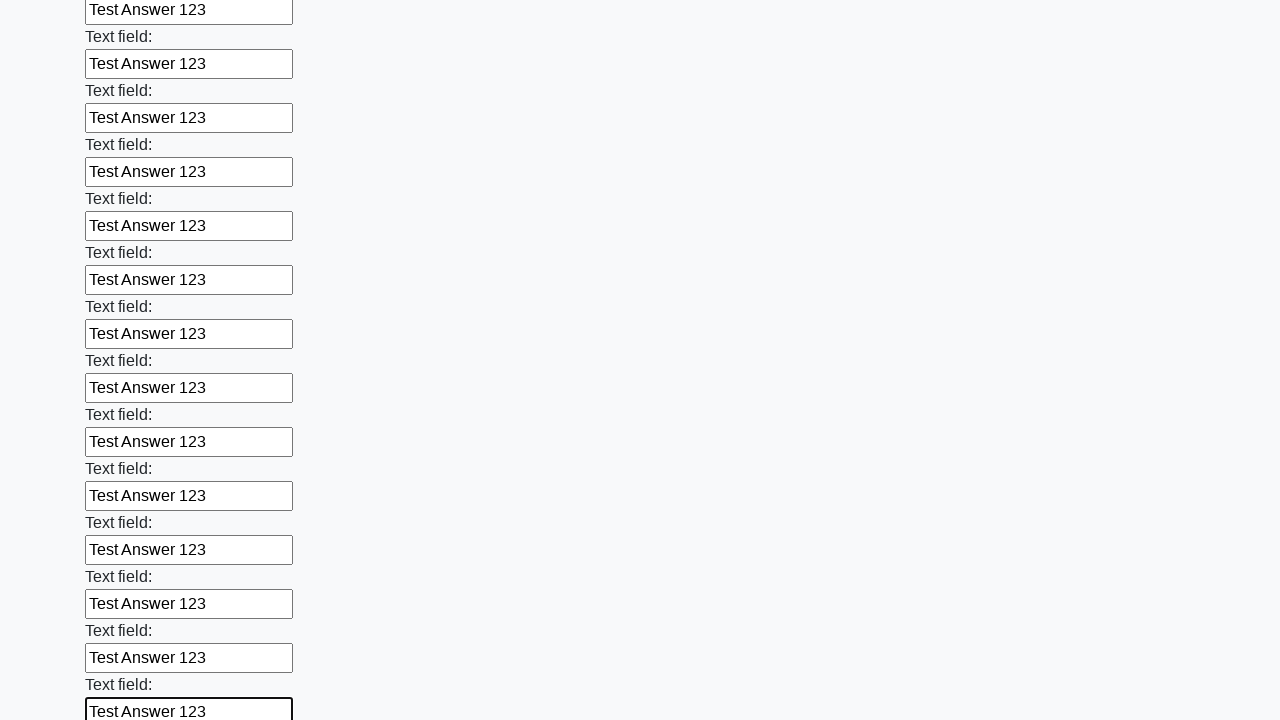

Filled an input field with 'Test Answer 123' on input >> nth=52
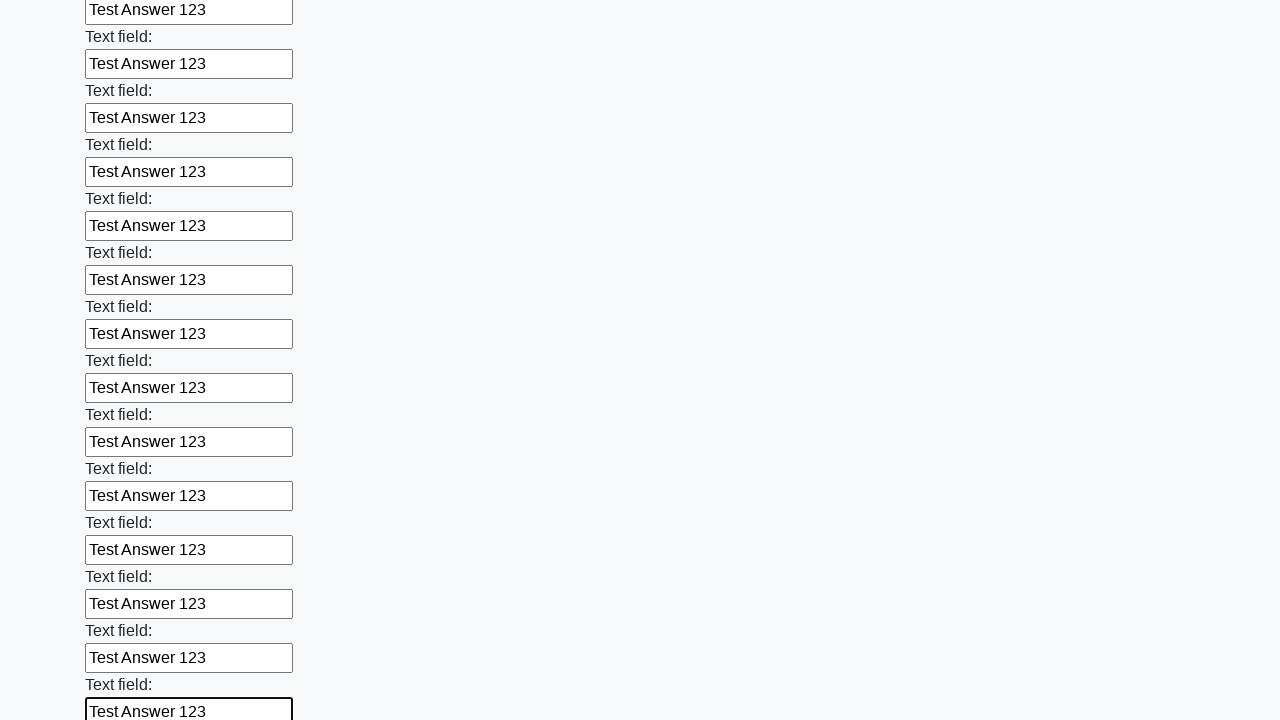

Filled an input field with 'Test Answer 123' on input >> nth=53
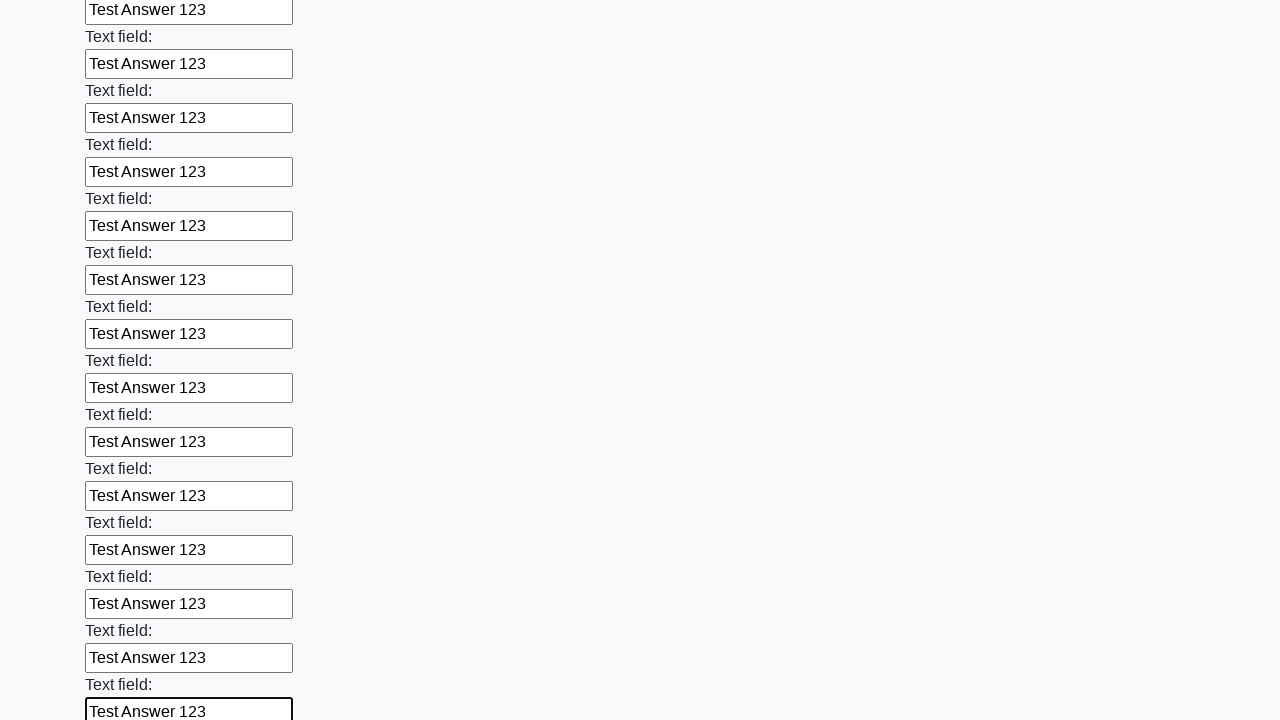

Filled an input field with 'Test Answer 123' on input >> nth=54
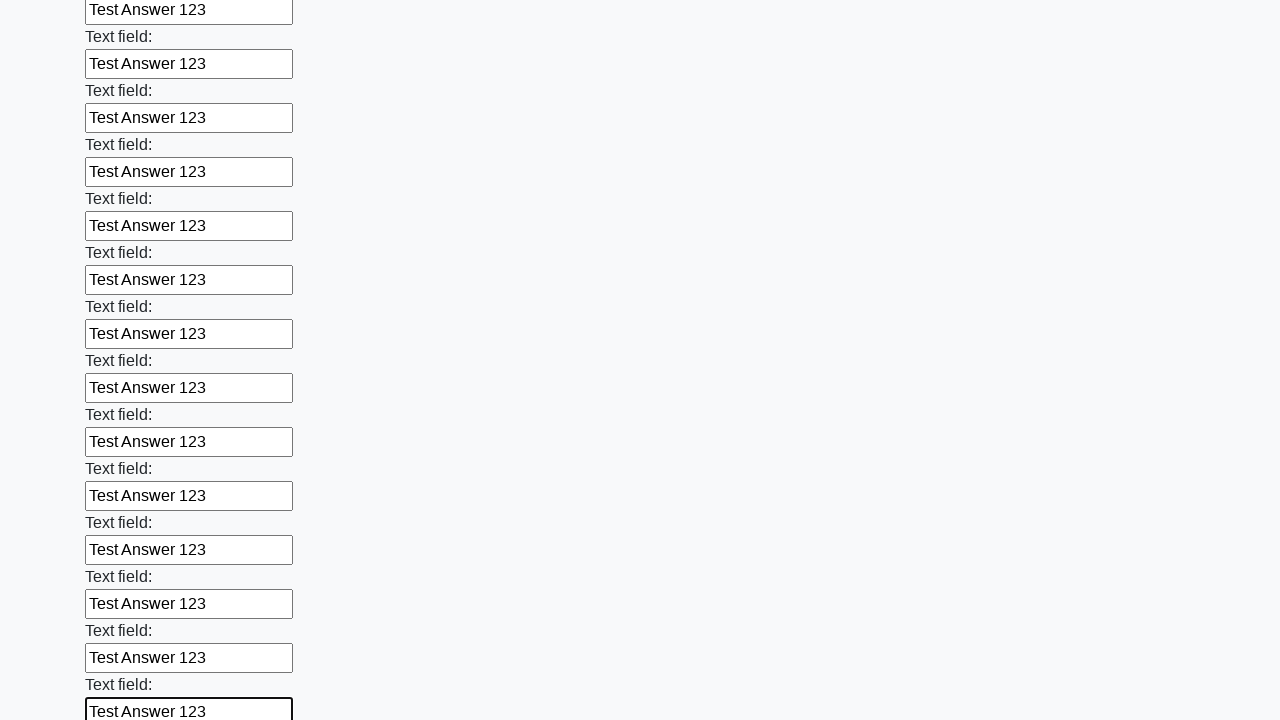

Filled an input field with 'Test Answer 123' on input >> nth=55
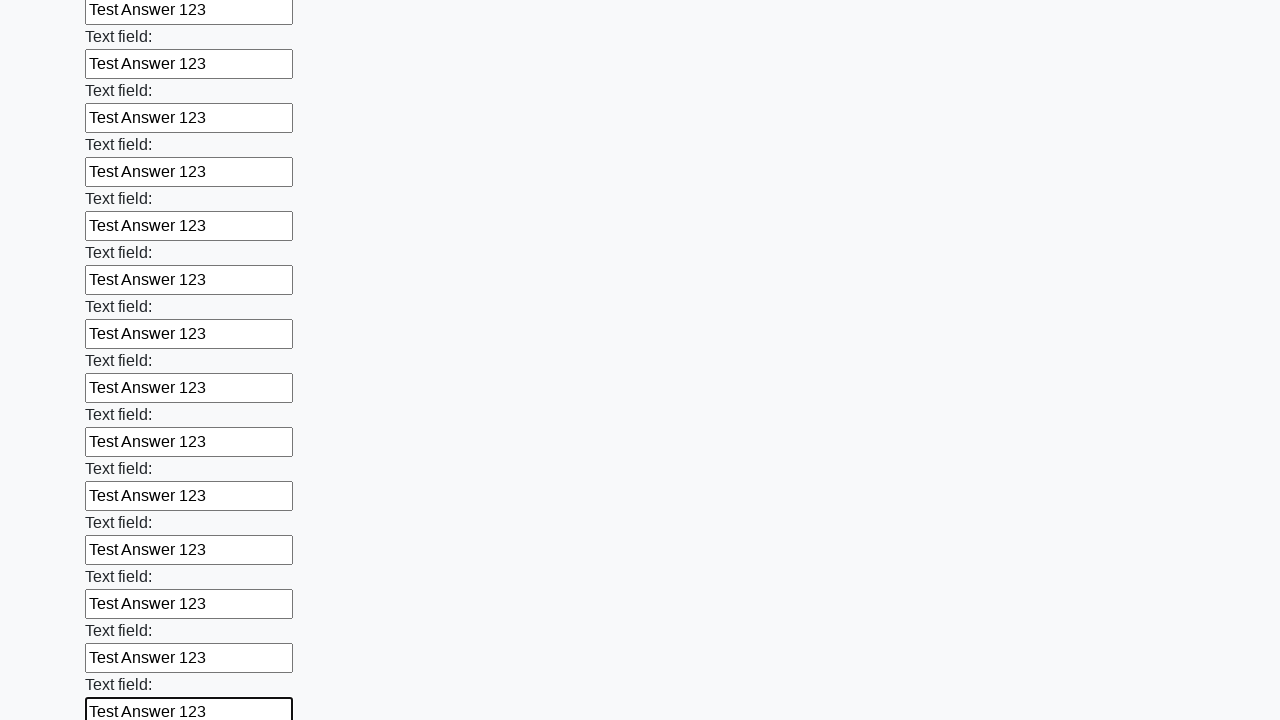

Filled an input field with 'Test Answer 123' on input >> nth=56
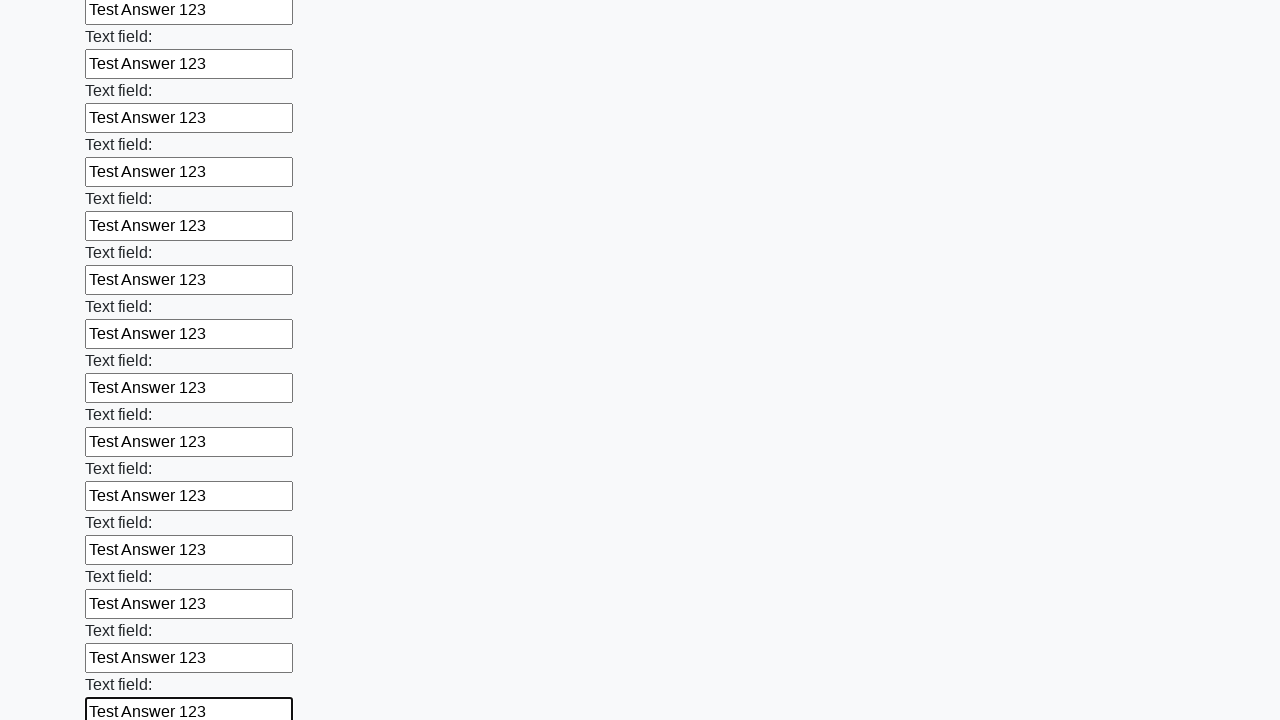

Filled an input field with 'Test Answer 123' on input >> nth=57
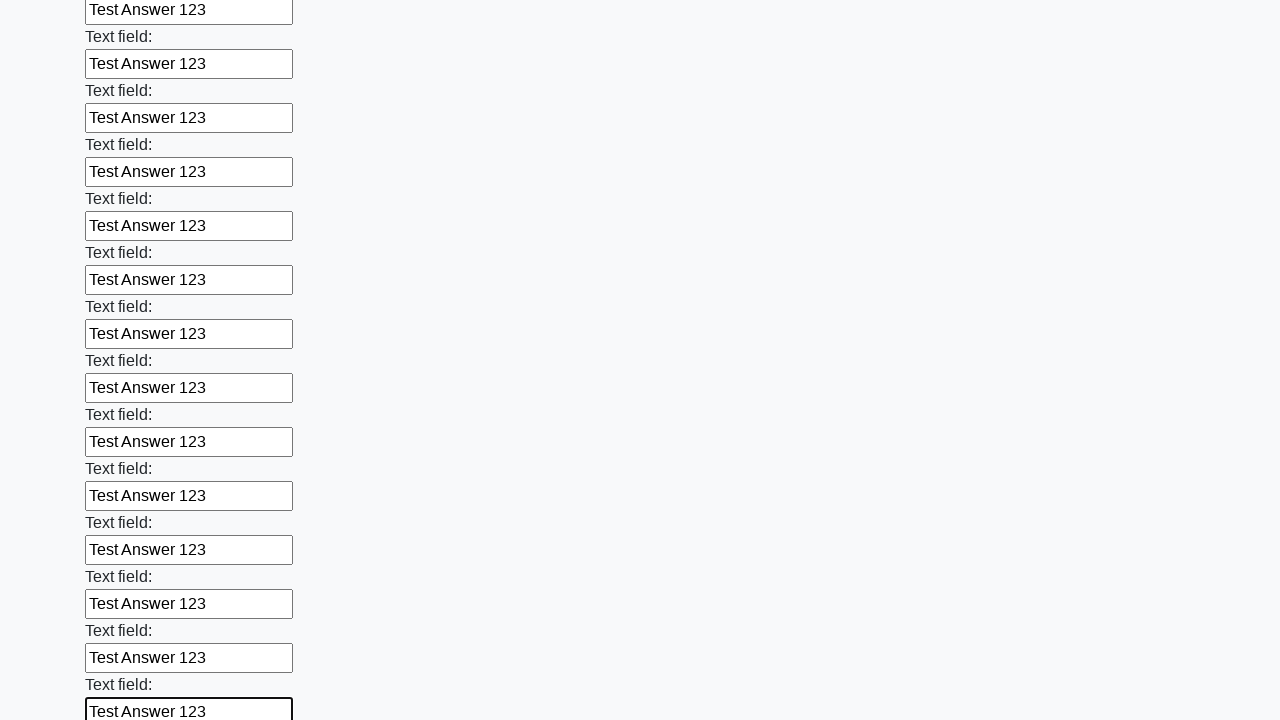

Filled an input field with 'Test Answer 123' on input >> nth=58
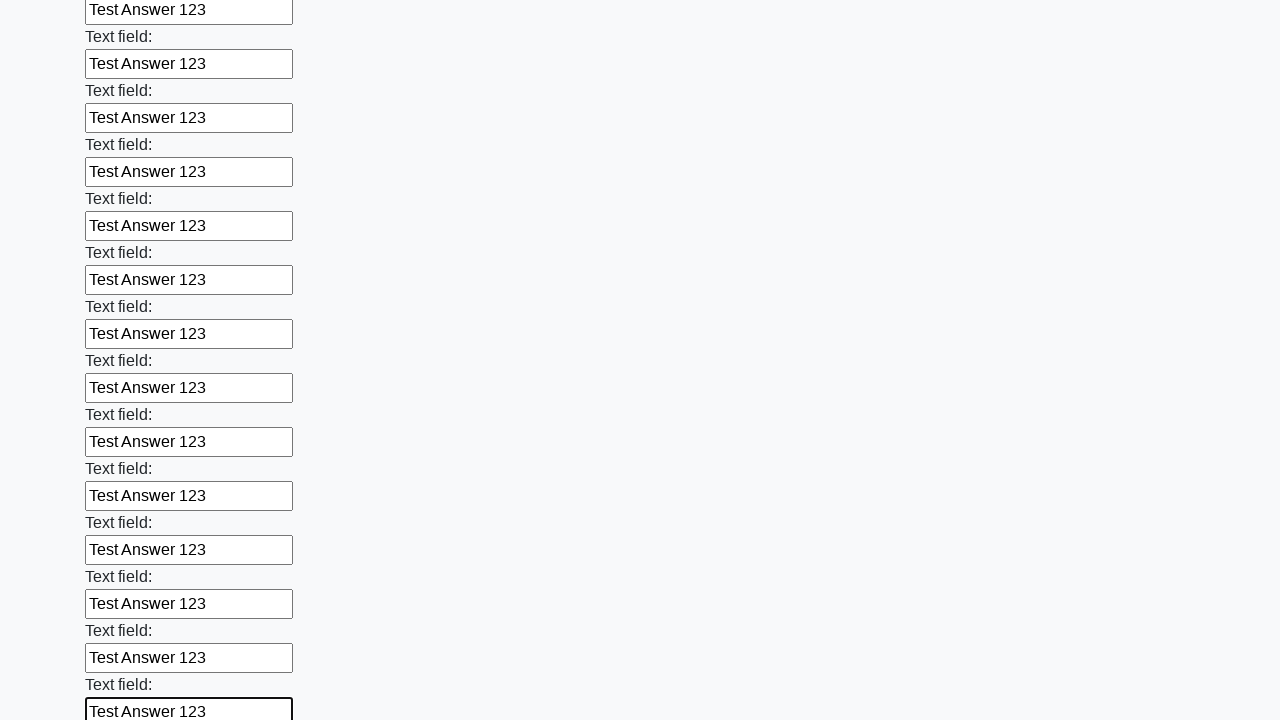

Filled an input field with 'Test Answer 123' on input >> nth=59
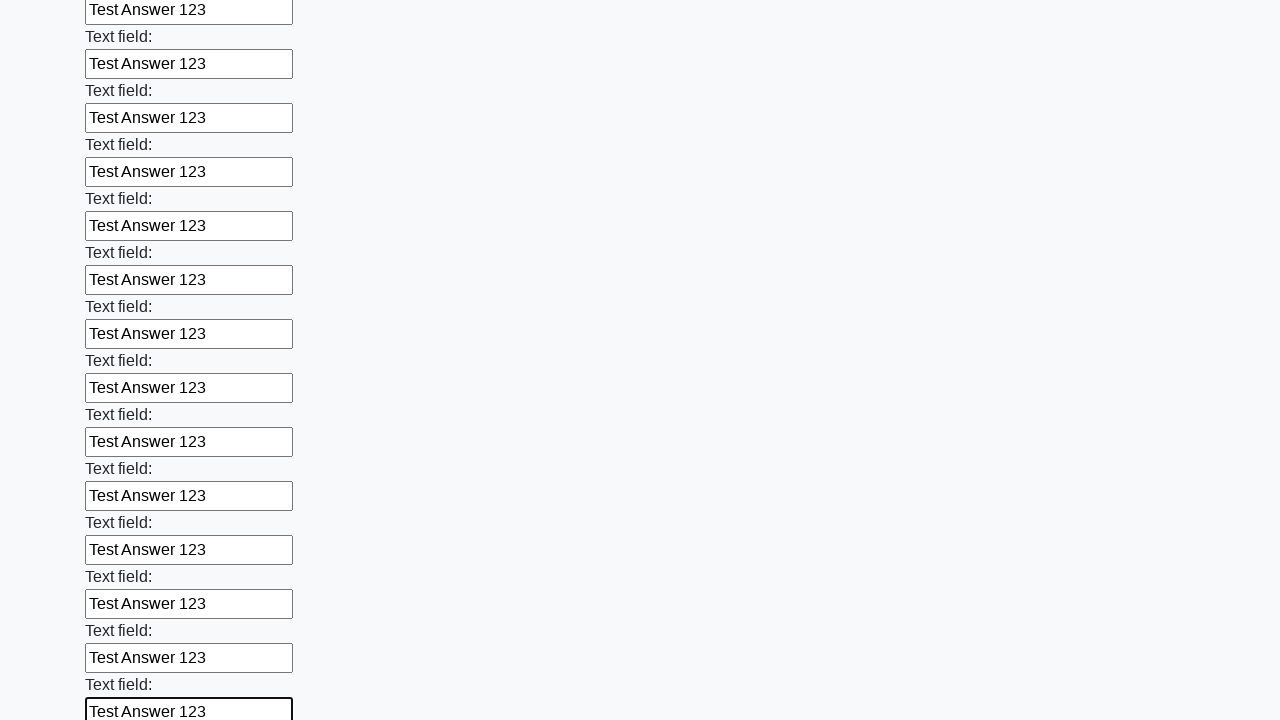

Filled an input field with 'Test Answer 123' on input >> nth=60
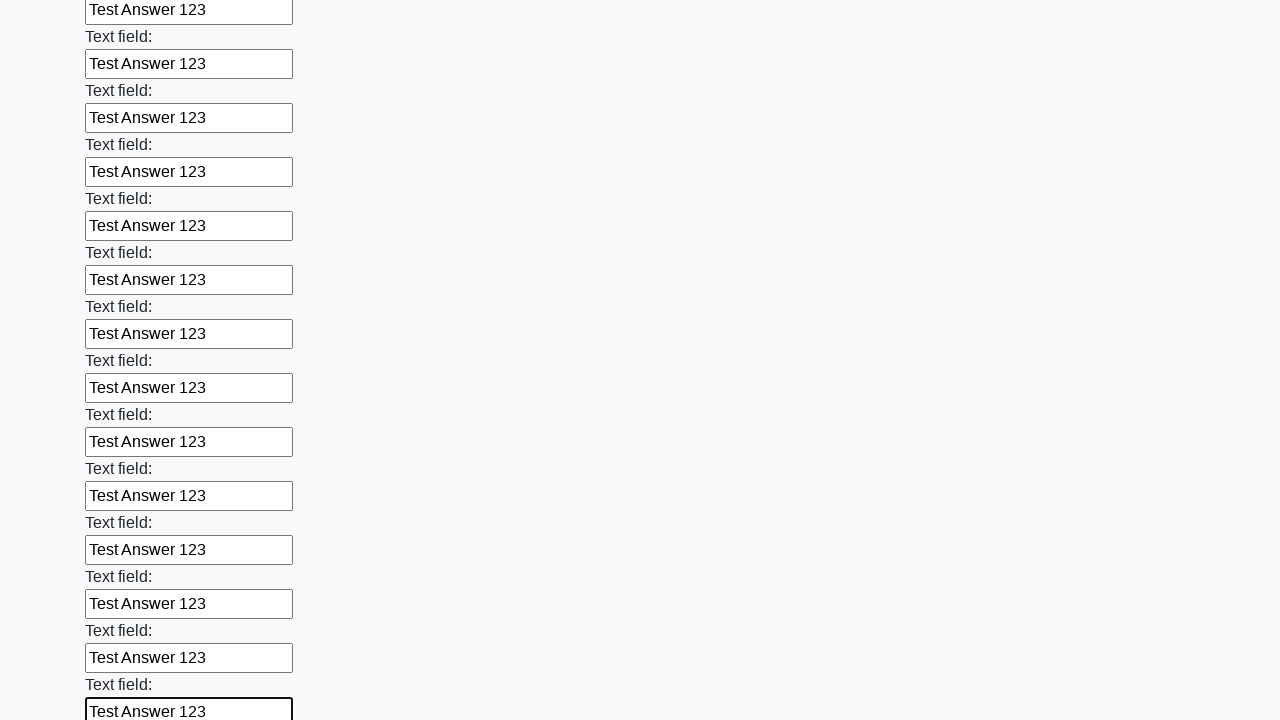

Filled an input field with 'Test Answer 123' on input >> nth=61
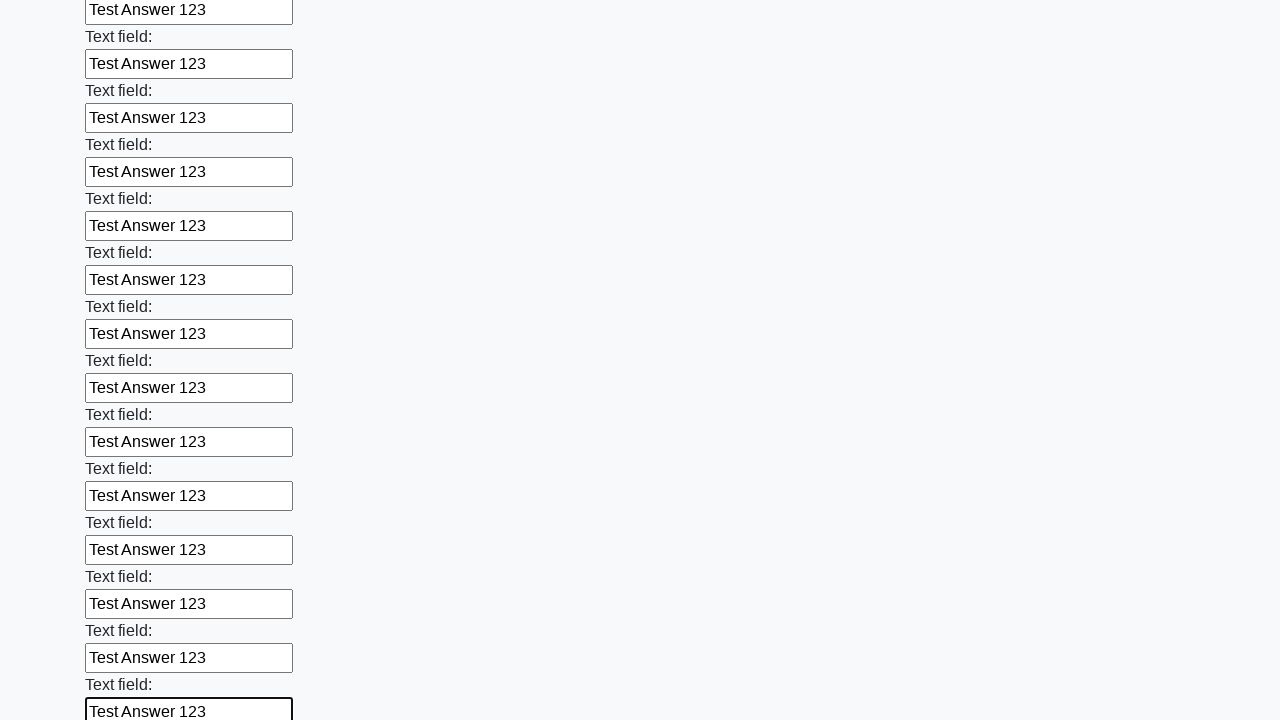

Filled an input field with 'Test Answer 123' on input >> nth=62
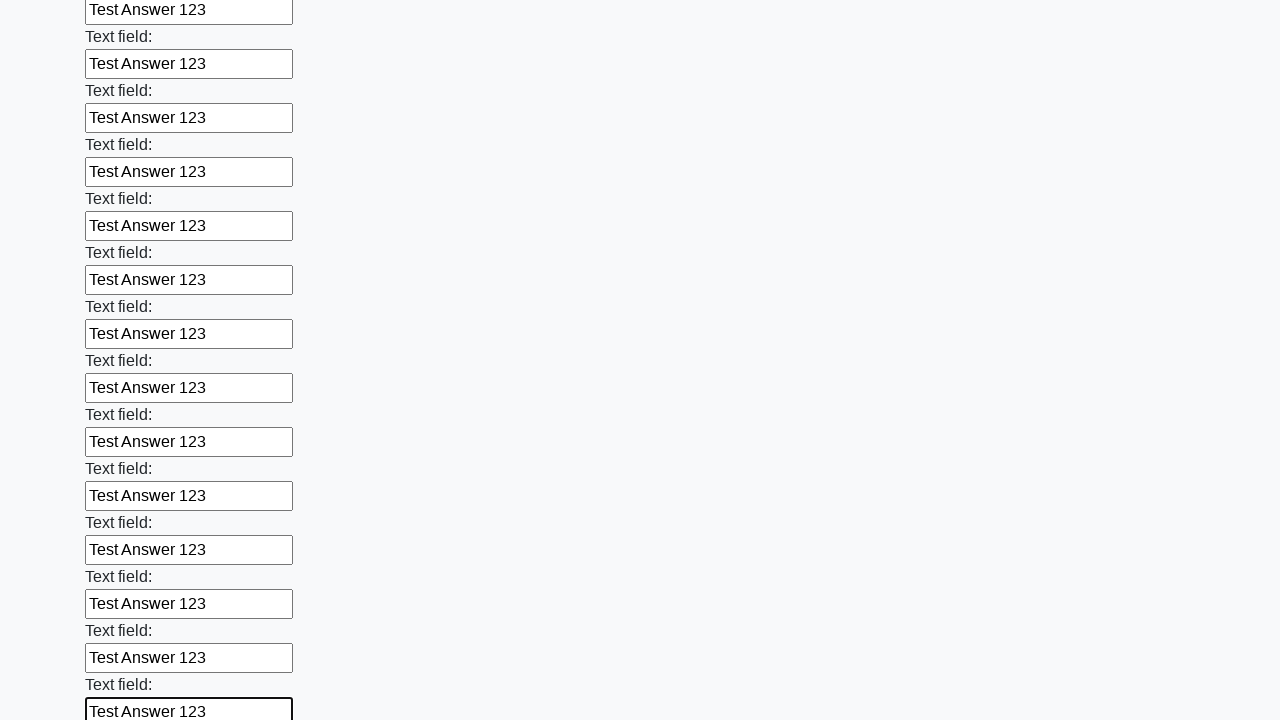

Filled an input field with 'Test Answer 123' on input >> nth=63
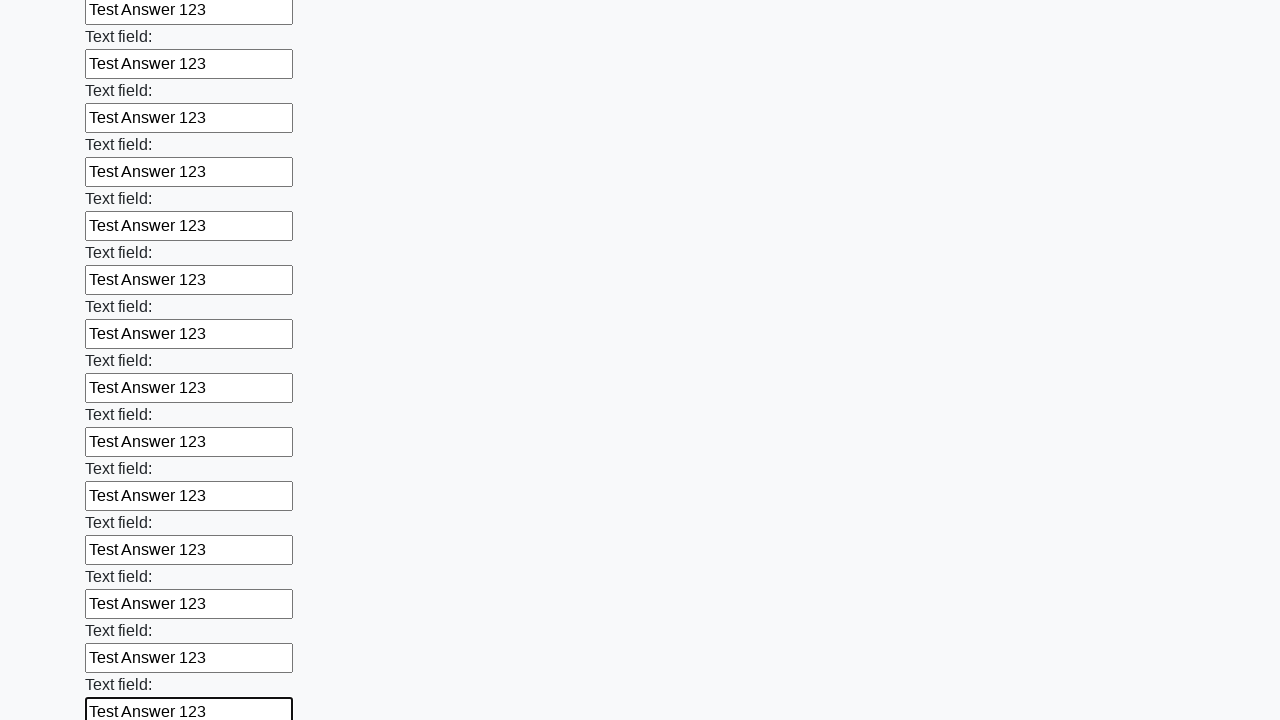

Filled an input field with 'Test Answer 123' on input >> nth=64
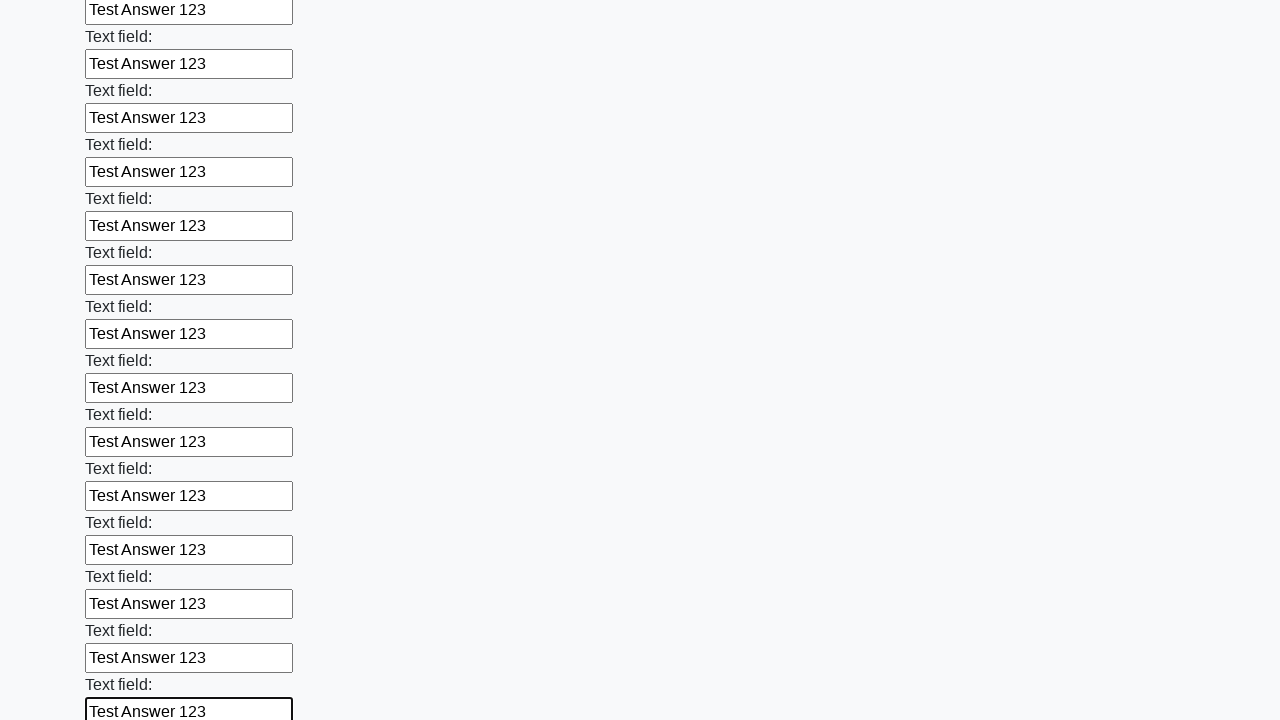

Filled an input field with 'Test Answer 123' on input >> nth=65
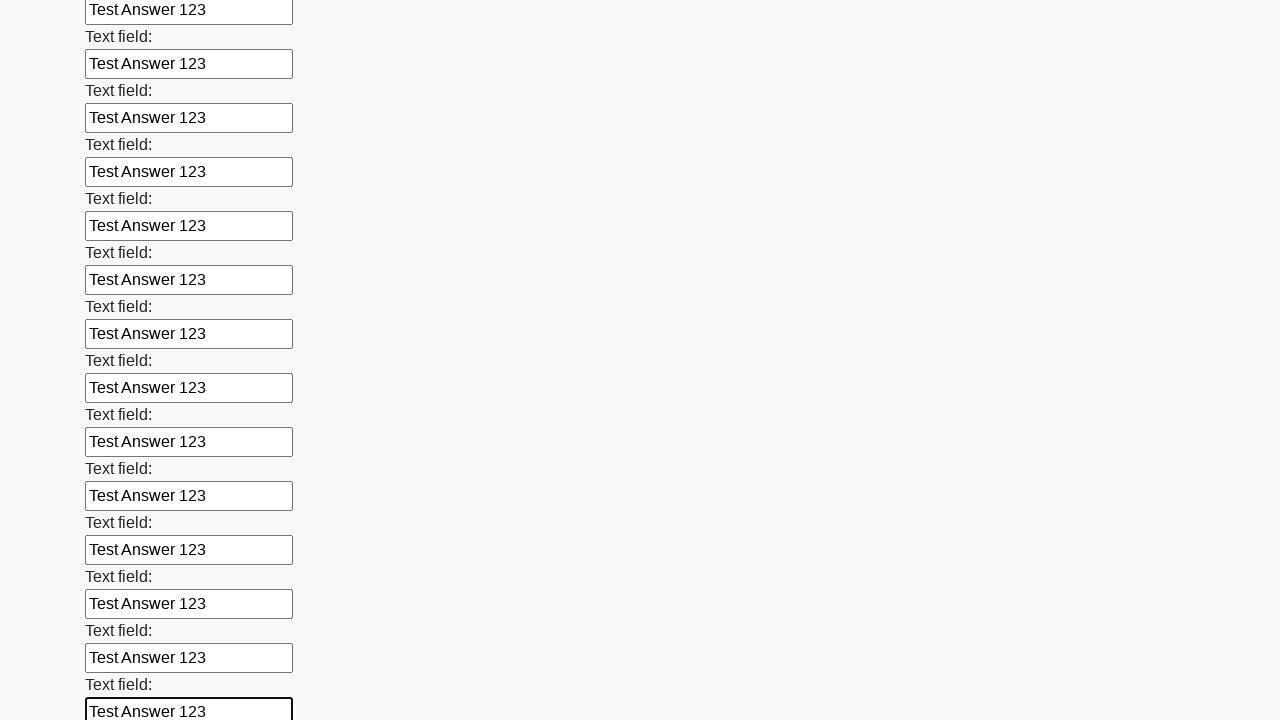

Filled an input field with 'Test Answer 123' on input >> nth=66
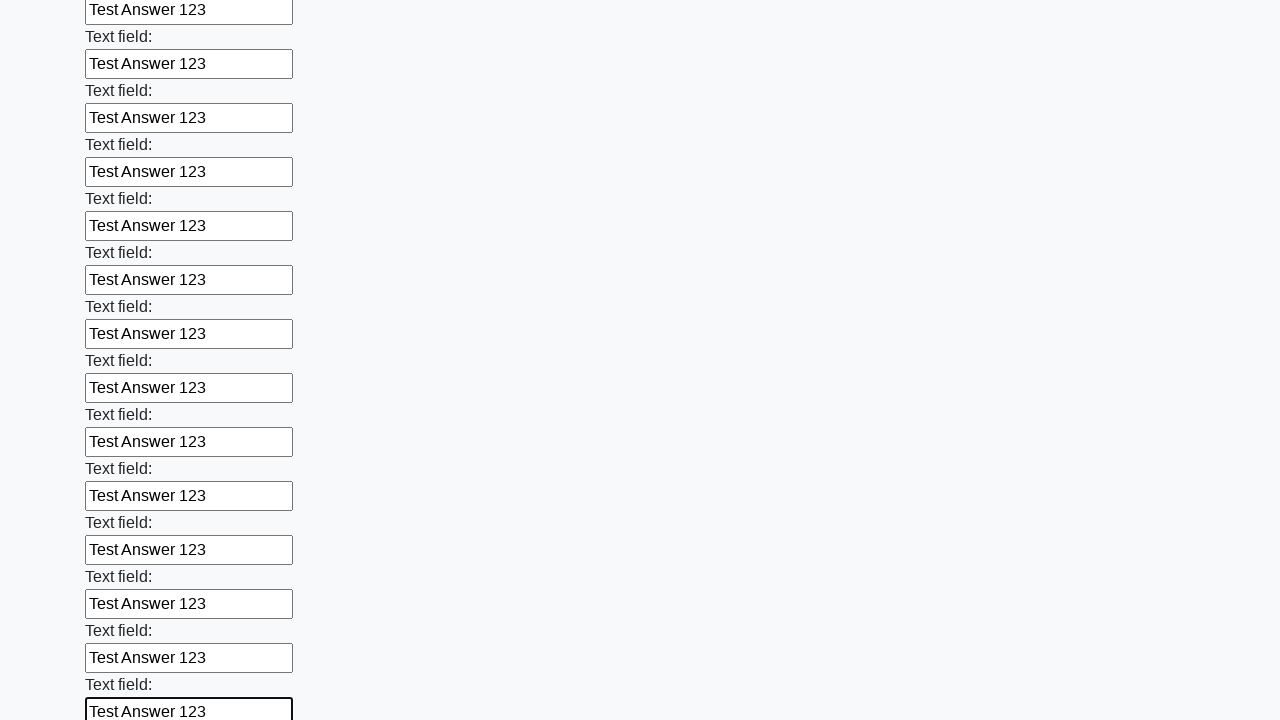

Filled an input field with 'Test Answer 123' on input >> nth=67
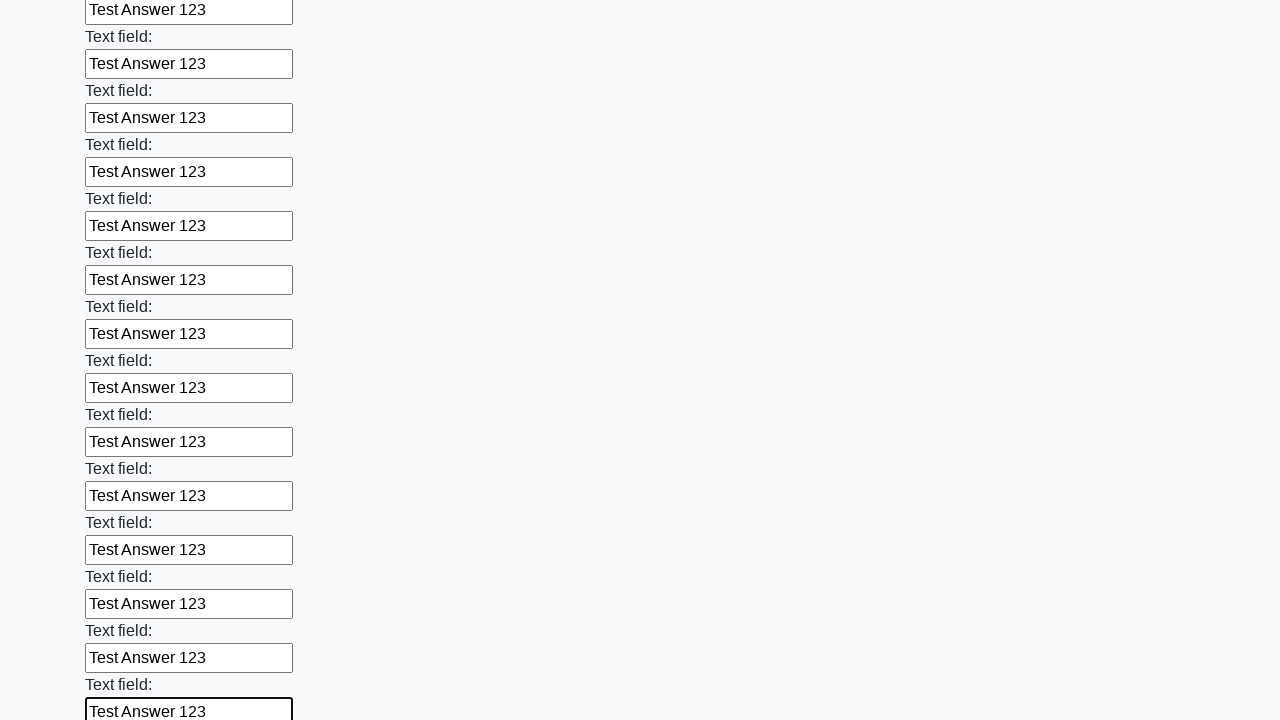

Filled an input field with 'Test Answer 123' on input >> nth=68
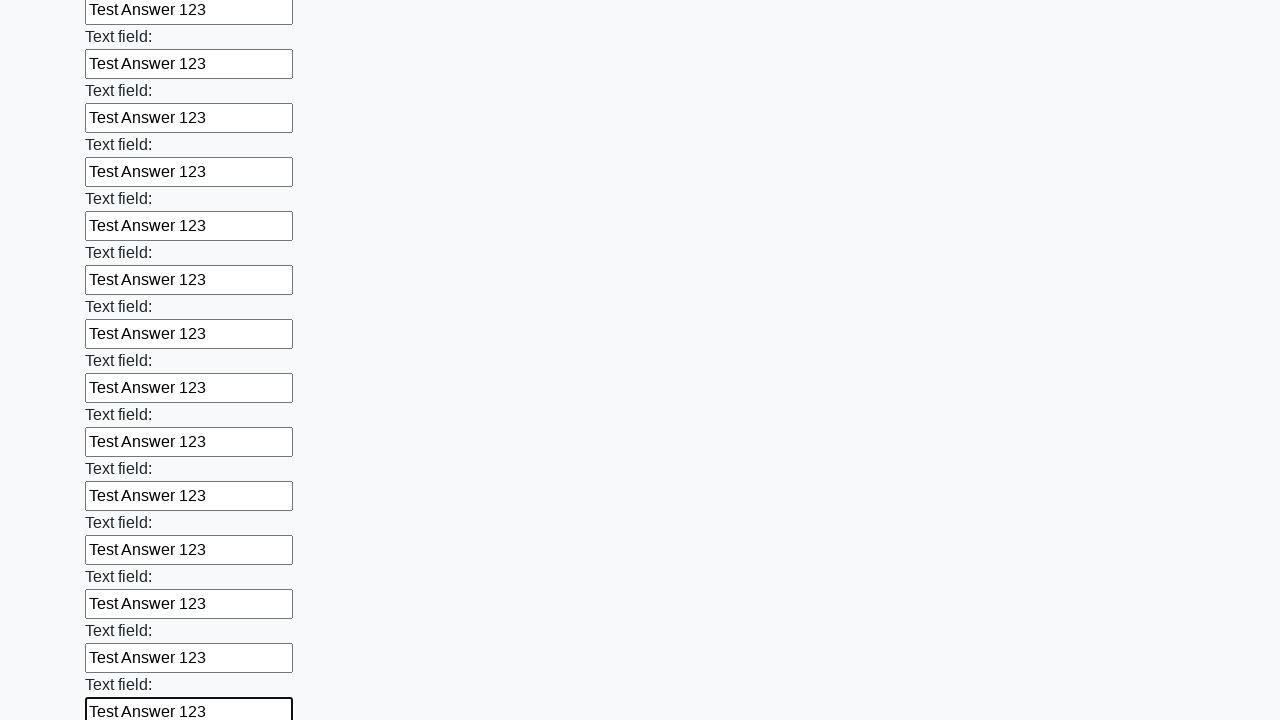

Filled an input field with 'Test Answer 123' on input >> nth=69
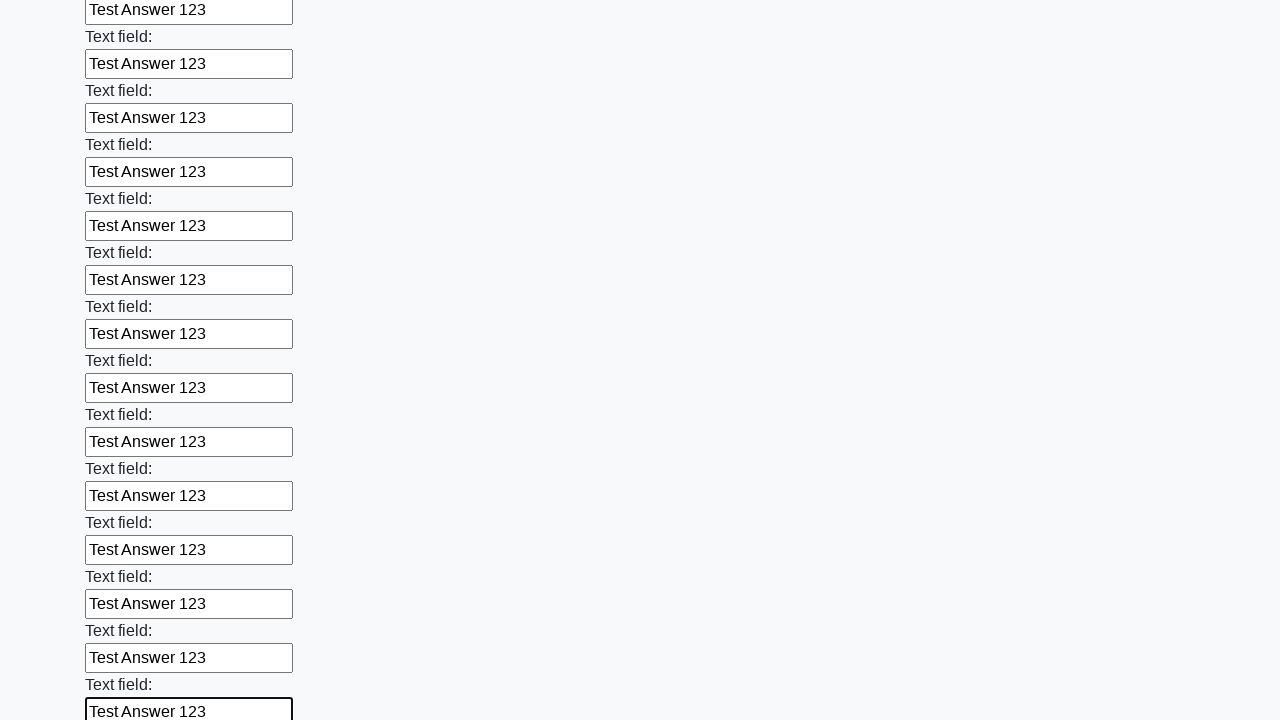

Filled an input field with 'Test Answer 123' on input >> nth=70
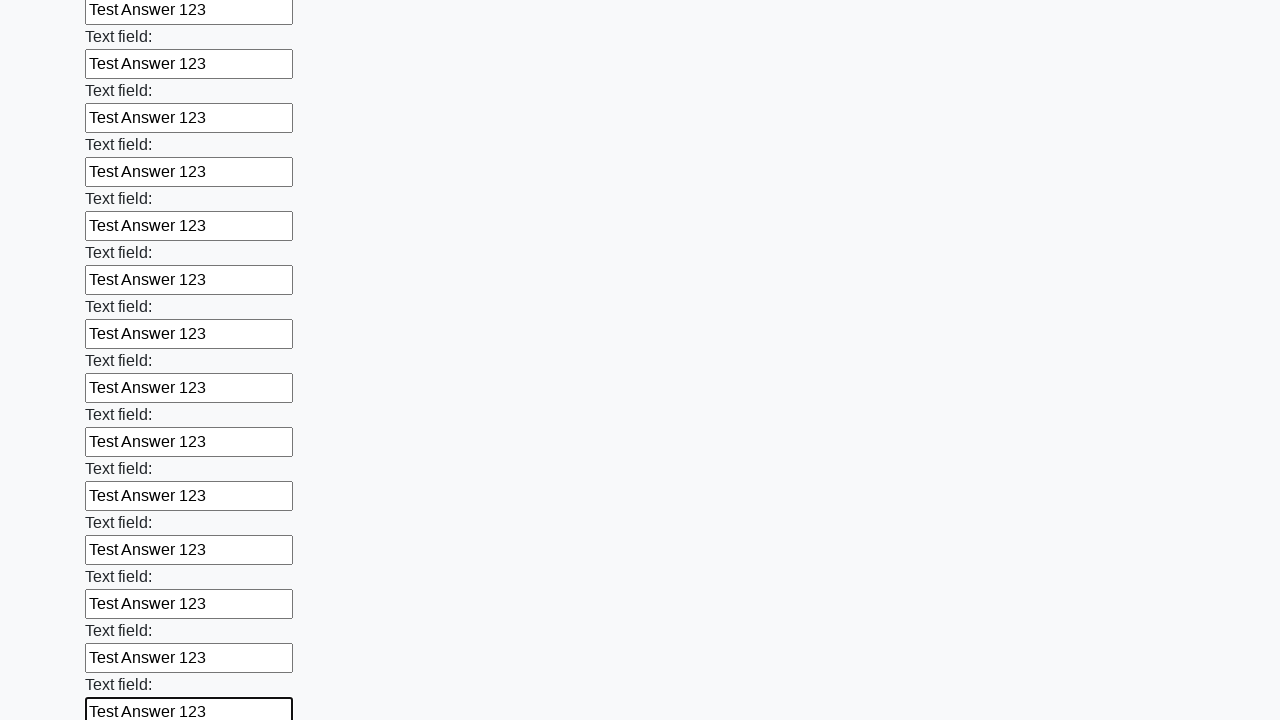

Filled an input field with 'Test Answer 123' on input >> nth=71
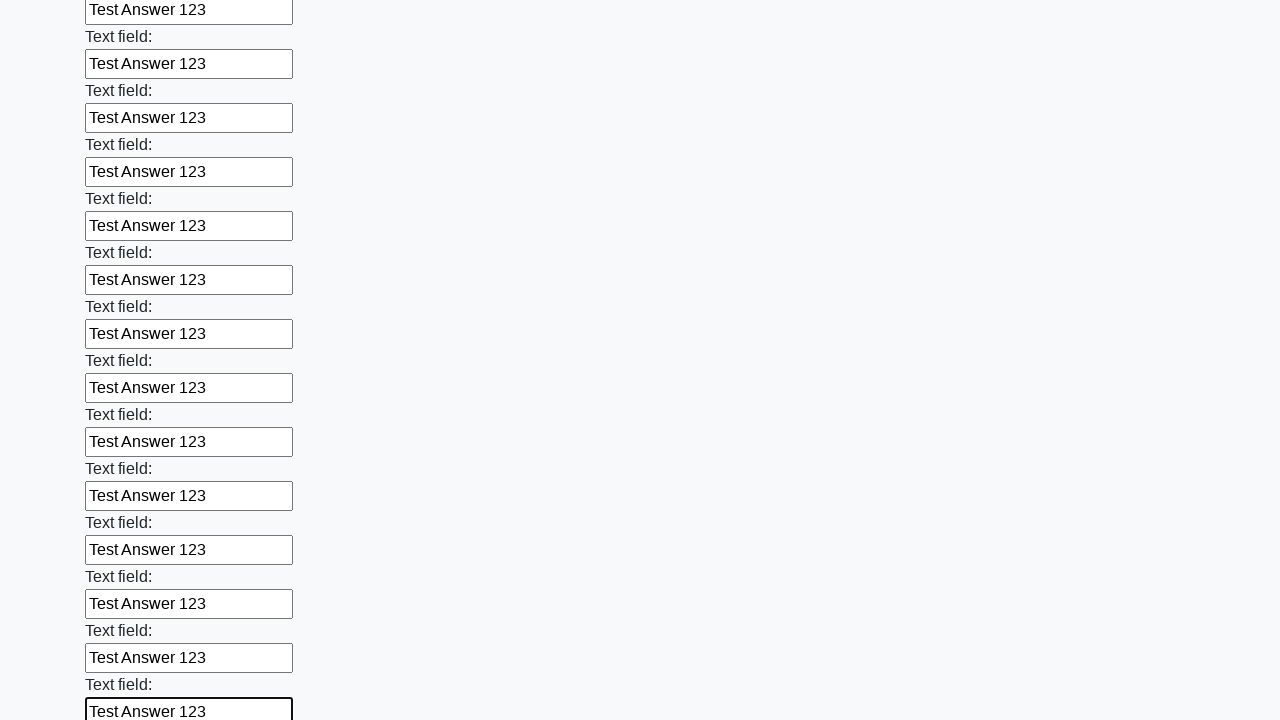

Filled an input field with 'Test Answer 123' on input >> nth=72
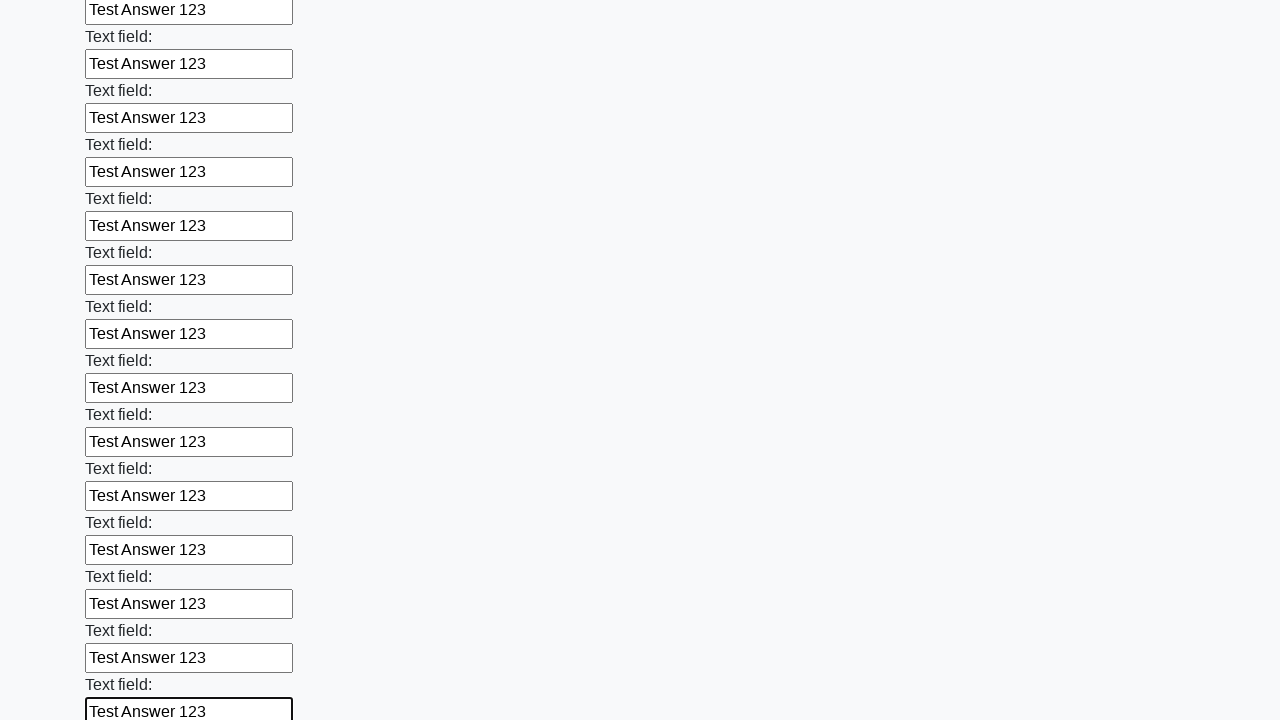

Filled an input field with 'Test Answer 123' on input >> nth=73
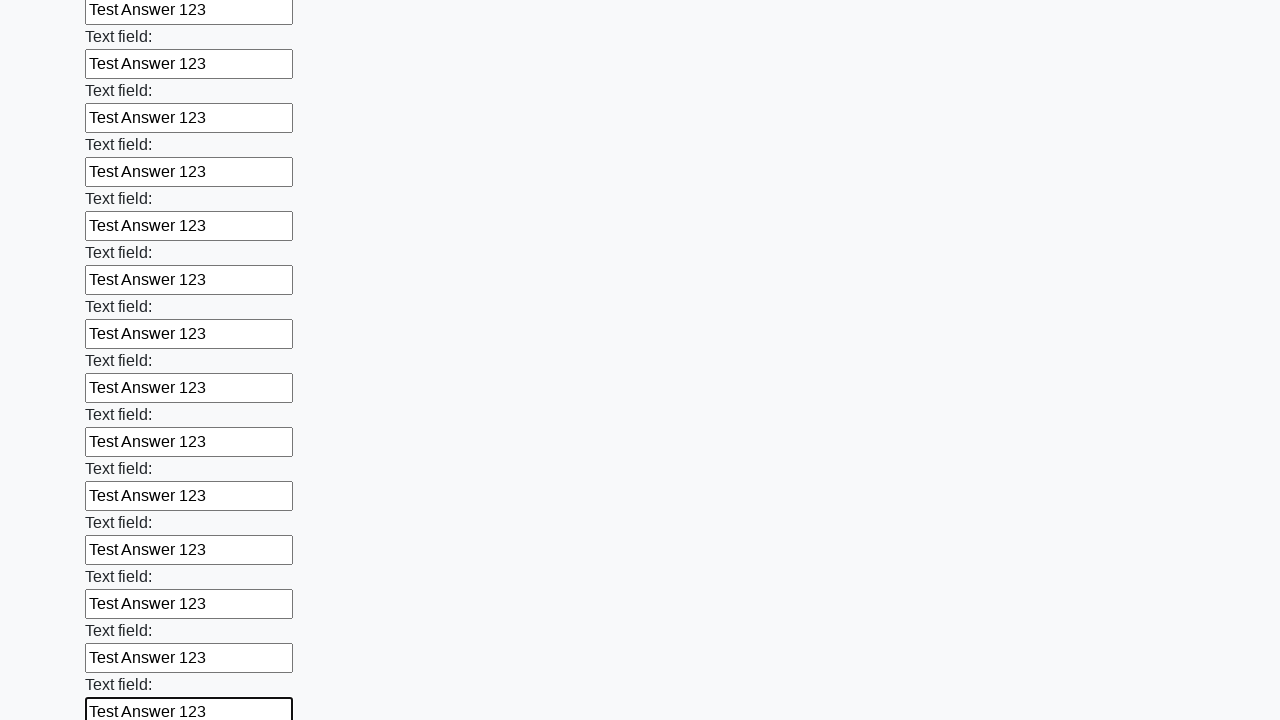

Filled an input field with 'Test Answer 123' on input >> nth=74
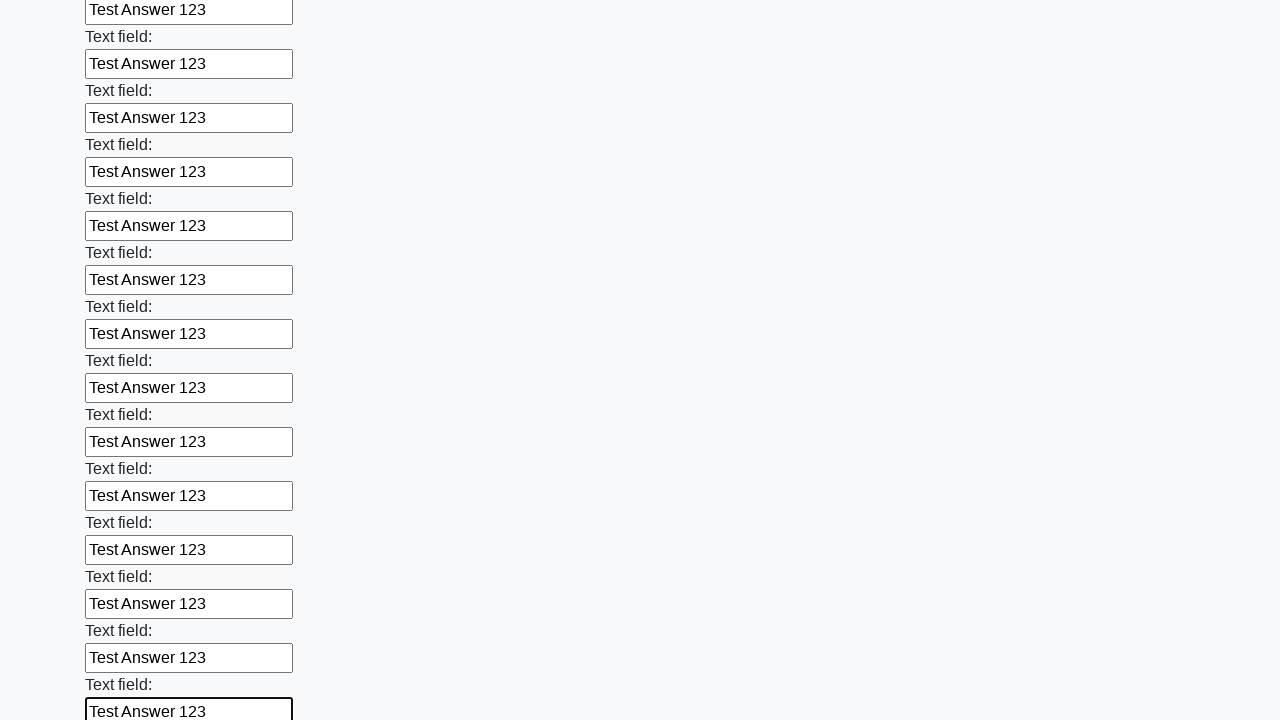

Filled an input field with 'Test Answer 123' on input >> nth=75
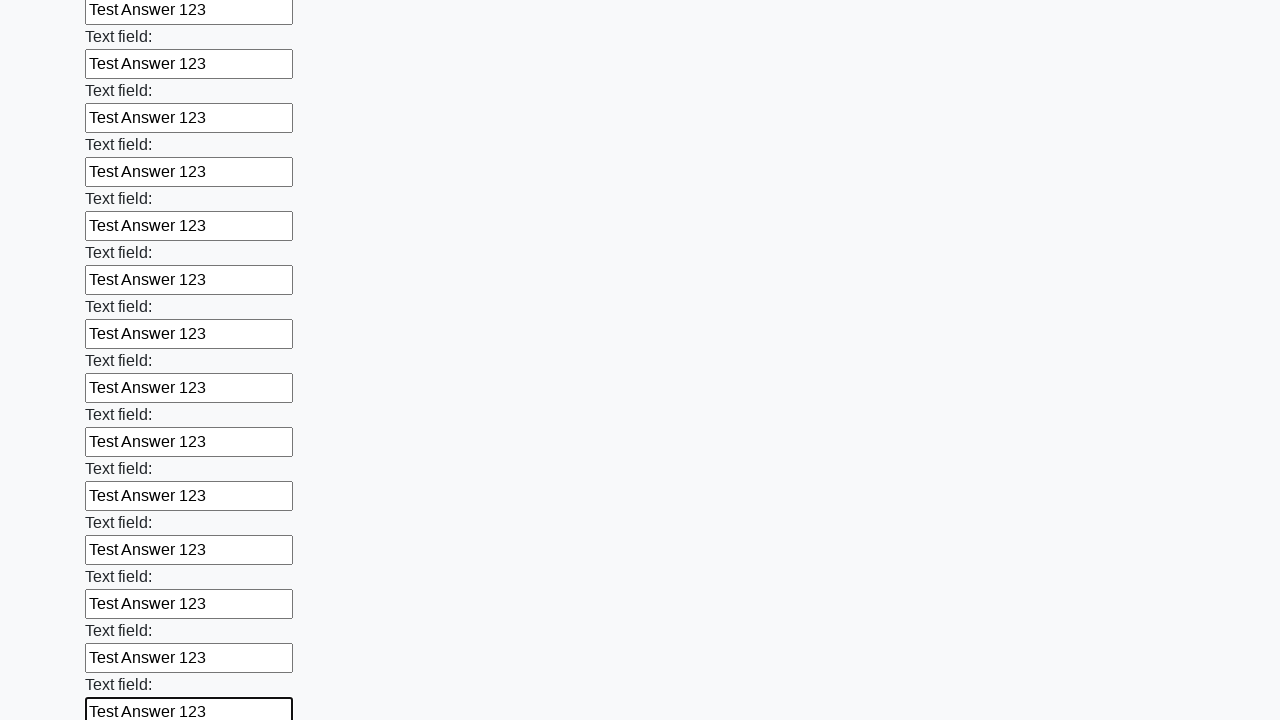

Filled an input field with 'Test Answer 123' on input >> nth=76
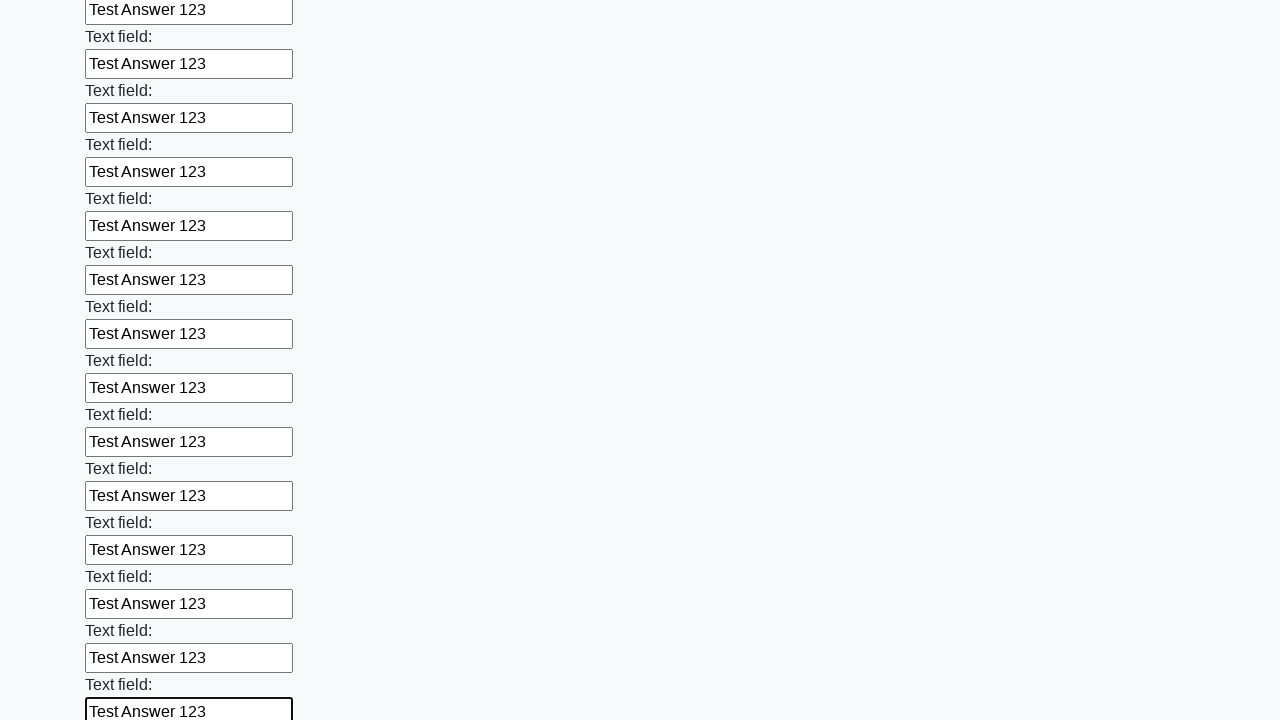

Filled an input field with 'Test Answer 123' on input >> nth=77
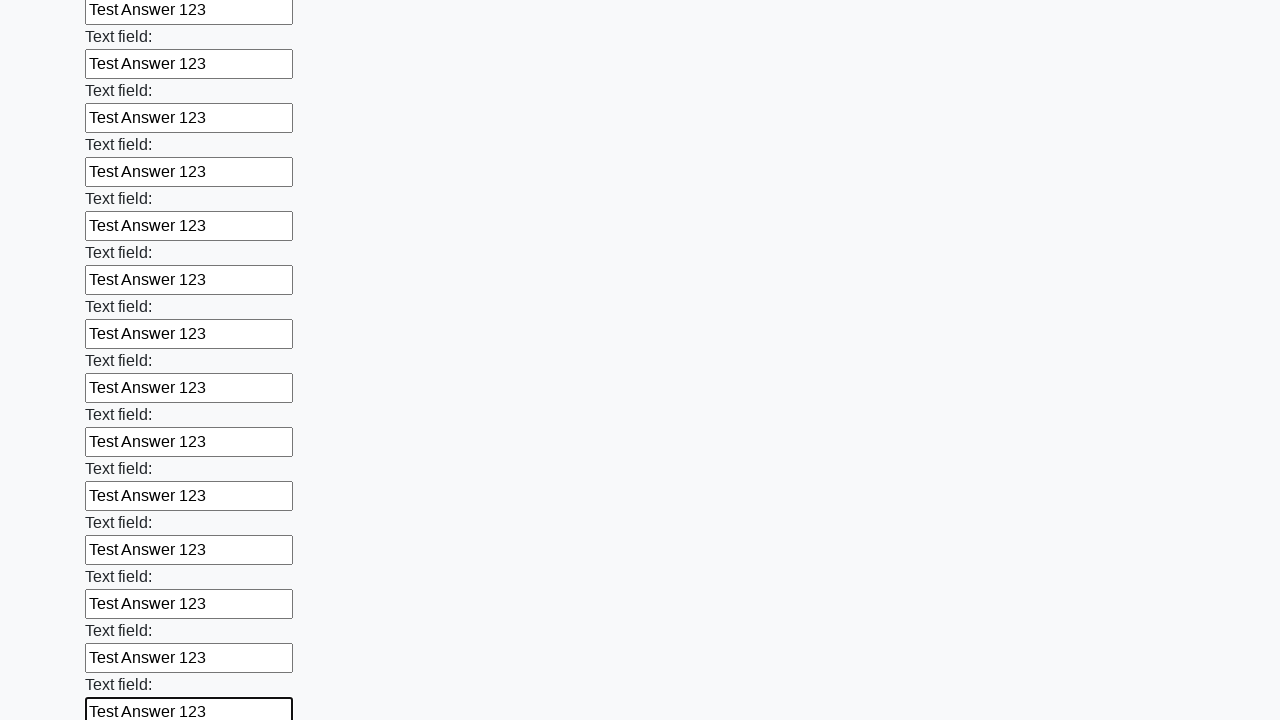

Filled an input field with 'Test Answer 123' on input >> nth=78
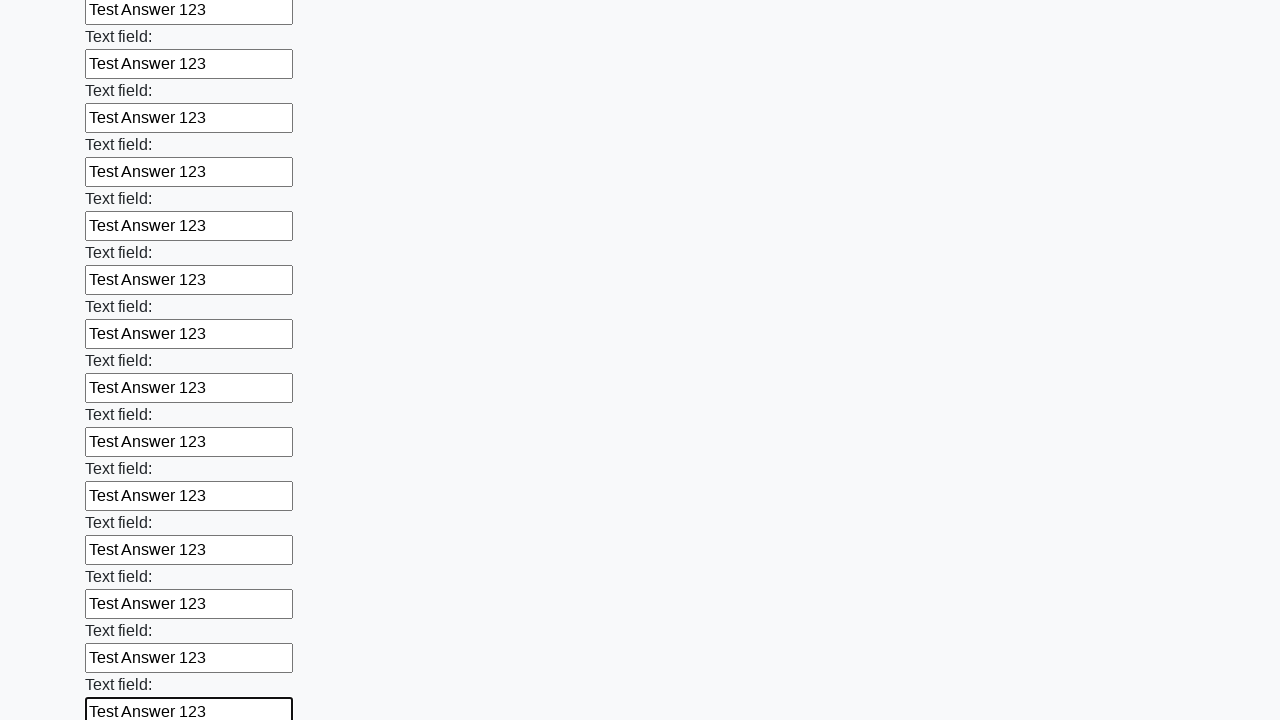

Filled an input field with 'Test Answer 123' on input >> nth=79
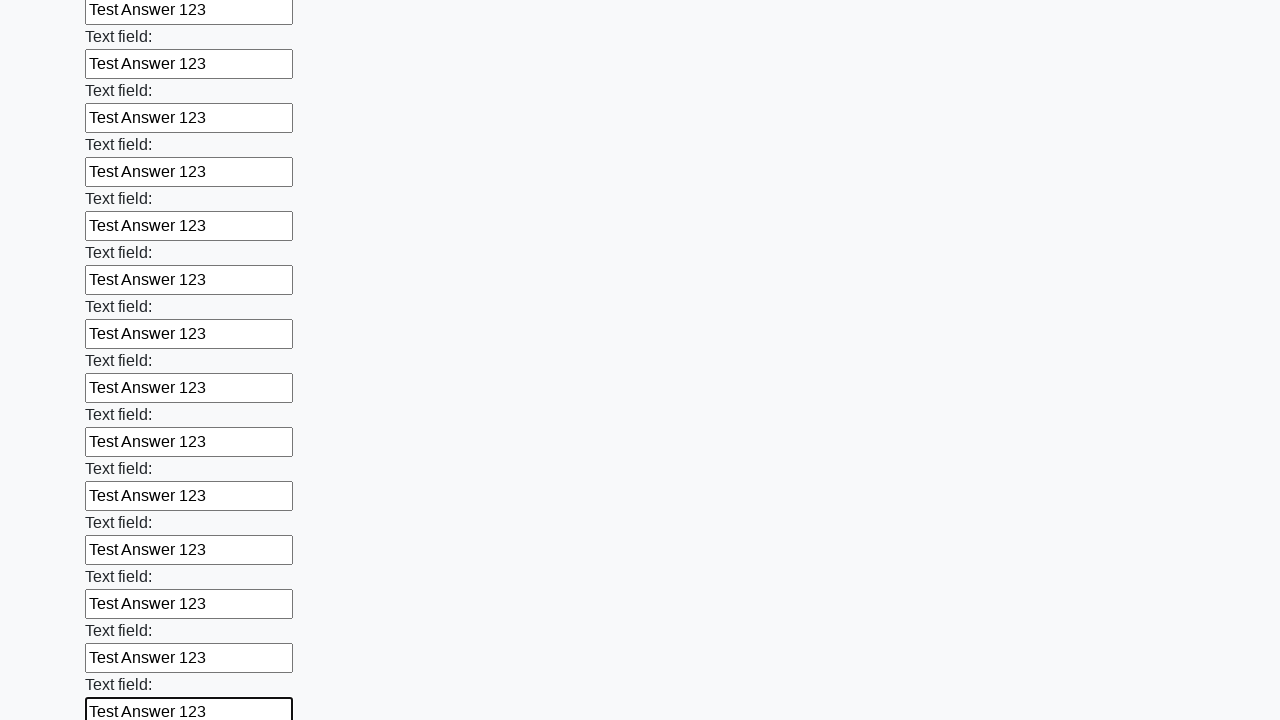

Filled an input field with 'Test Answer 123' on input >> nth=80
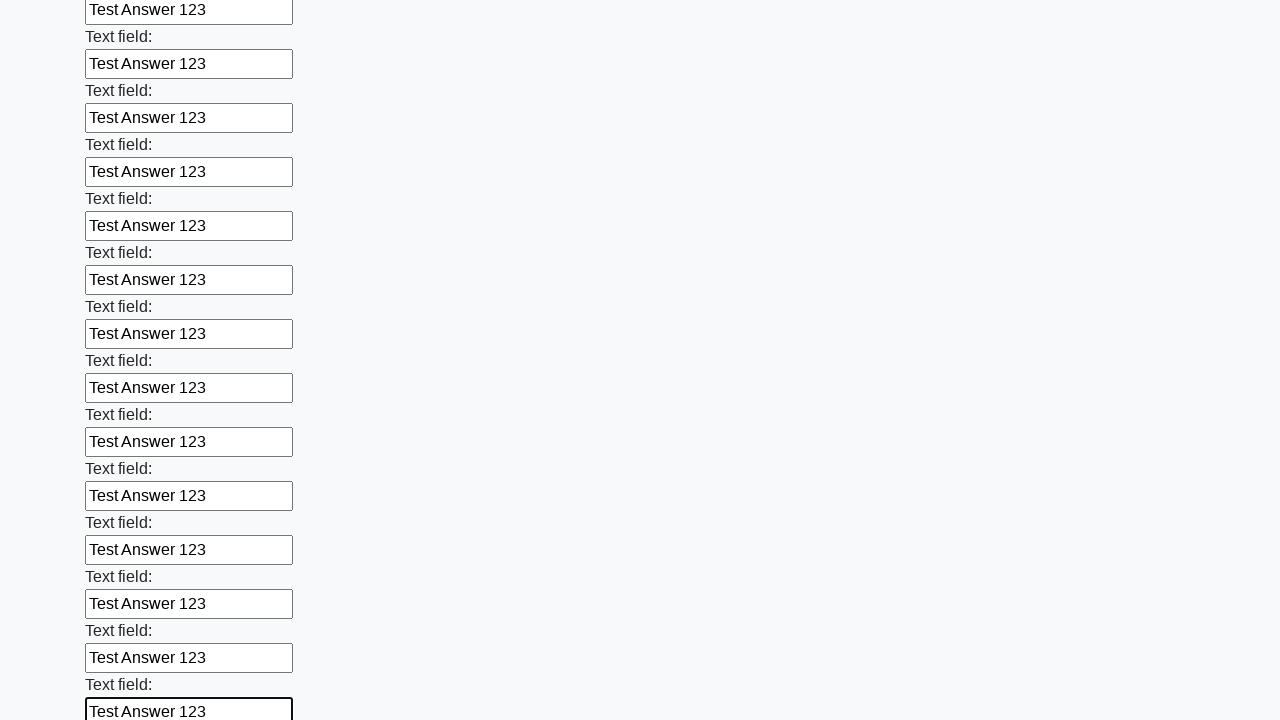

Filled an input field with 'Test Answer 123' on input >> nth=81
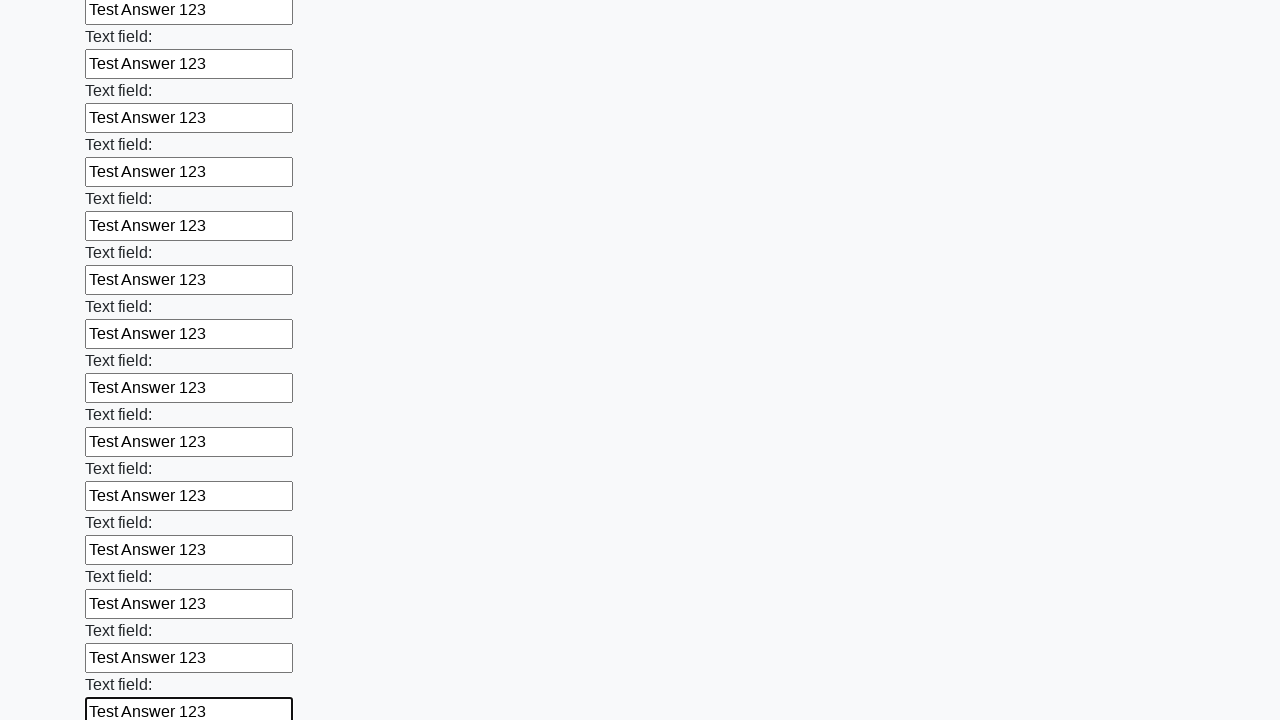

Filled an input field with 'Test Answer 123' on input >> nth=82
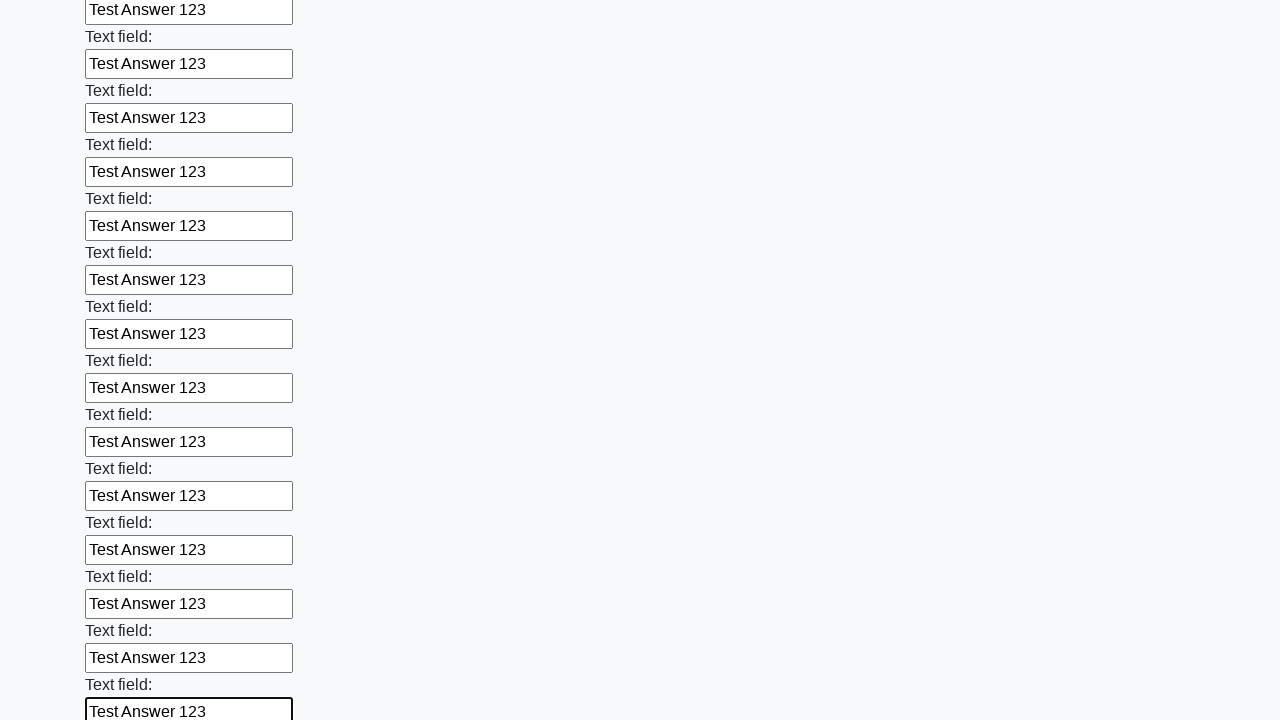

Filled an input field with 'Test Answer 123' on input >> nth=83
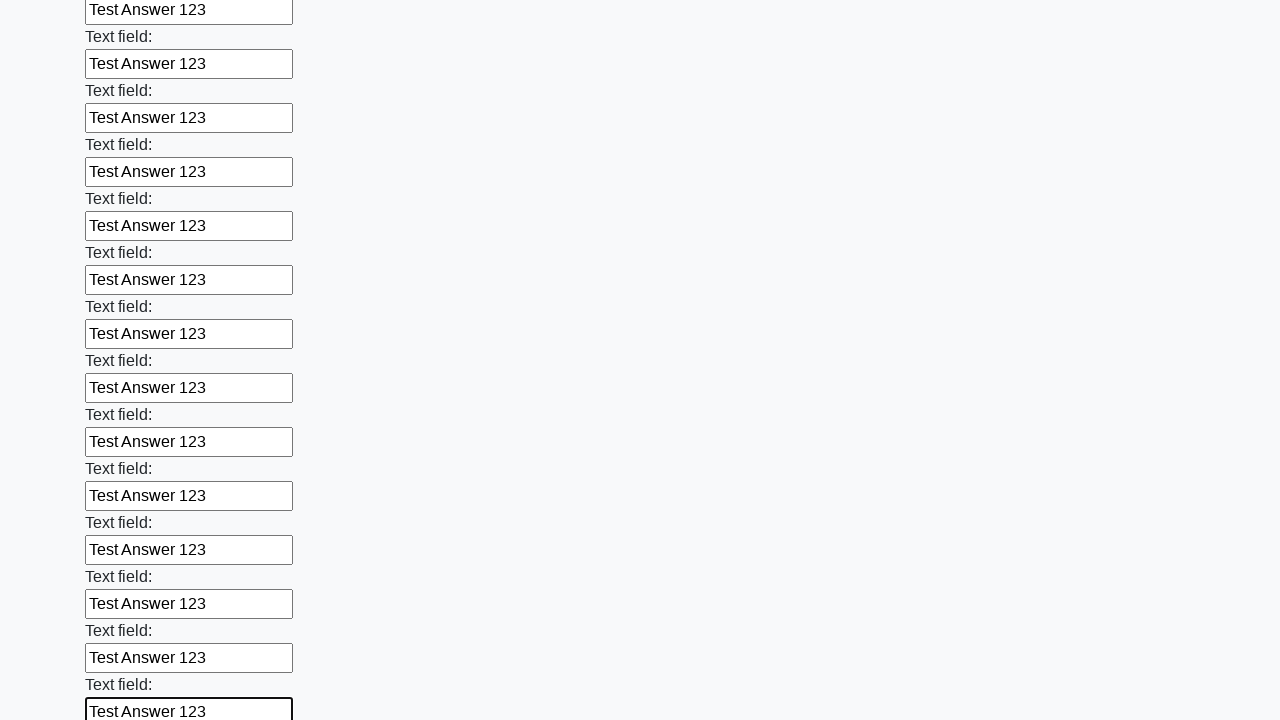

Filled an input field with 'Test Answer 123' on input >> nth=84
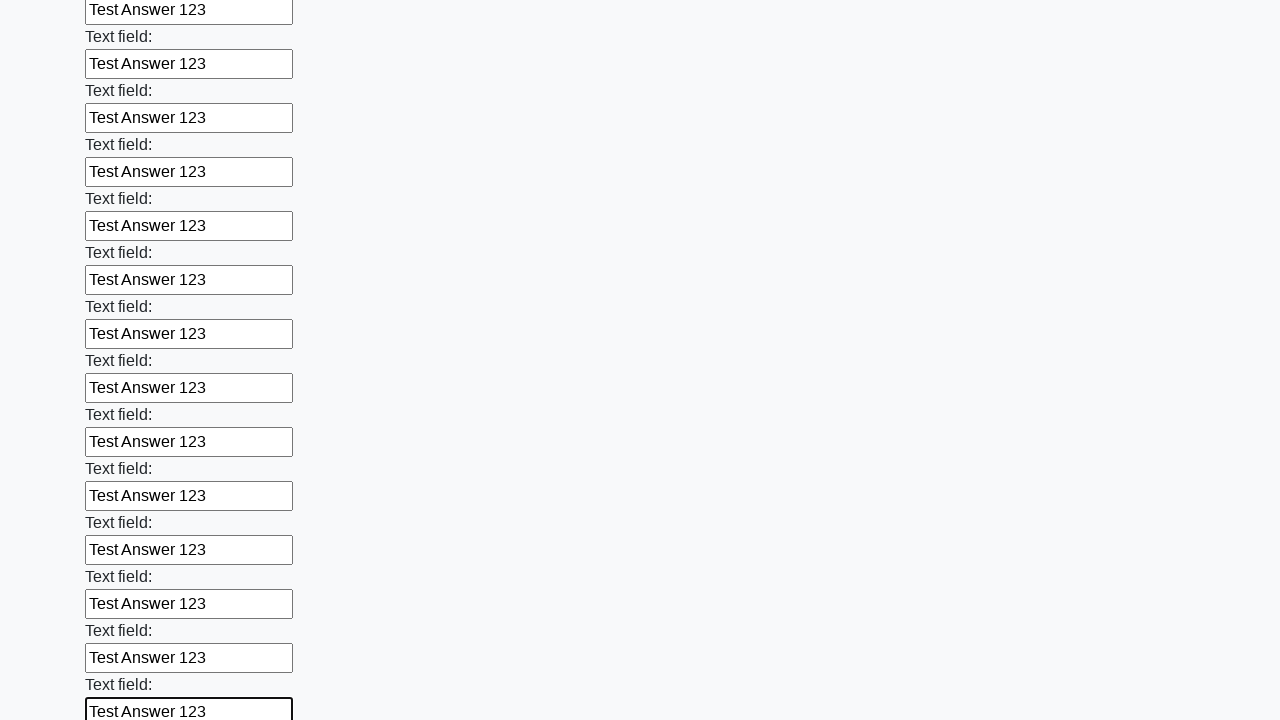

Filled an input field with 'Test Answer 123' on input >> nth=85
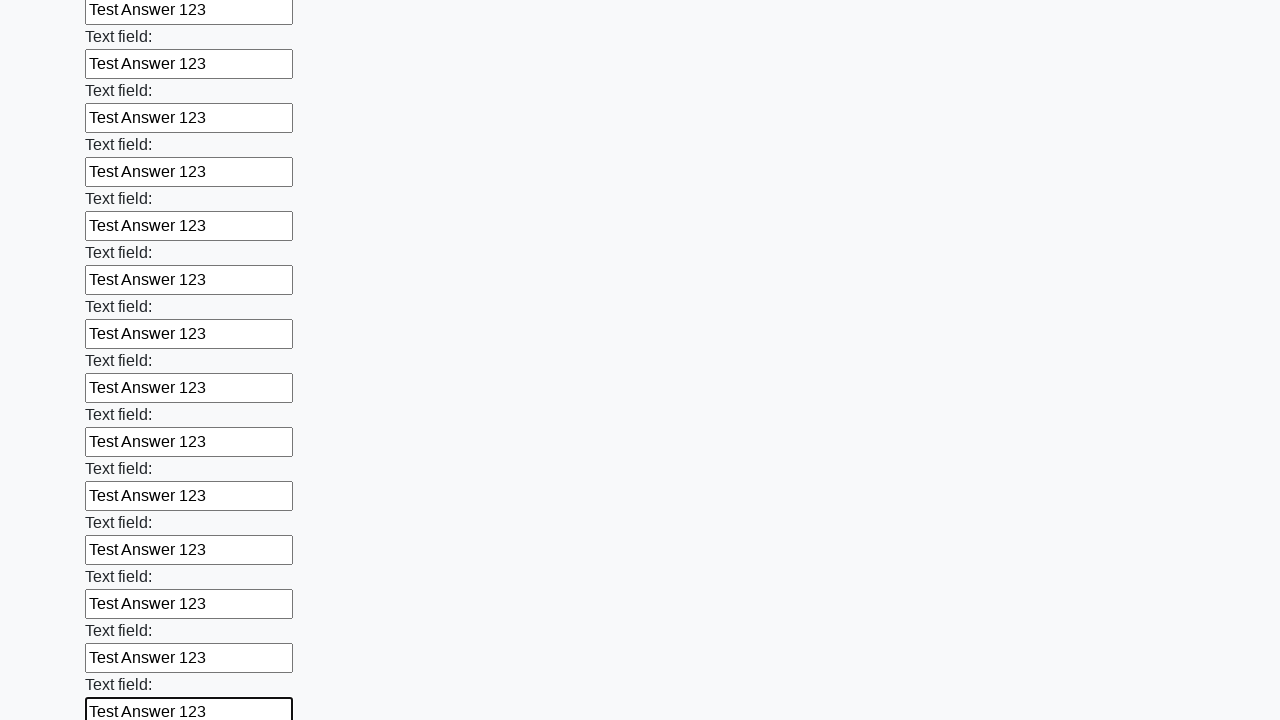

Filled an input field with 'Test Answer 123' on input >> nth=86
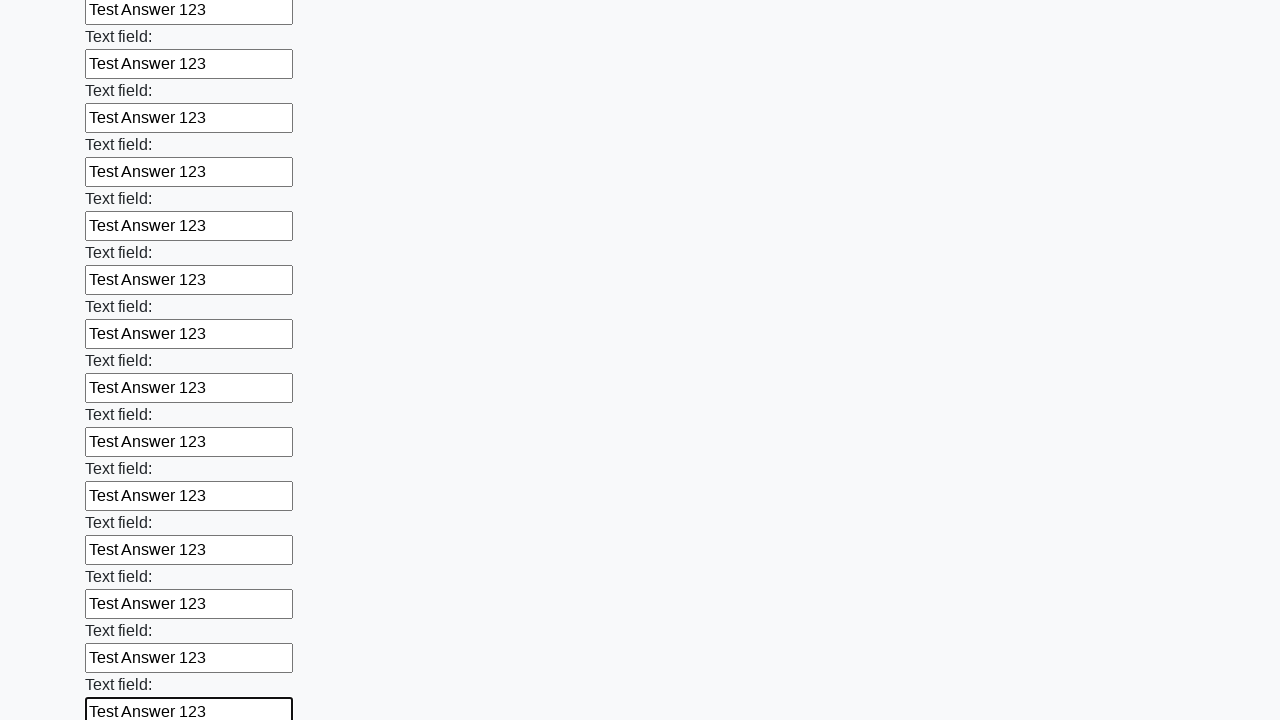

Filled an input field with 'Test Answer 123' on input >> nth=87
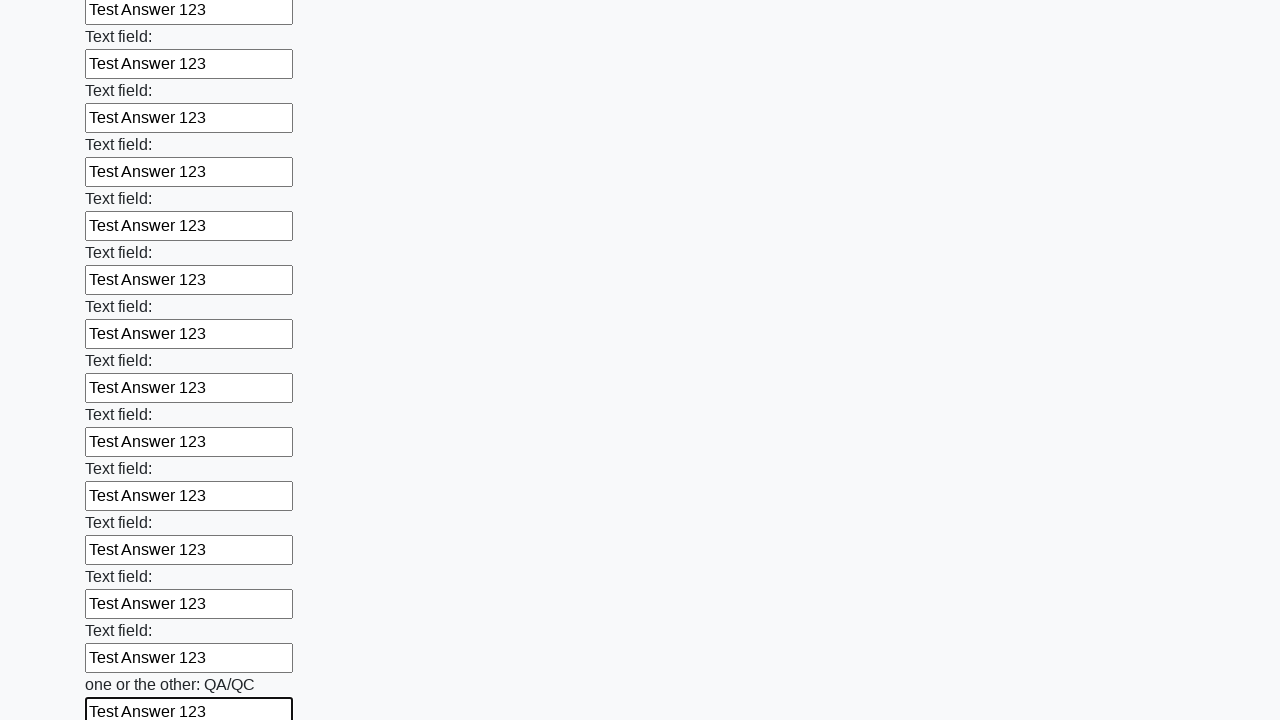

Filled an input field with 'Test Answer 123' on input >> nth=88
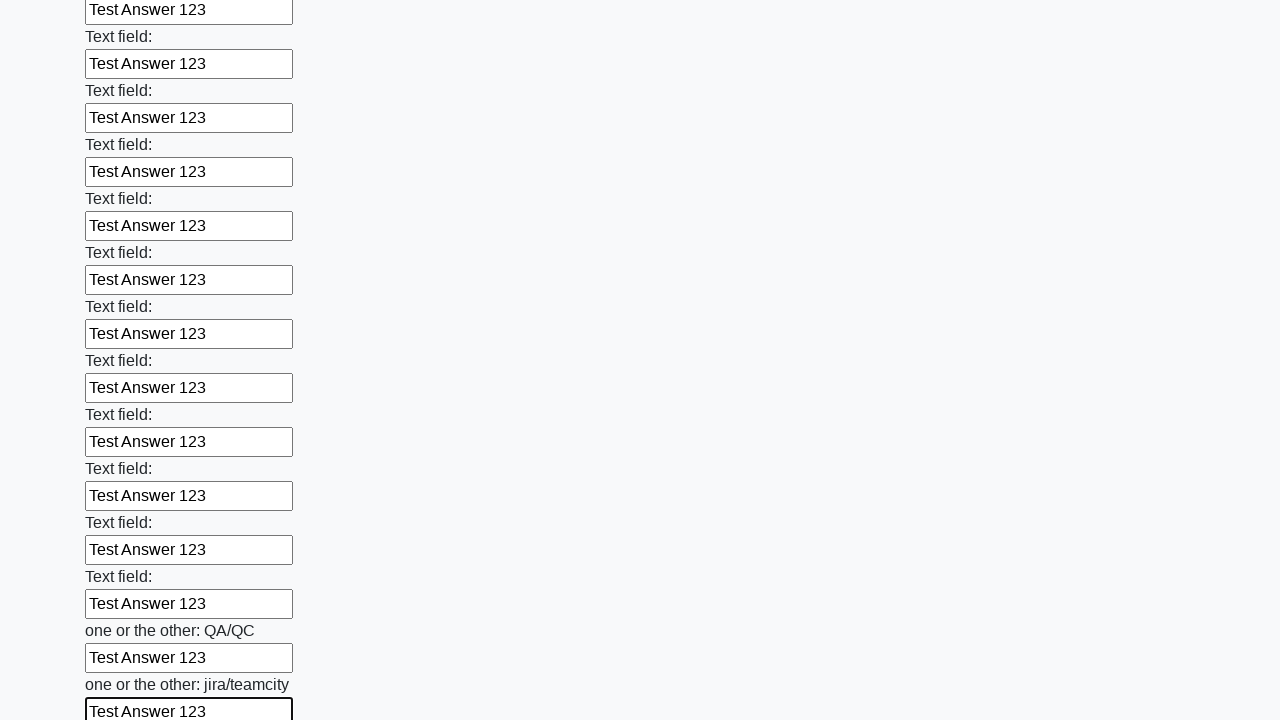

Filled an input field with 'Test Answer 123' on input >> nth=89
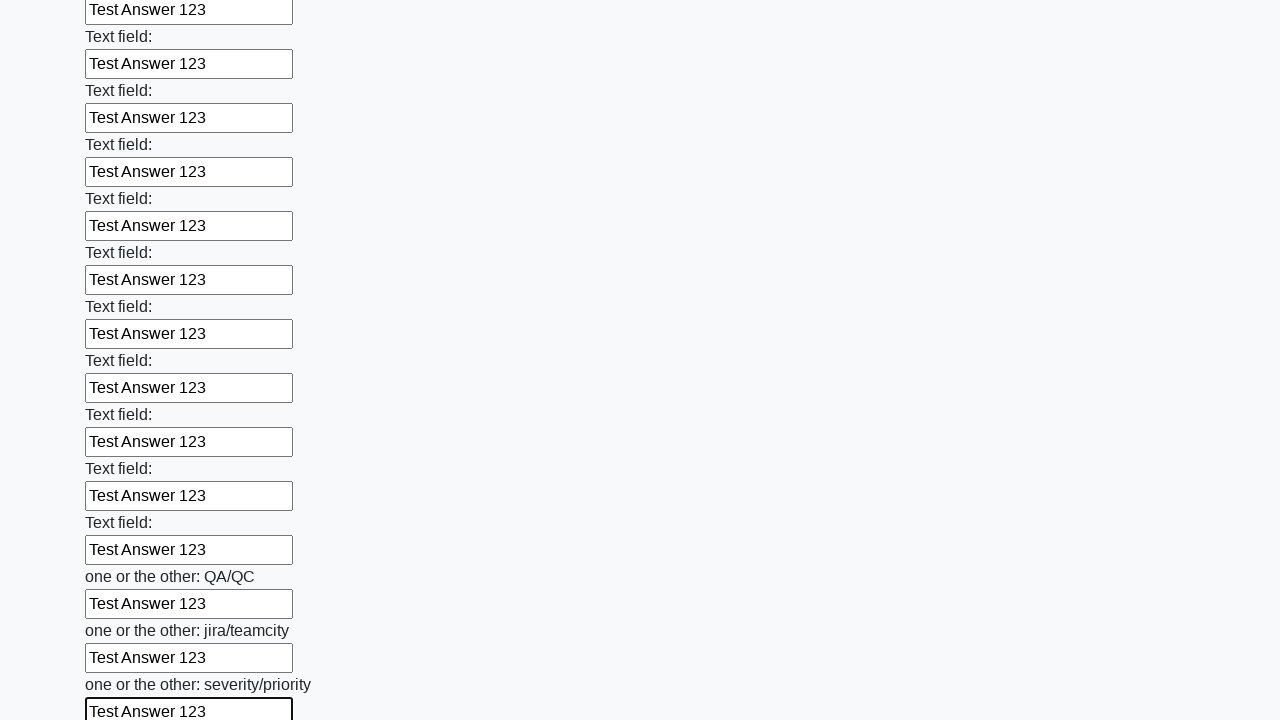

Filled an input field with 'Test Answer 123' on input >> nth=90
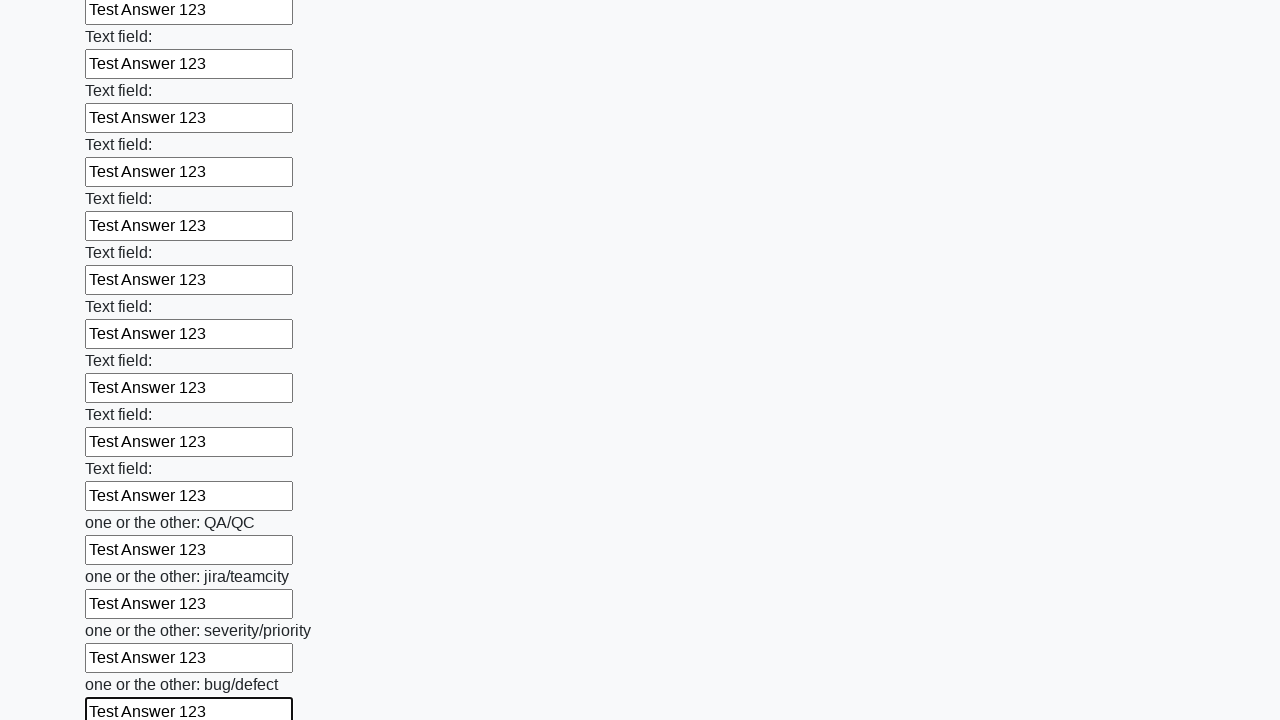

Filled an input field with 'Test Answer 123' on input >> nth=91
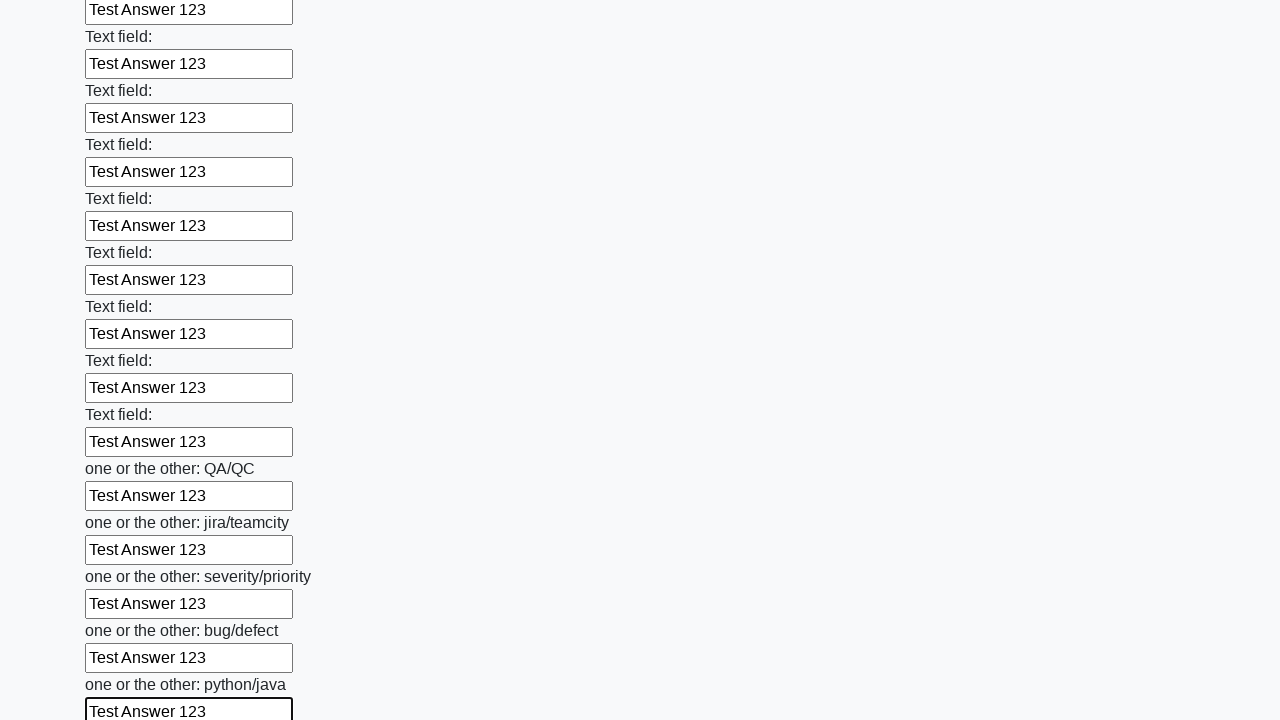

Filled an input field with 'Test Answer 123' on input >> nth=92
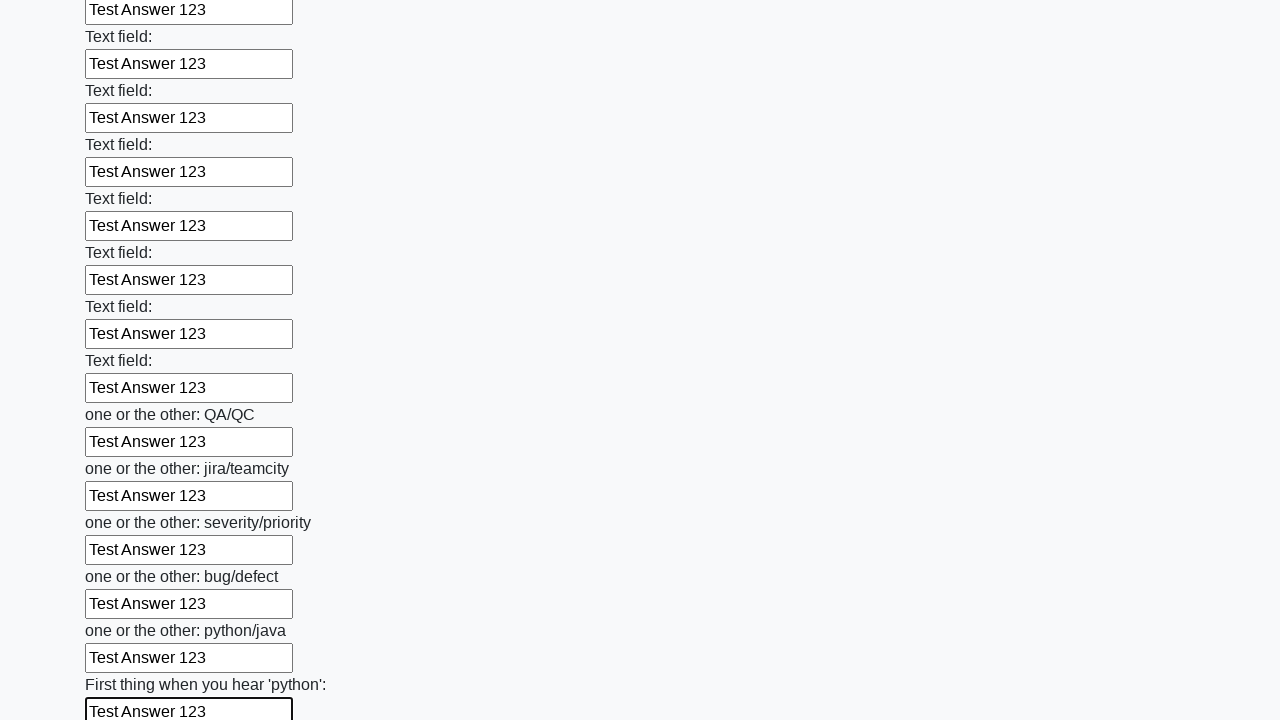

Filled an input field with 'Test Answer 123' on input >> nth=93
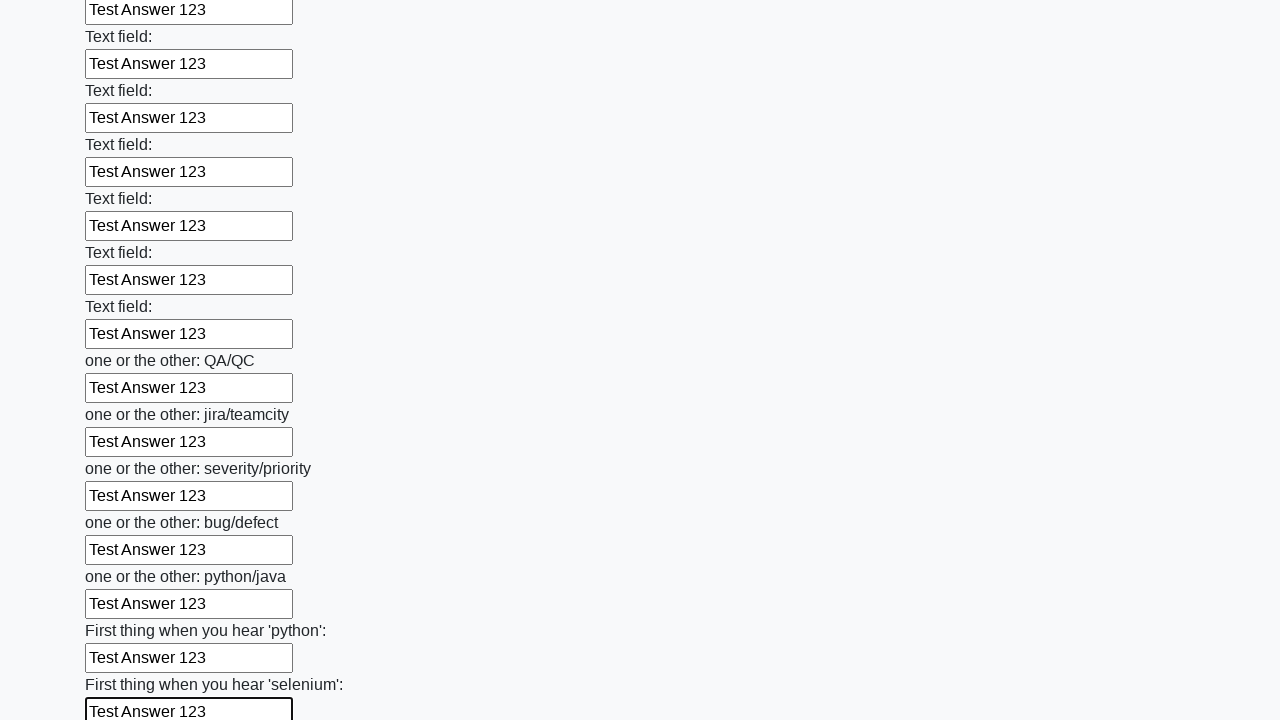

Filled an input field with 'Test Answer 123' on input >> nth=94
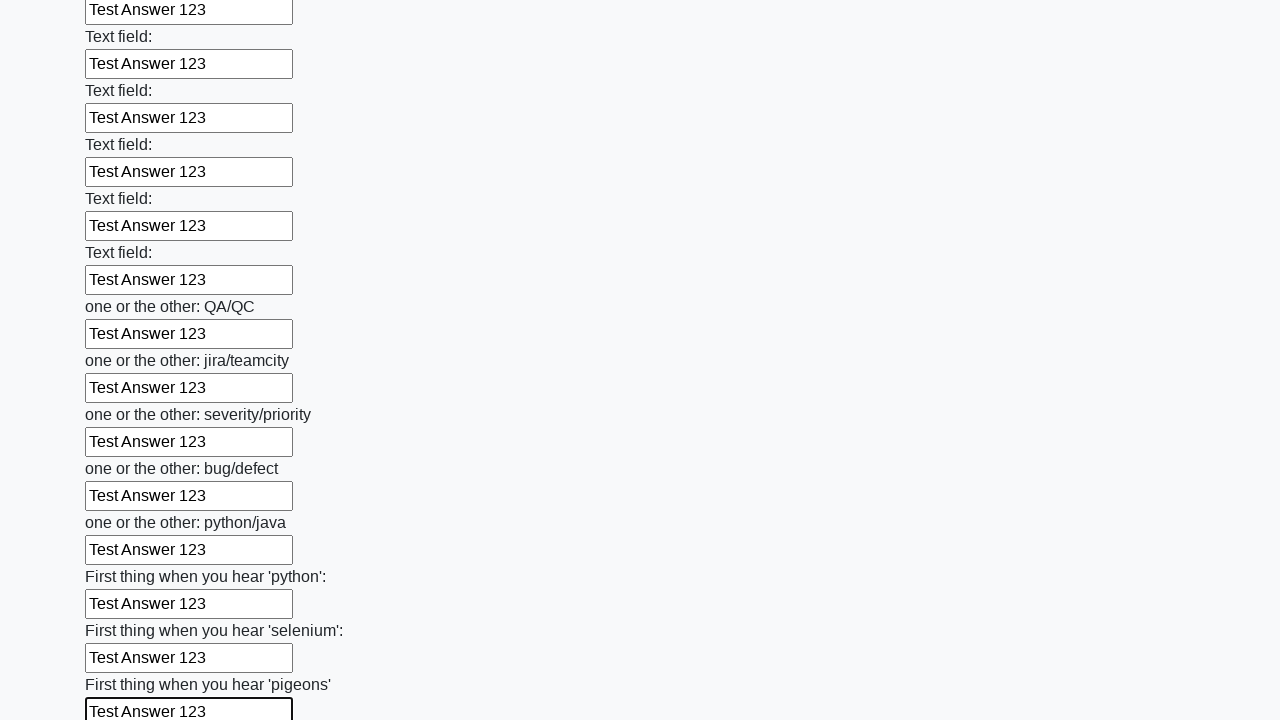

Filled an input field with 'Test Answer 123' on input >> nth=95
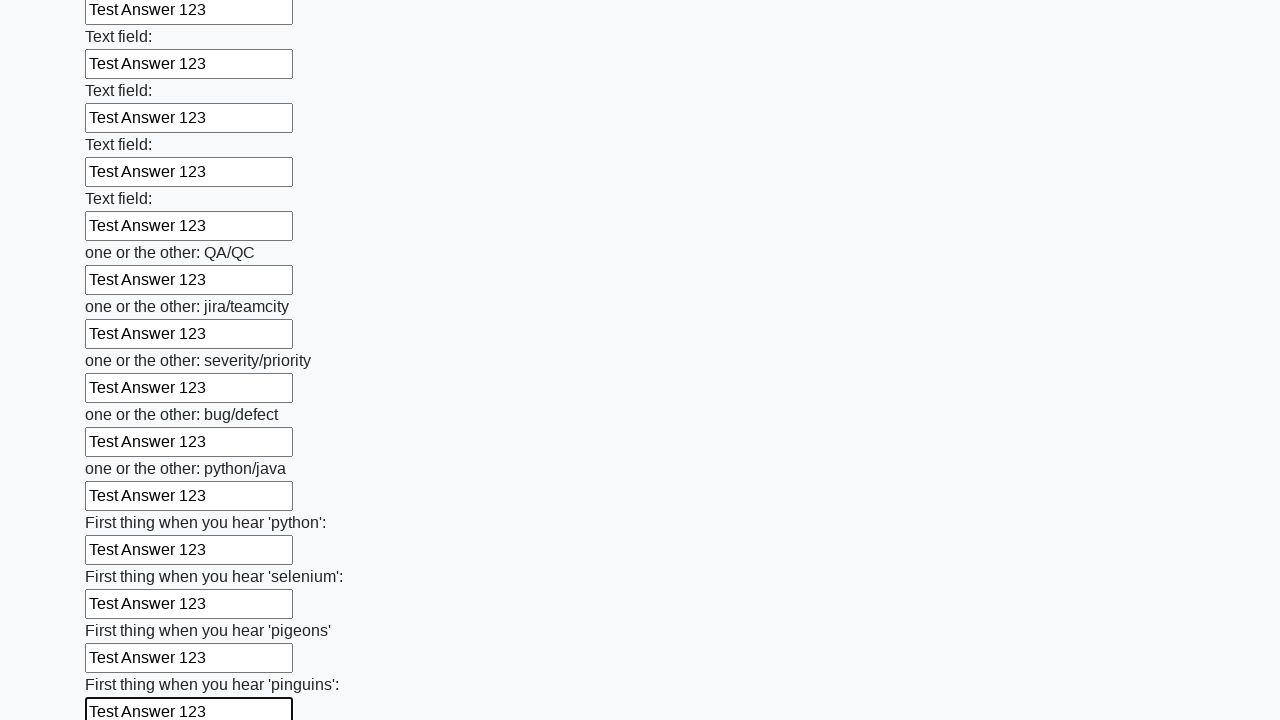

Filled an input field with 'Test Answer 123' on input >> nth=96
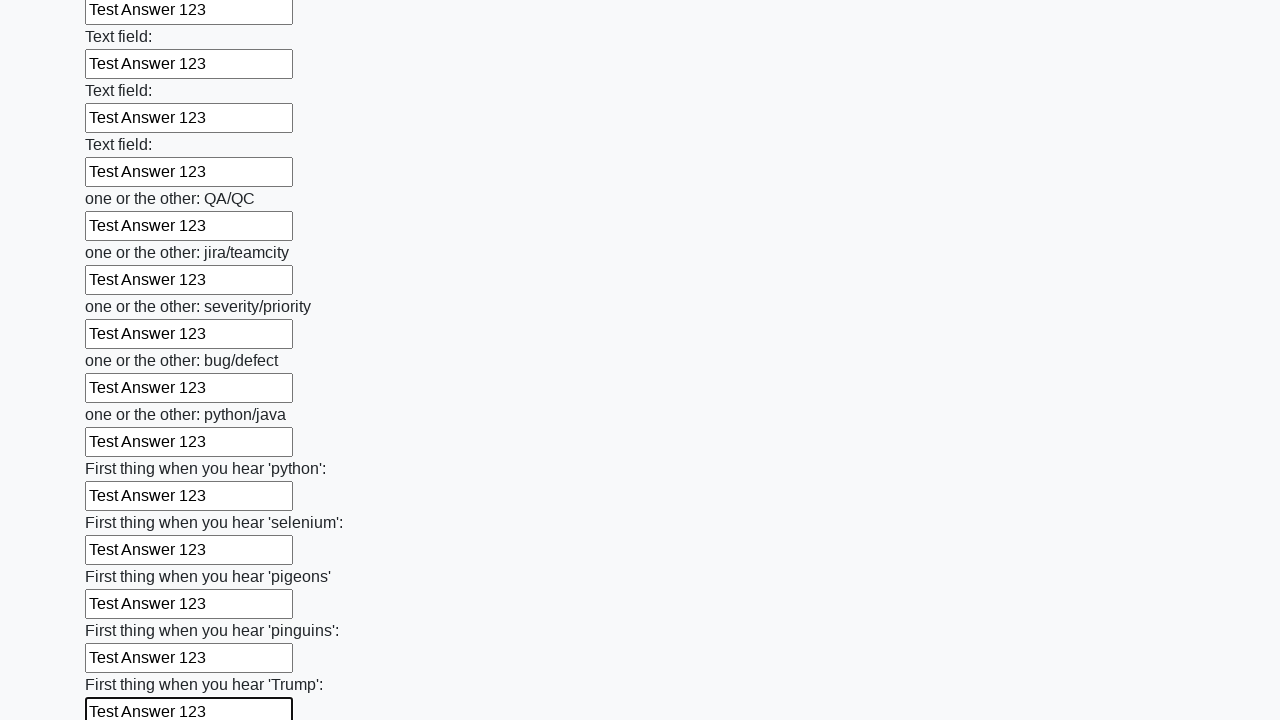

Filled an input field with 'Test Answer 123' on input >> nth=97
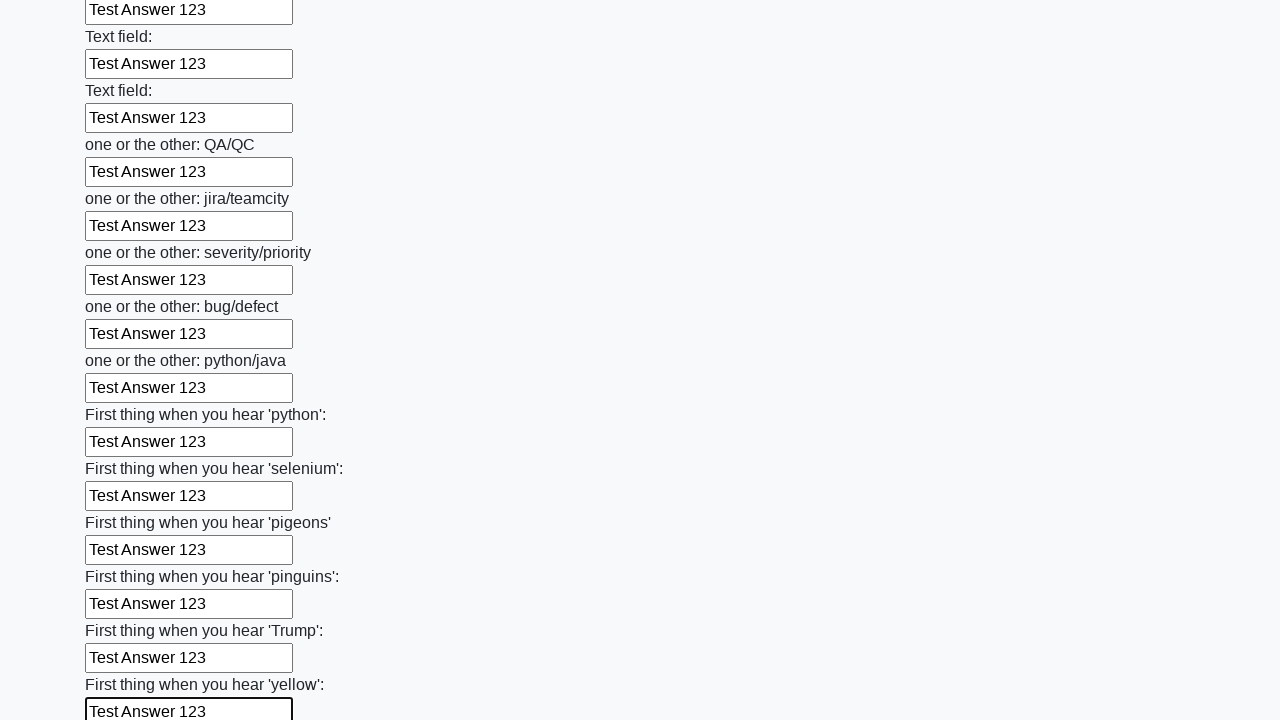

Filled an input field with 'Test Answer 123' on input >> nth=98
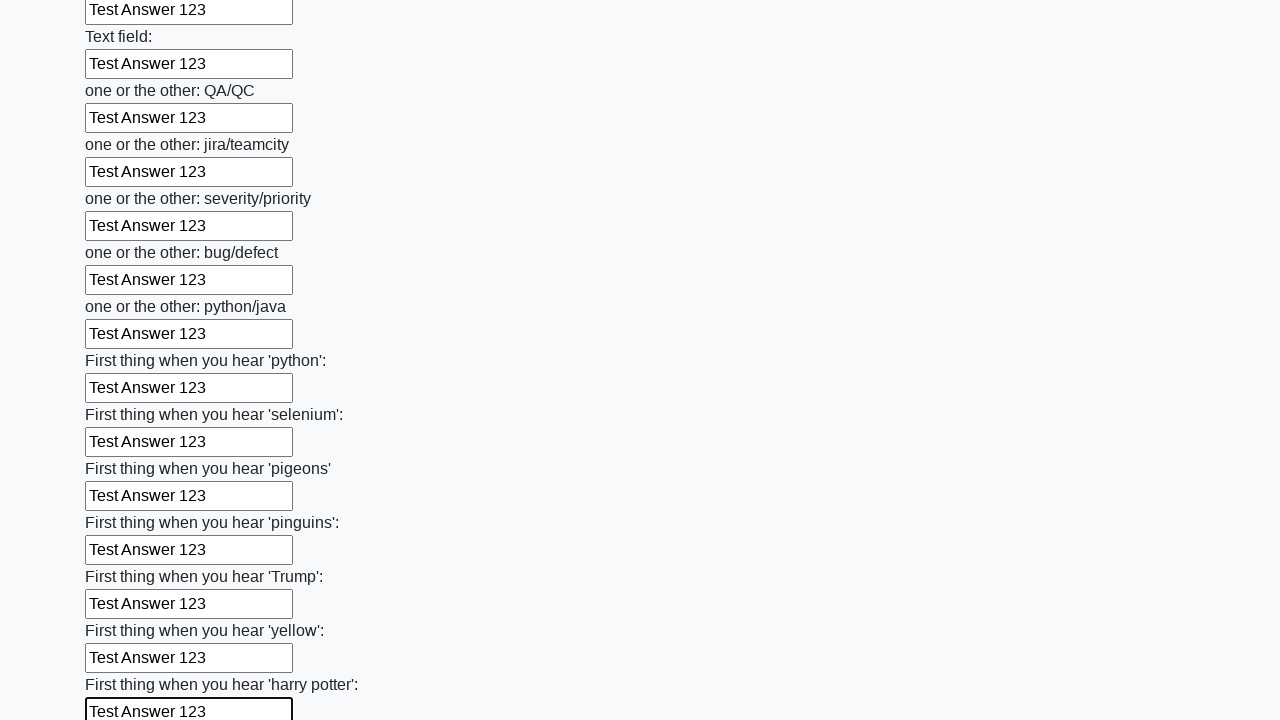

Filled an input field with 'Test Answer 123' on input >> nth=99
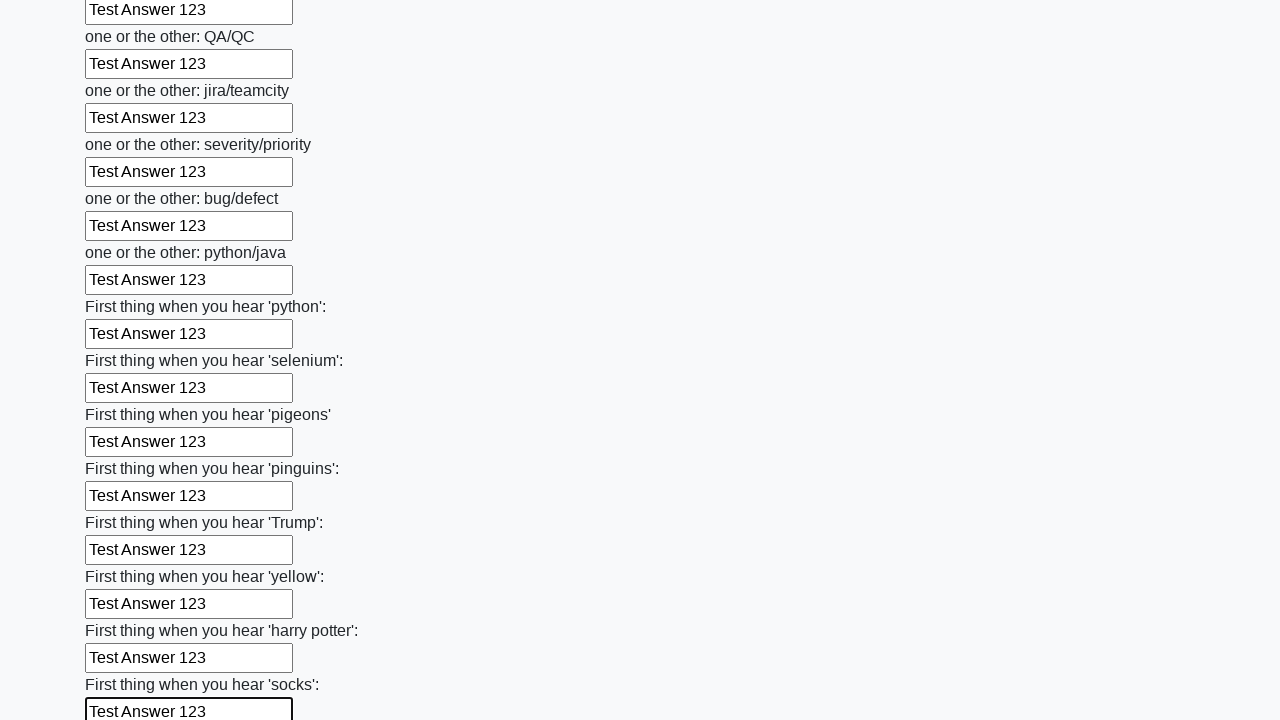

Clicked the submit button at (123, 611) on button.btn
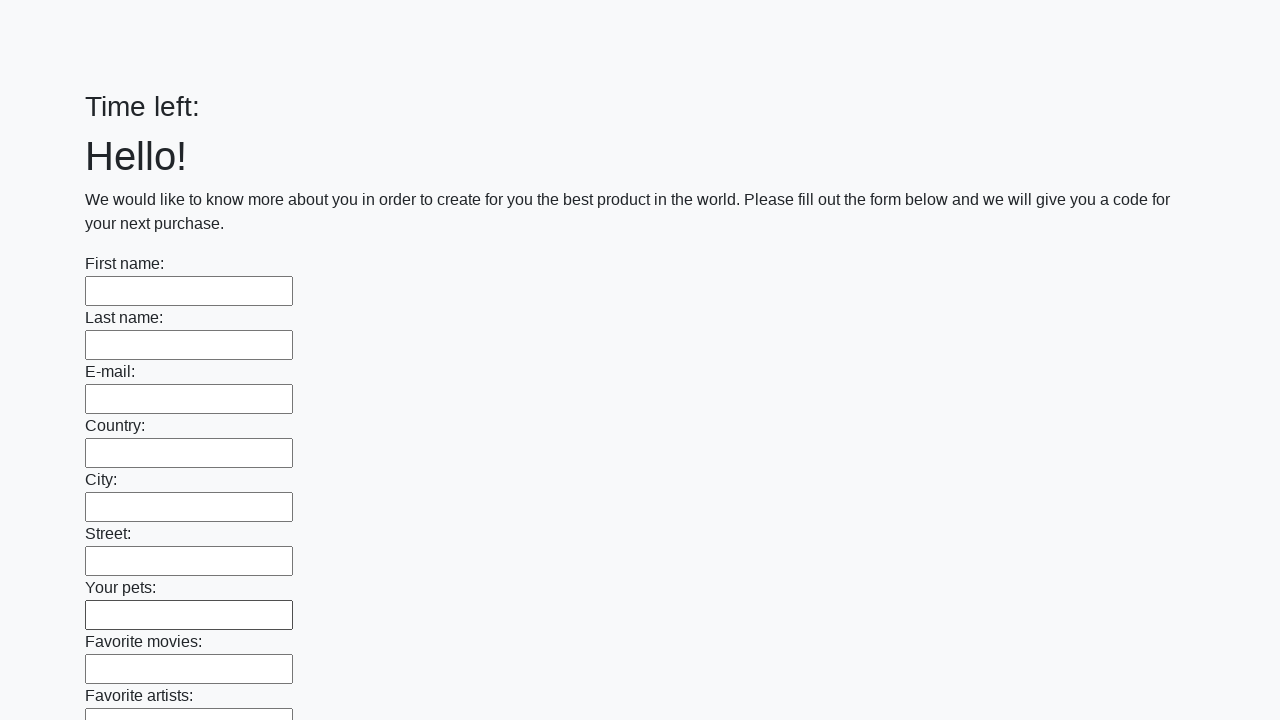

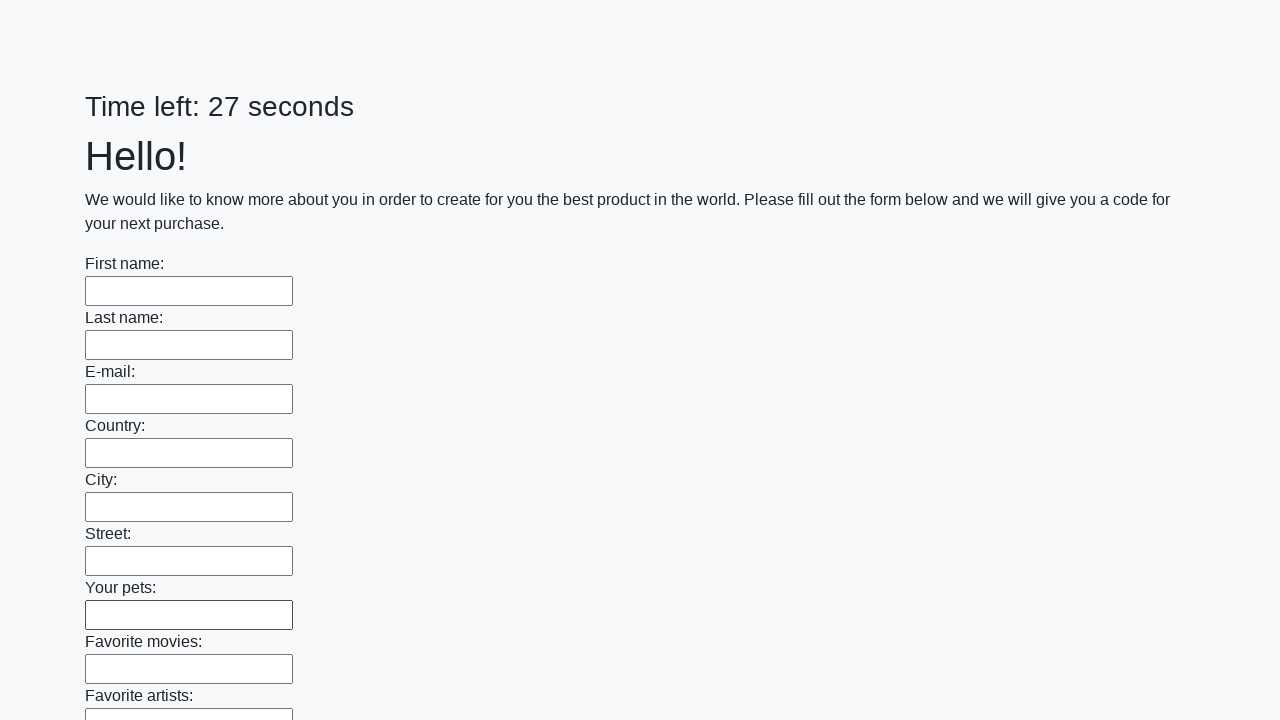